Fills out a form with multiple text fields by generating random text for each field and submitting the form

Starting URL: http://suninjuly.github.io/huge_form.html

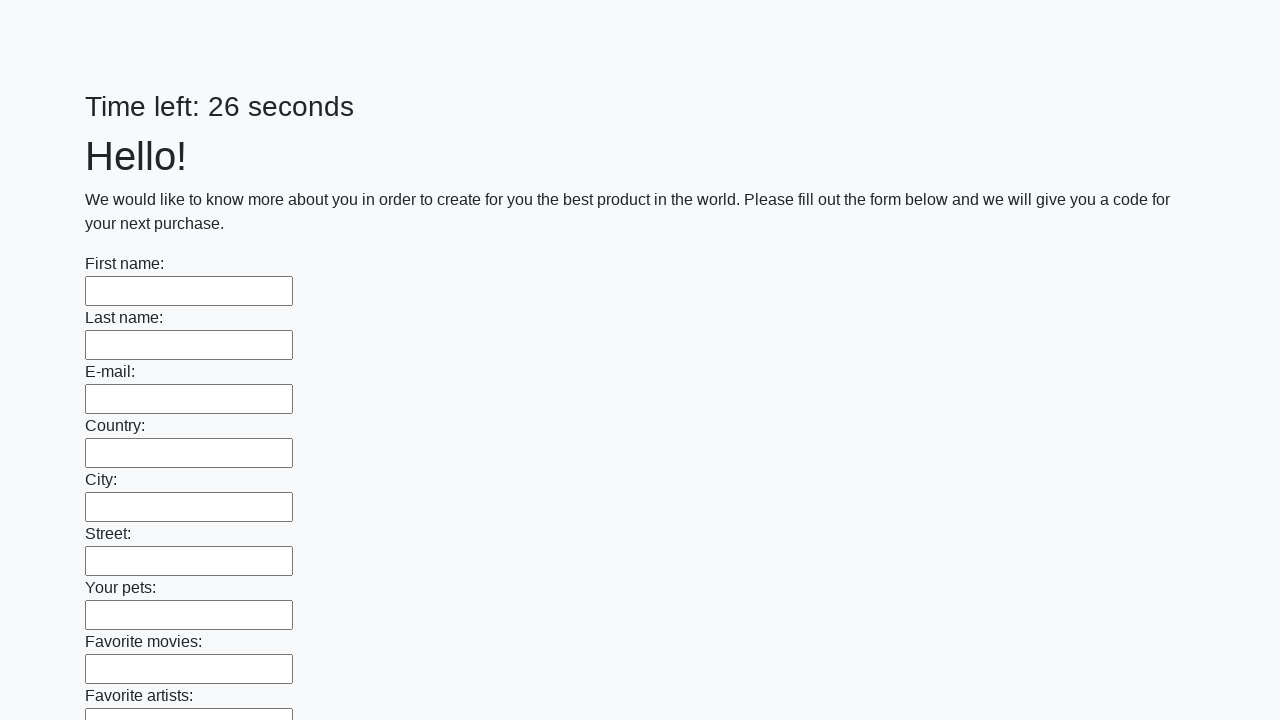

Navigated to huge form page
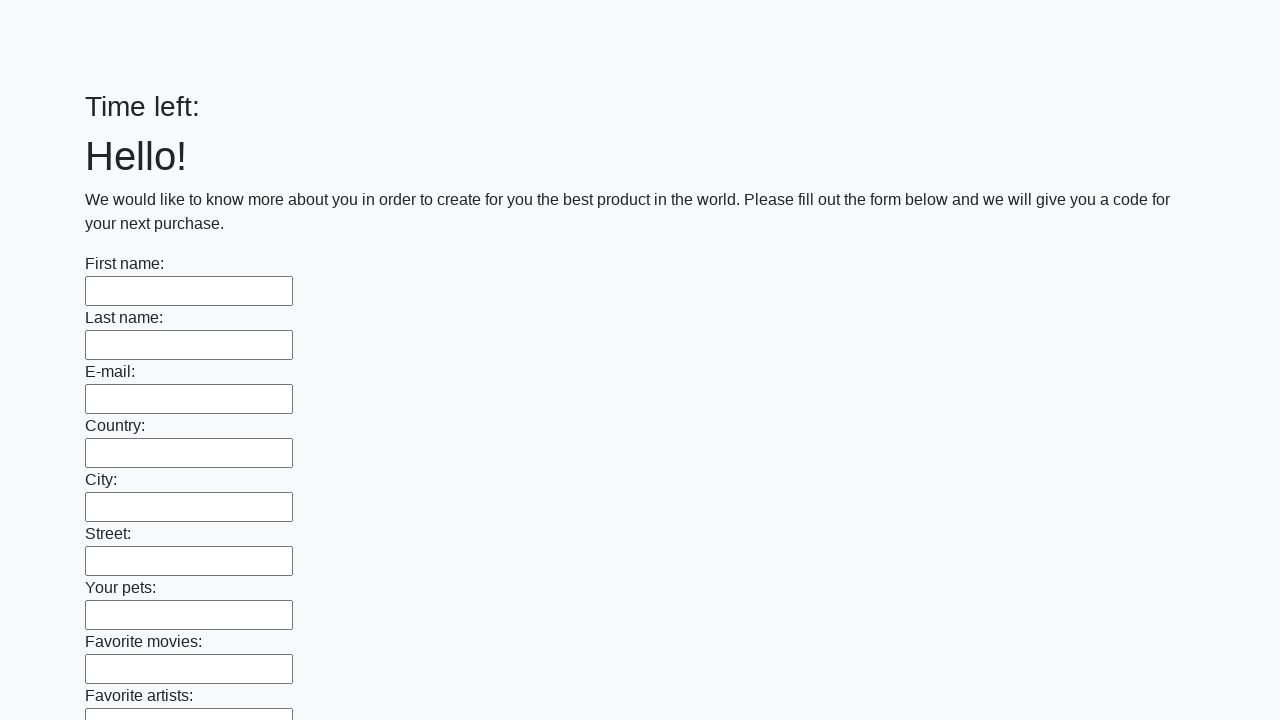

Located all text input fields on the form
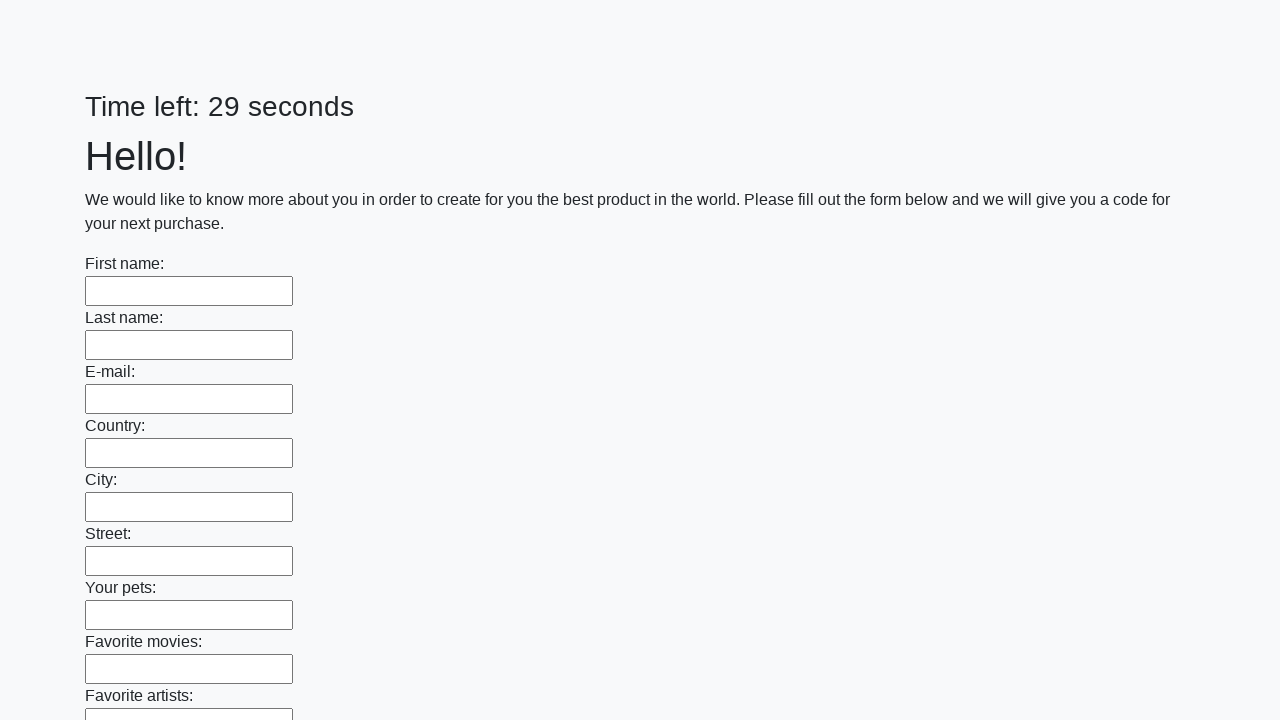

Filled text field with random word 'fkkirgke' on [type='text'] >> nth=0
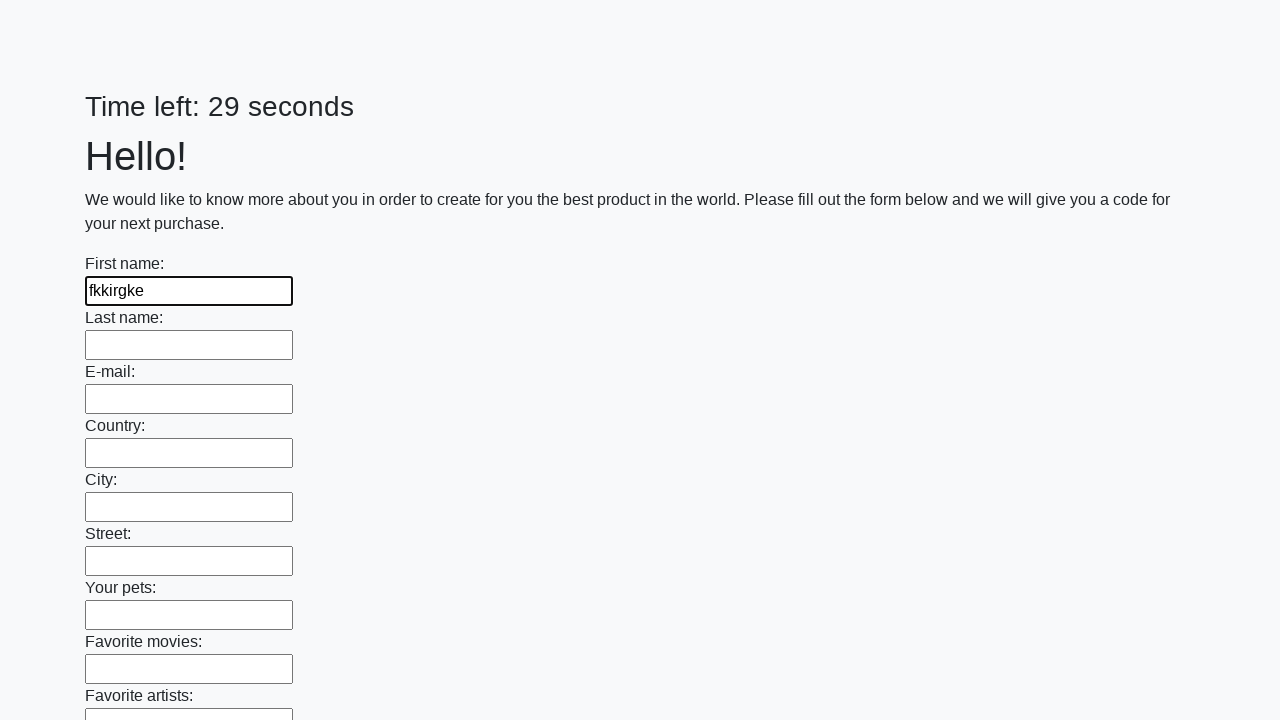

Filled text field with random word 'fzqtokks' on [type='text'] >> nth=1
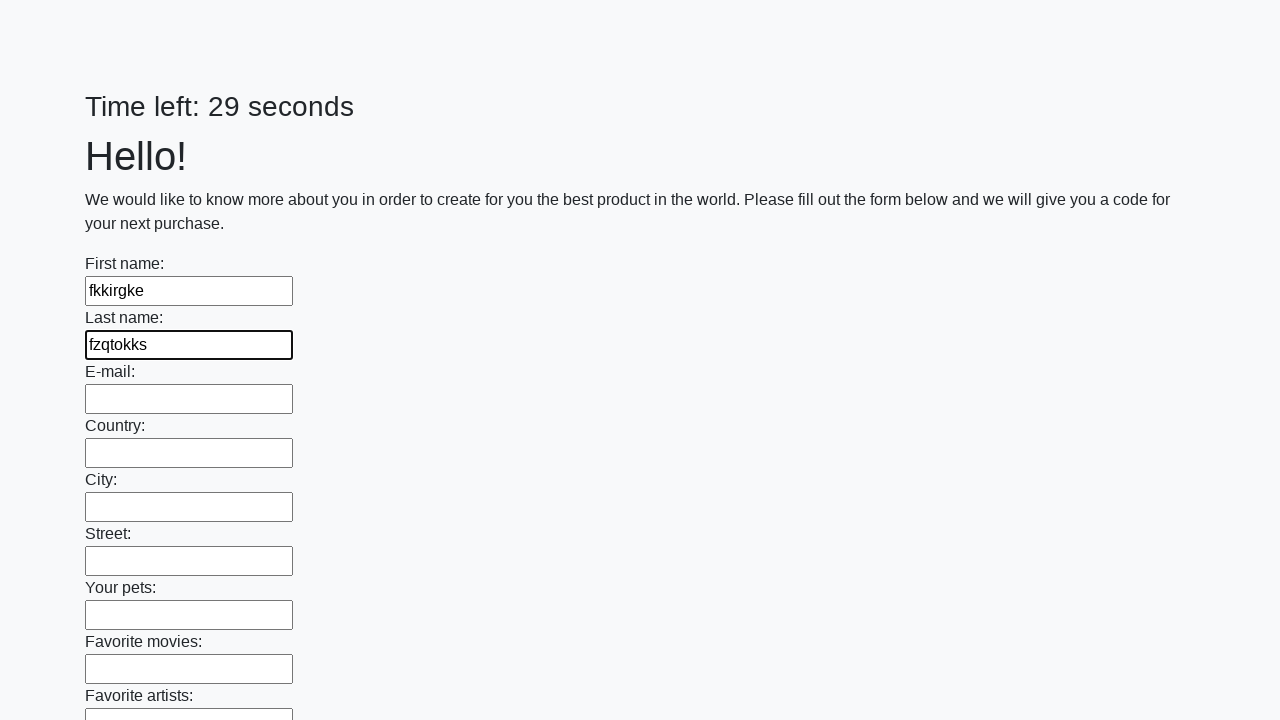

Filled text field with random word 'xazknura' on [type='text'] >> nth=2
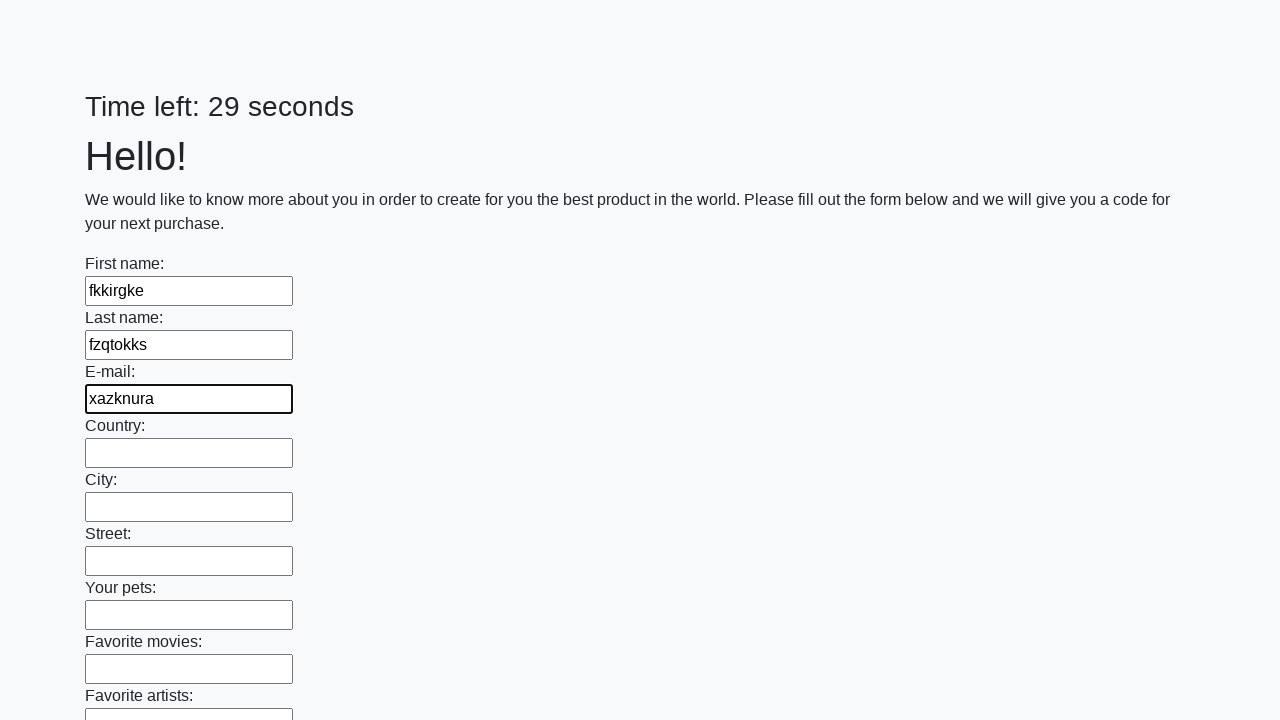

Filled text field with random word 'nsvtpboh' on [type='text'] >> nth=3
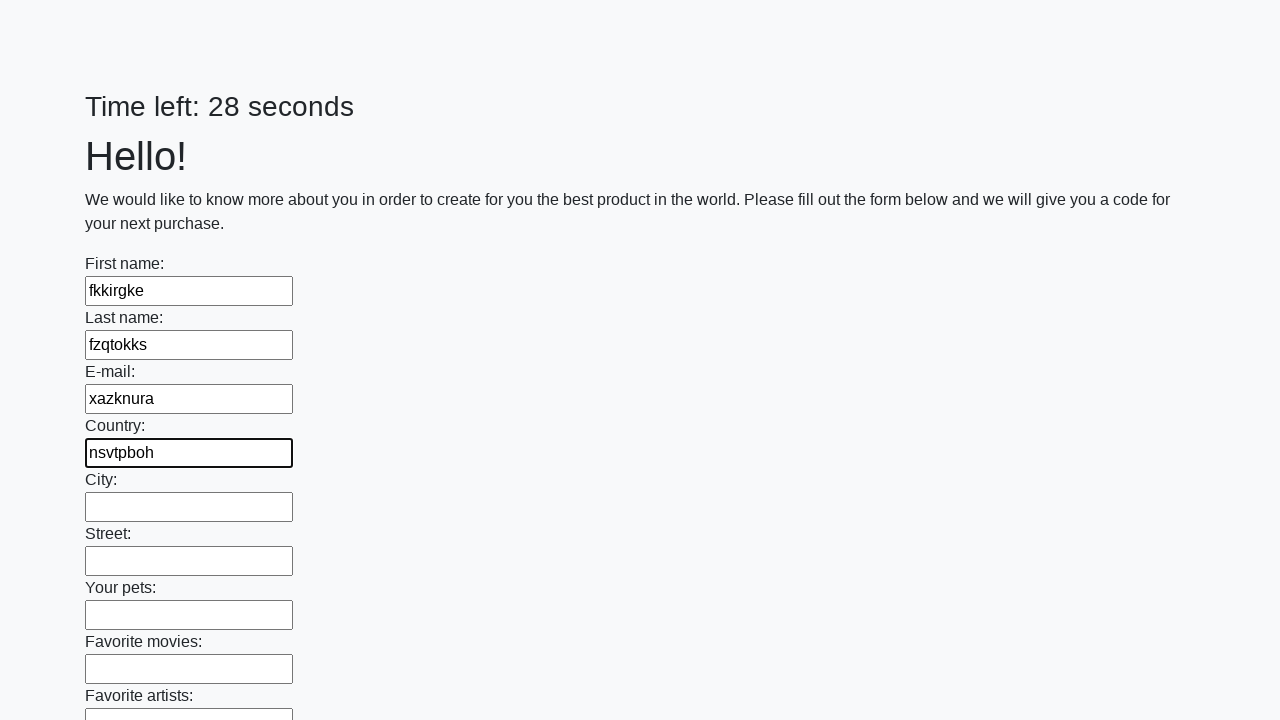

Filled text field with random word 'eqpjhyrg' on [type='text'] >> nth=4
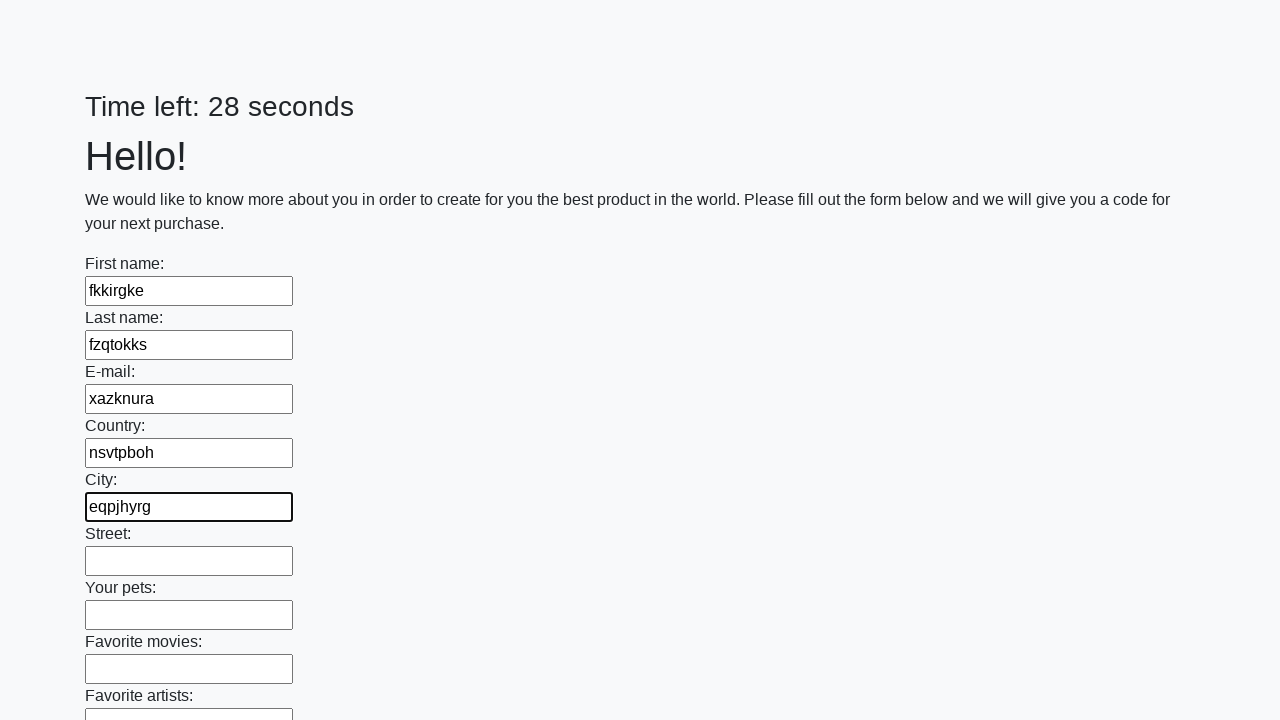

Filled text field with random word 'qdxjlipq' on [type='text'] >> nth=5
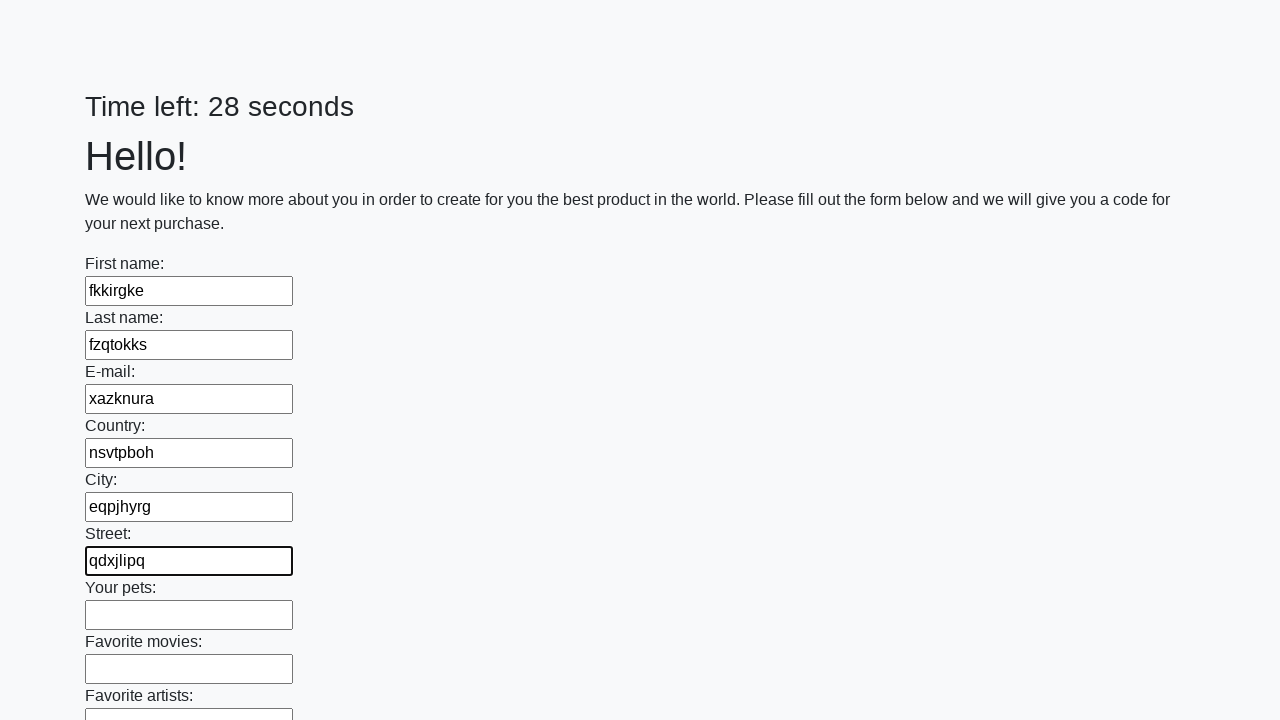

Filled text field with random word 'ixvamjme' on [type='text'] >> nth=6
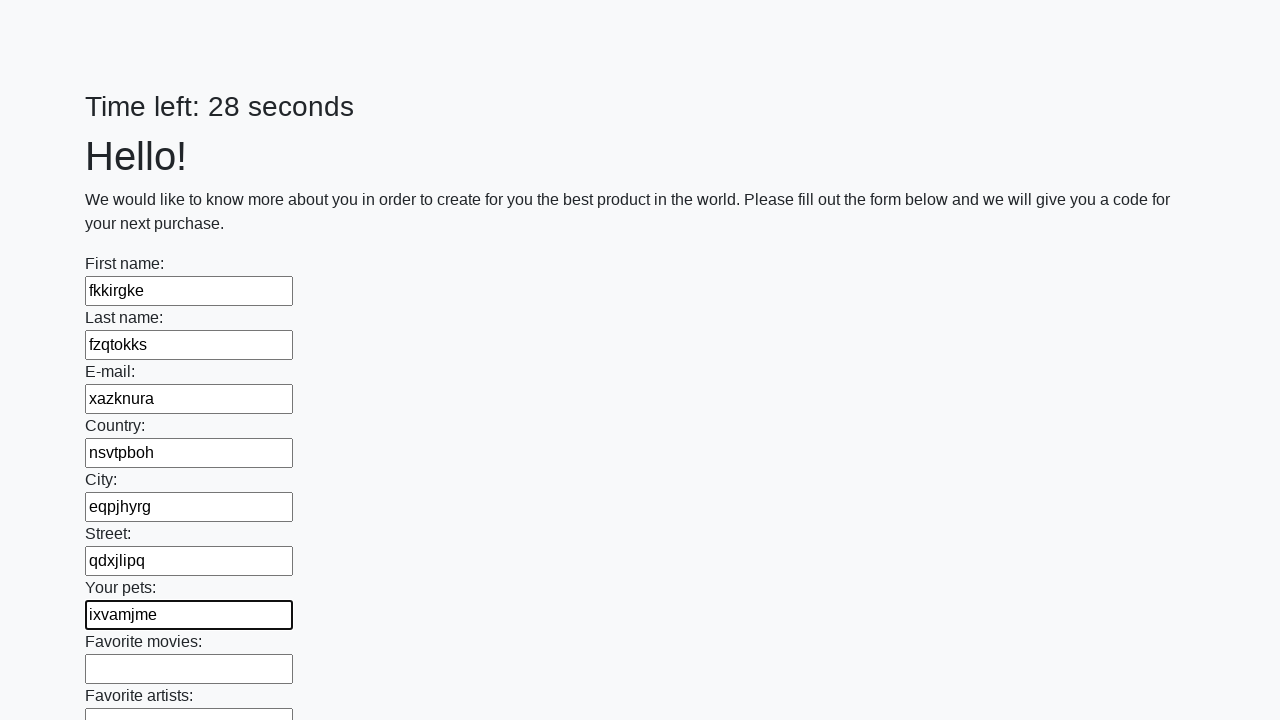

Filled text field with random word 'frextcbg' on [type='text'] >> nth=7
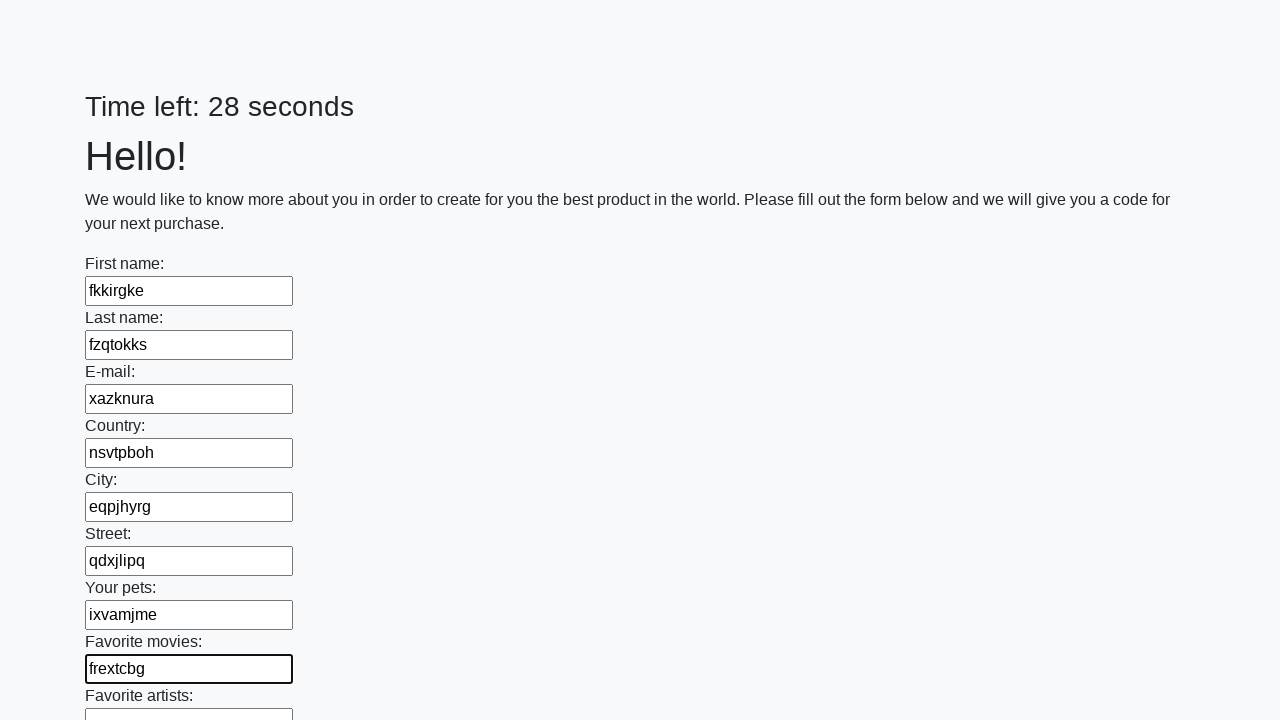

Filled text field with random word 'wfhkfckq' on [type='text'] >> nth=8
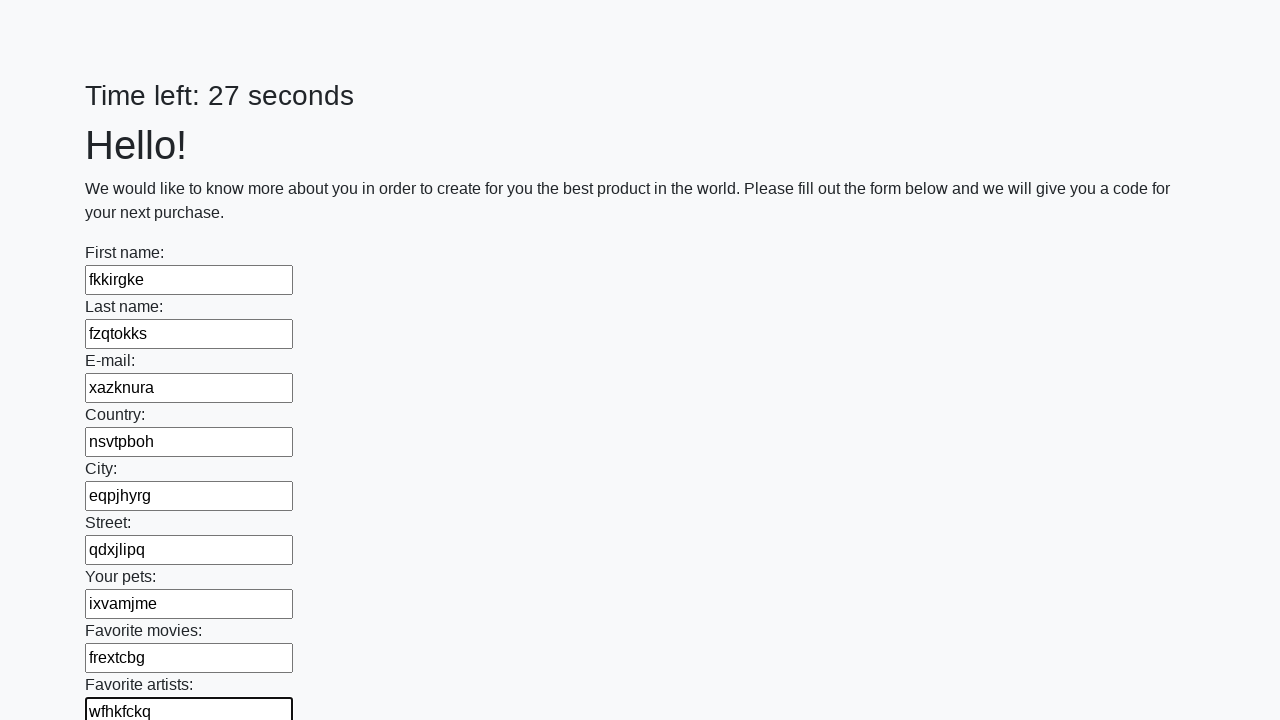

Filled text field with random word 'hwrisihd' on [type='text'] >> nth=9
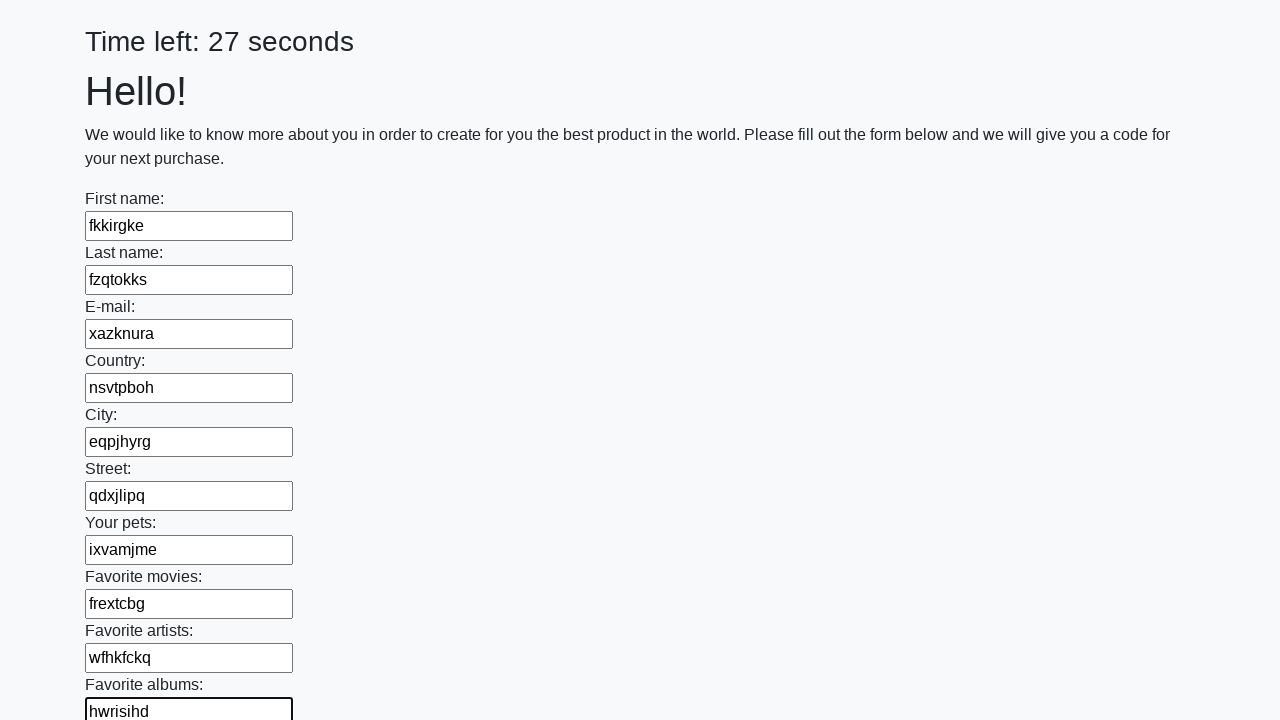

Filled text field with random word 'xnssxvea' on [type='text'] >> nth=10
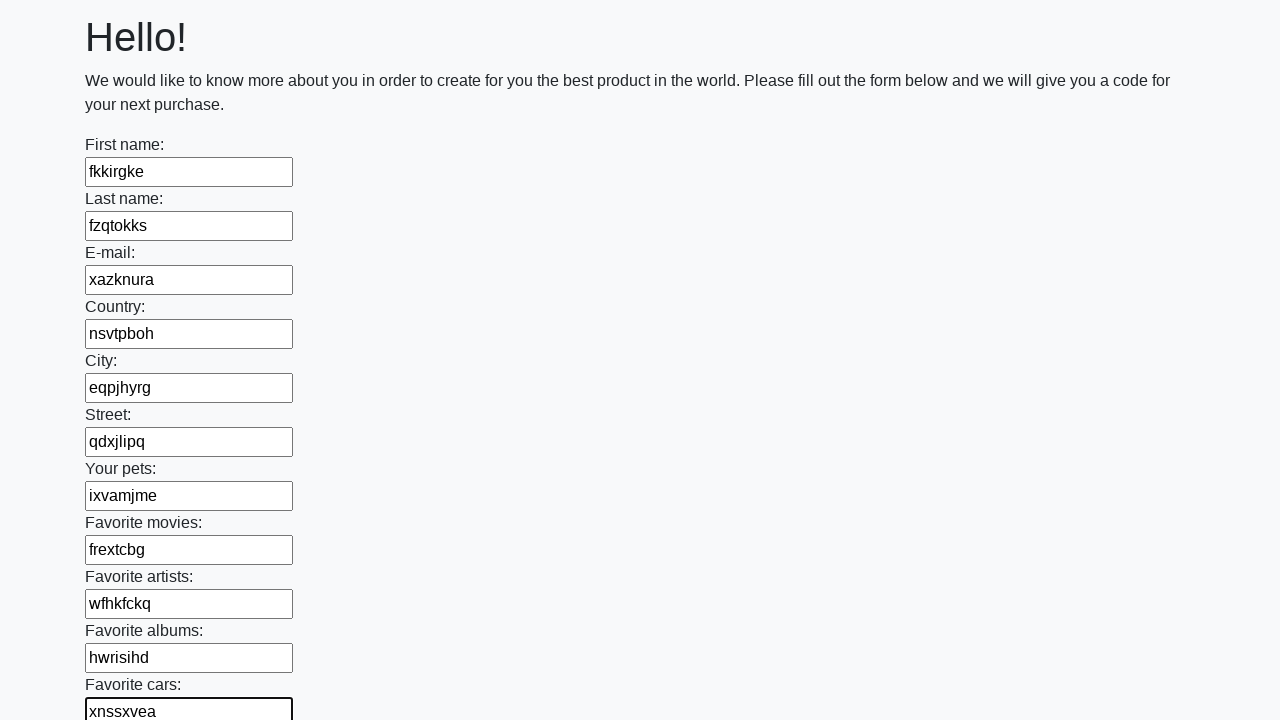

Filled text field with random word 'ufclpest' on [type='text'] >> nth=11
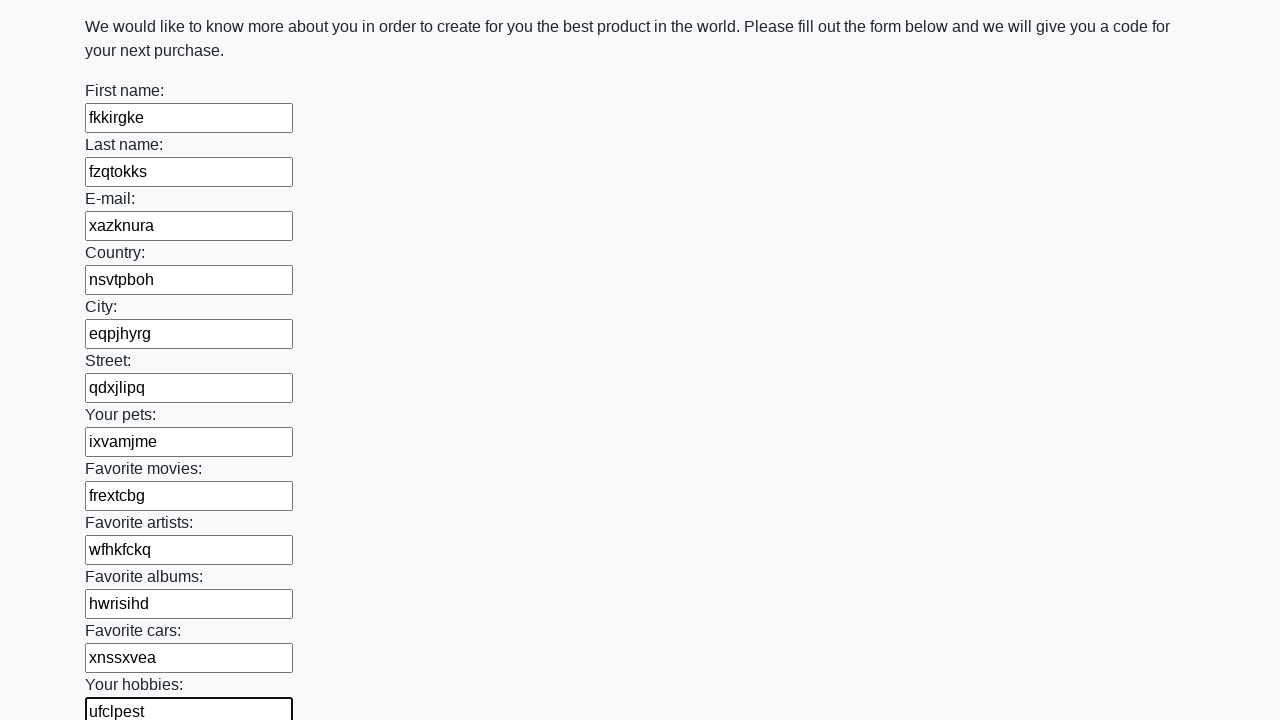

Filled text field with random word 'kcpcxztj' on [type='text'] >> nth=12
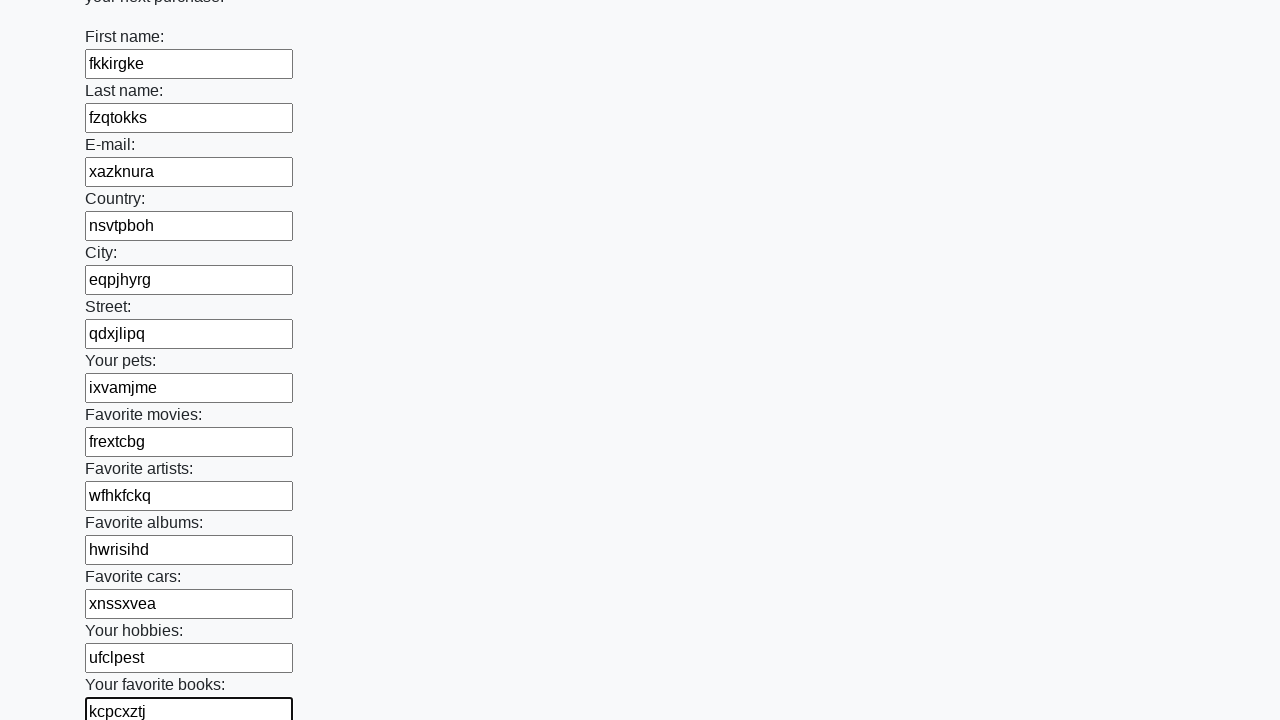

Filled text field with random word 'tpobvfsq' on [type='text'] >> nth=13
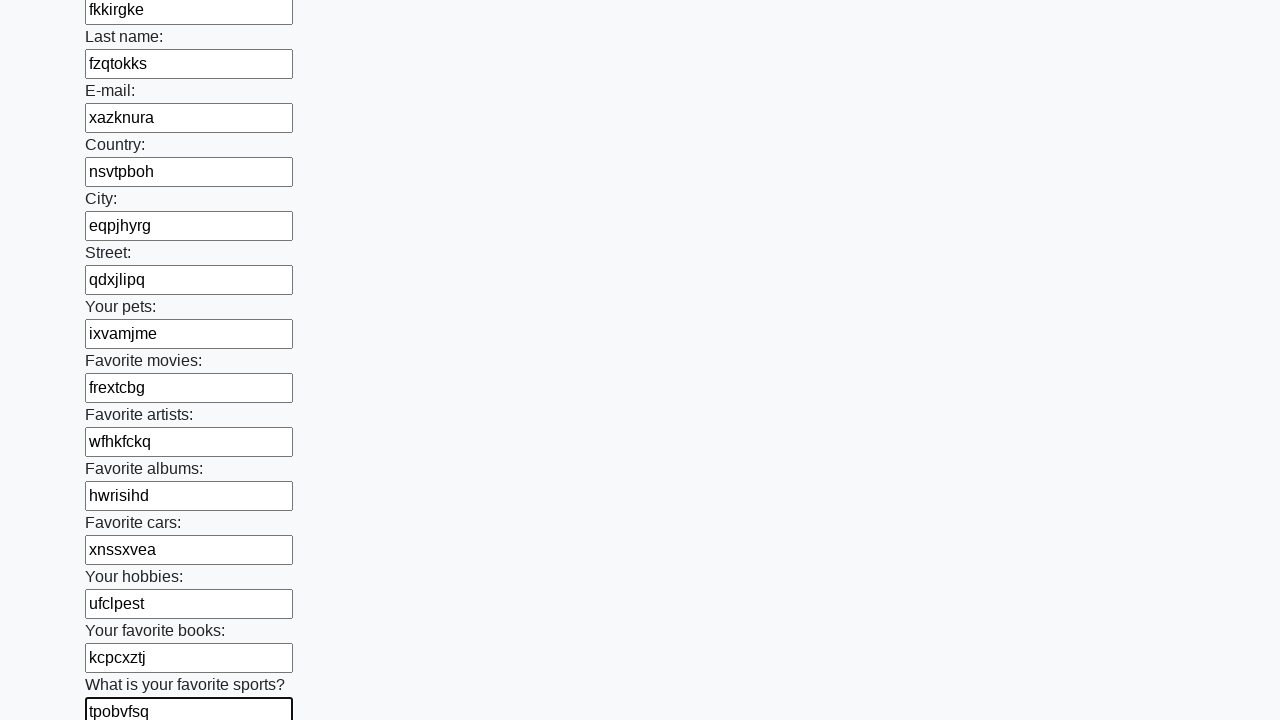

Filled text field with random word 'heccsqqx' on [type='text'] >> nth=14
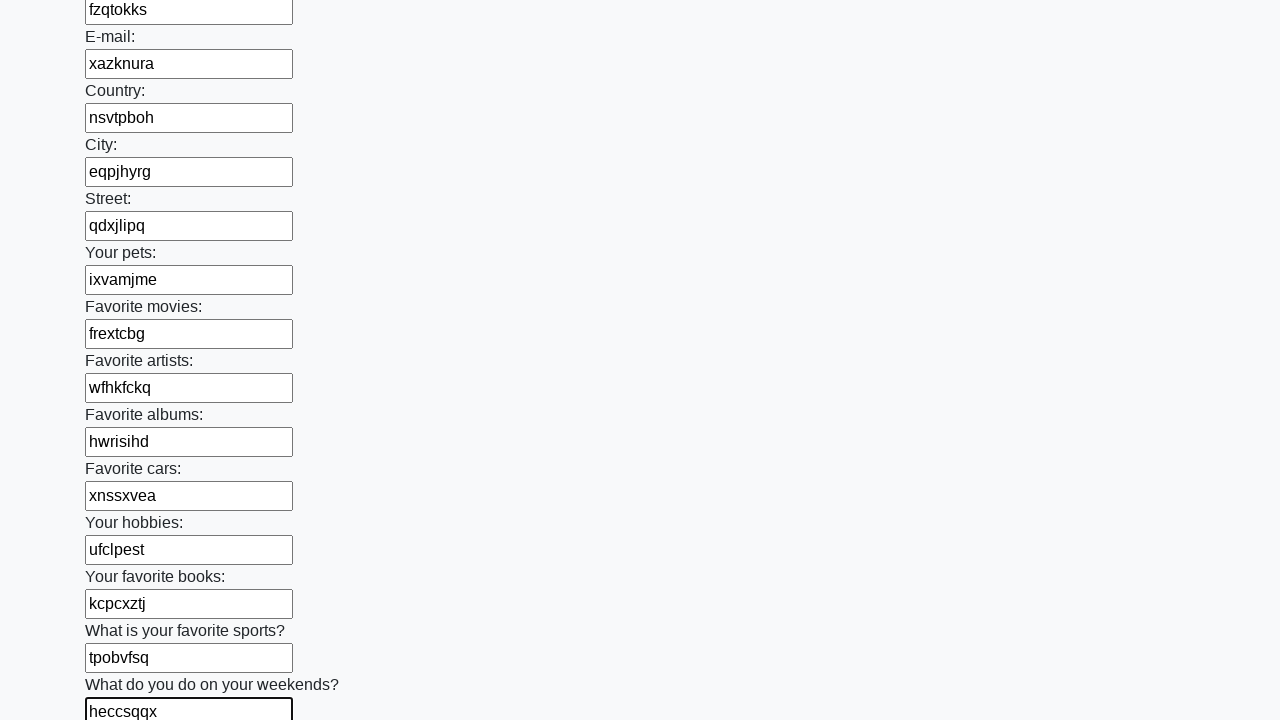

Filled text field with random word 'qewnlrdc' on [type='text'] >> nth=15
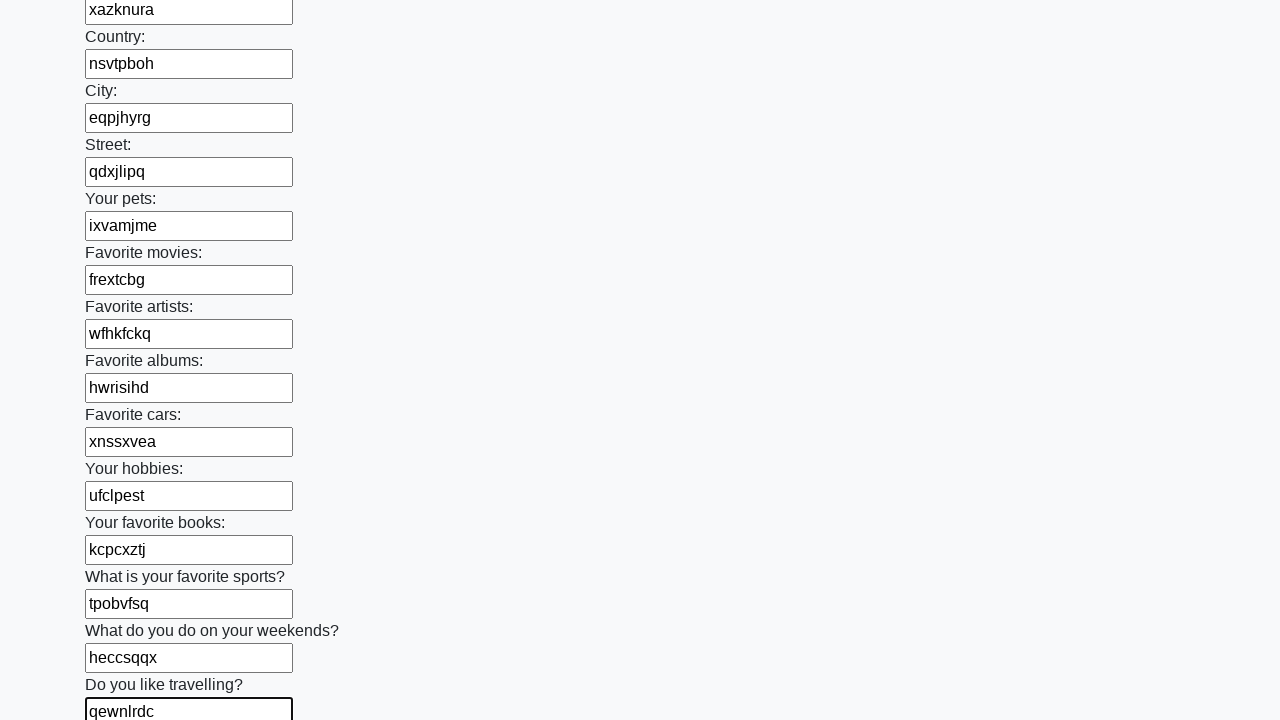

Filled text field with random word 'iluwxsgz' on [type='text'] >> nth=16
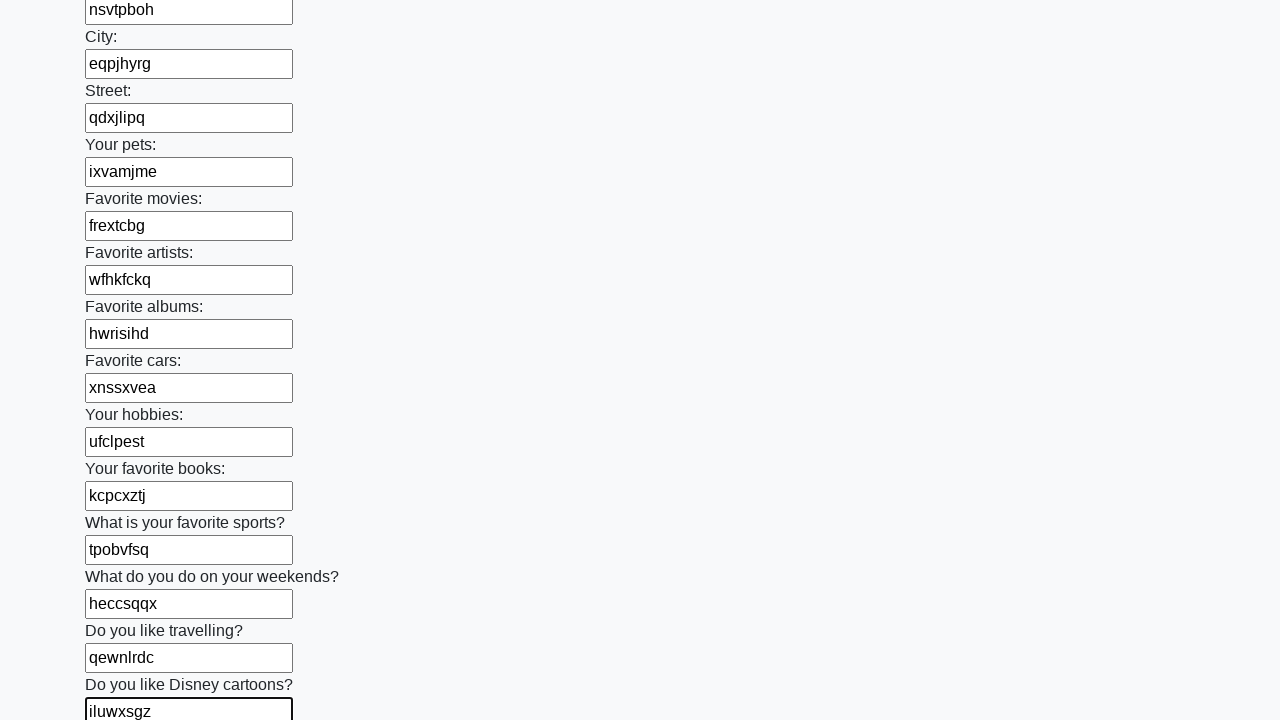

Filled text field with random word 'rabgkxdg' on [type='text'] >> nth=17
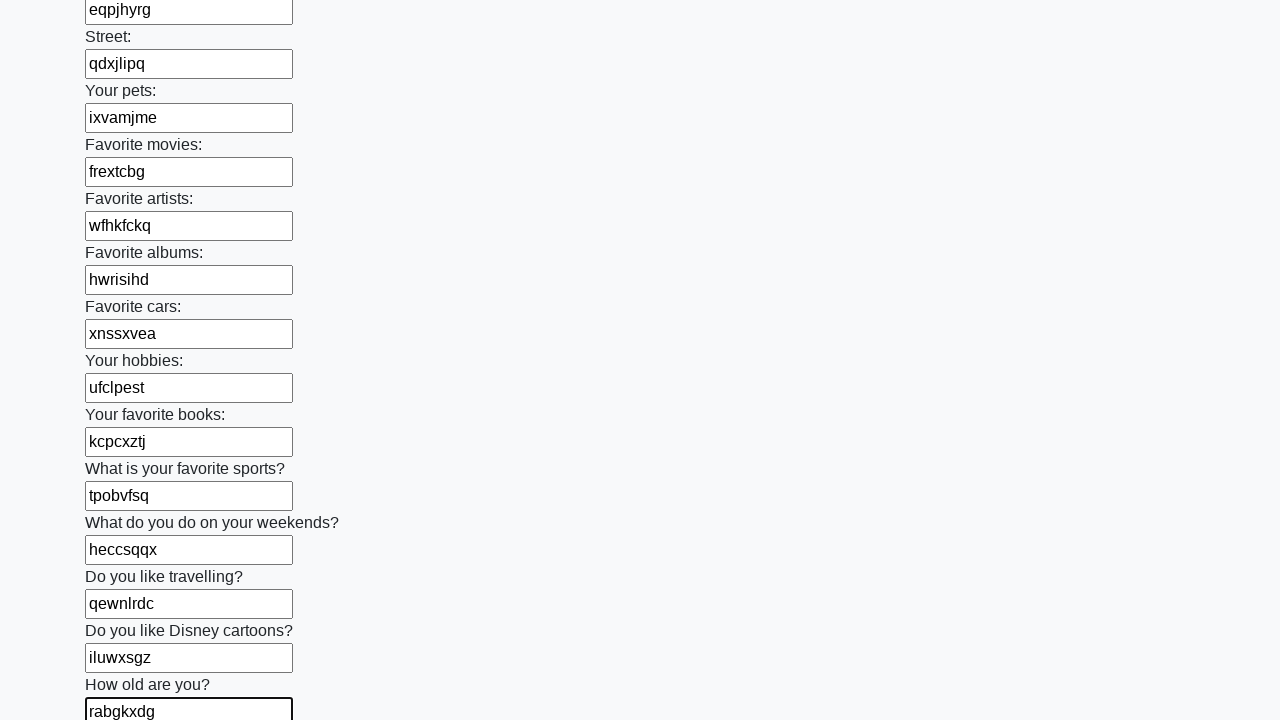

Filled text field with random word 'mgizvhyn' on [type='text'] >> nth=18
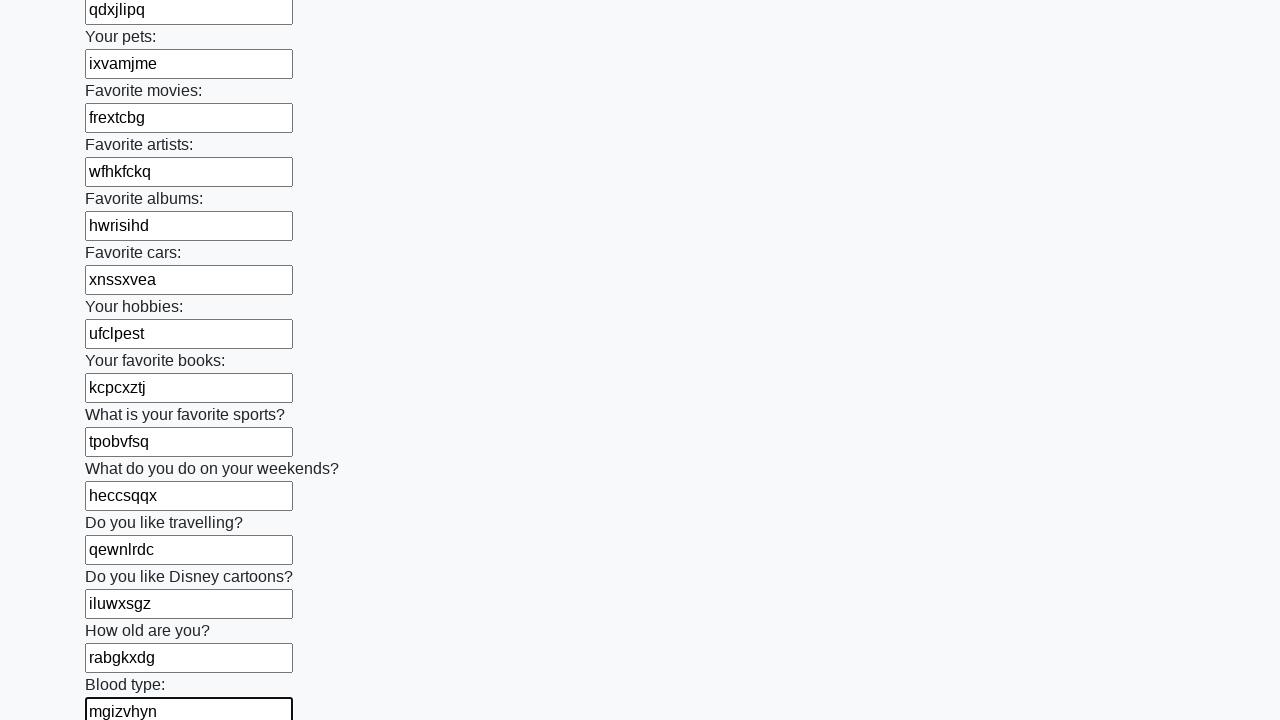

Filled text field with random word 'btvhwiwg' on [type='text'] >> nth=19
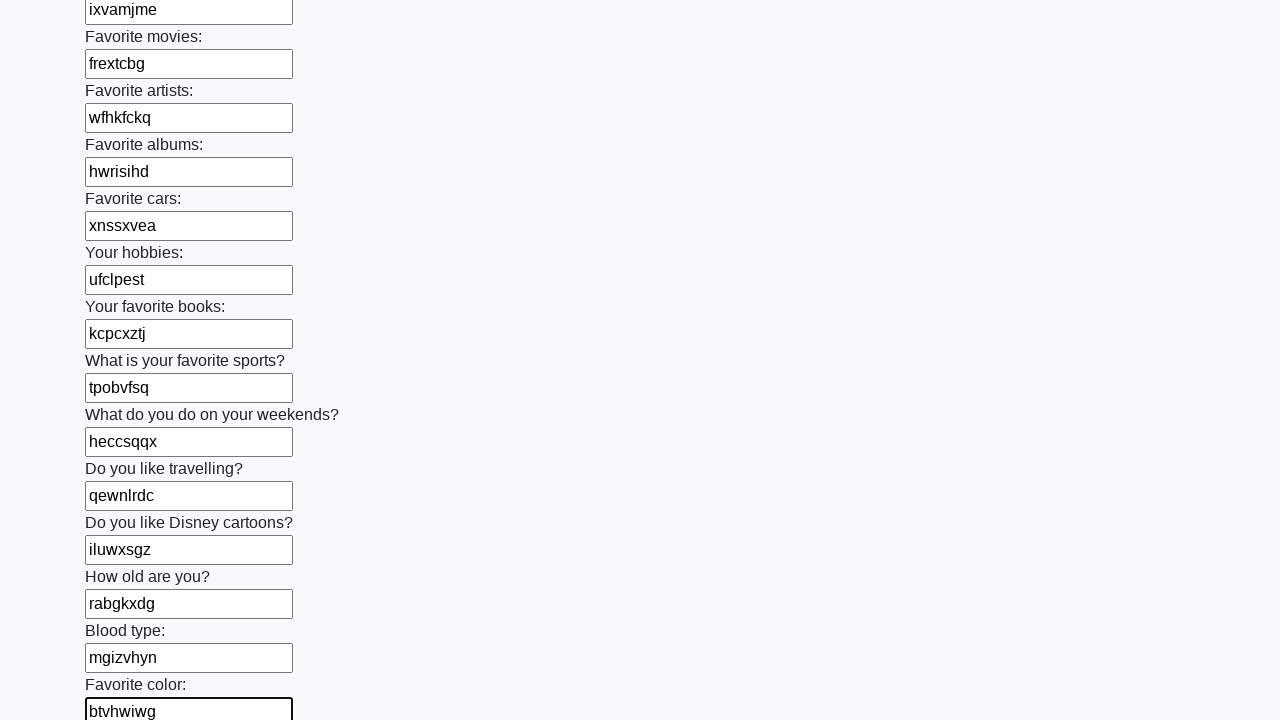

Filled text field with random word 'wsgtfxvo' on [type='text'] >> nth=20
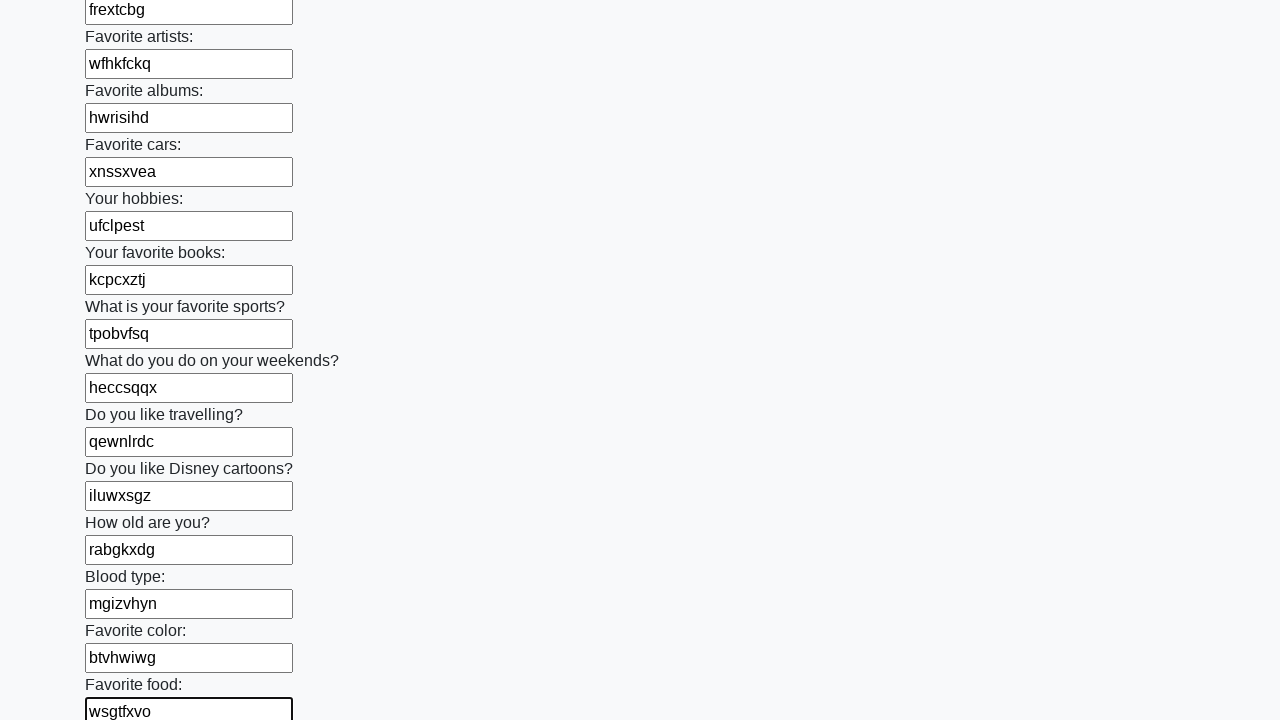

Filled text field with random word 'fsdwucjq' on [type='text'] >> nth=21
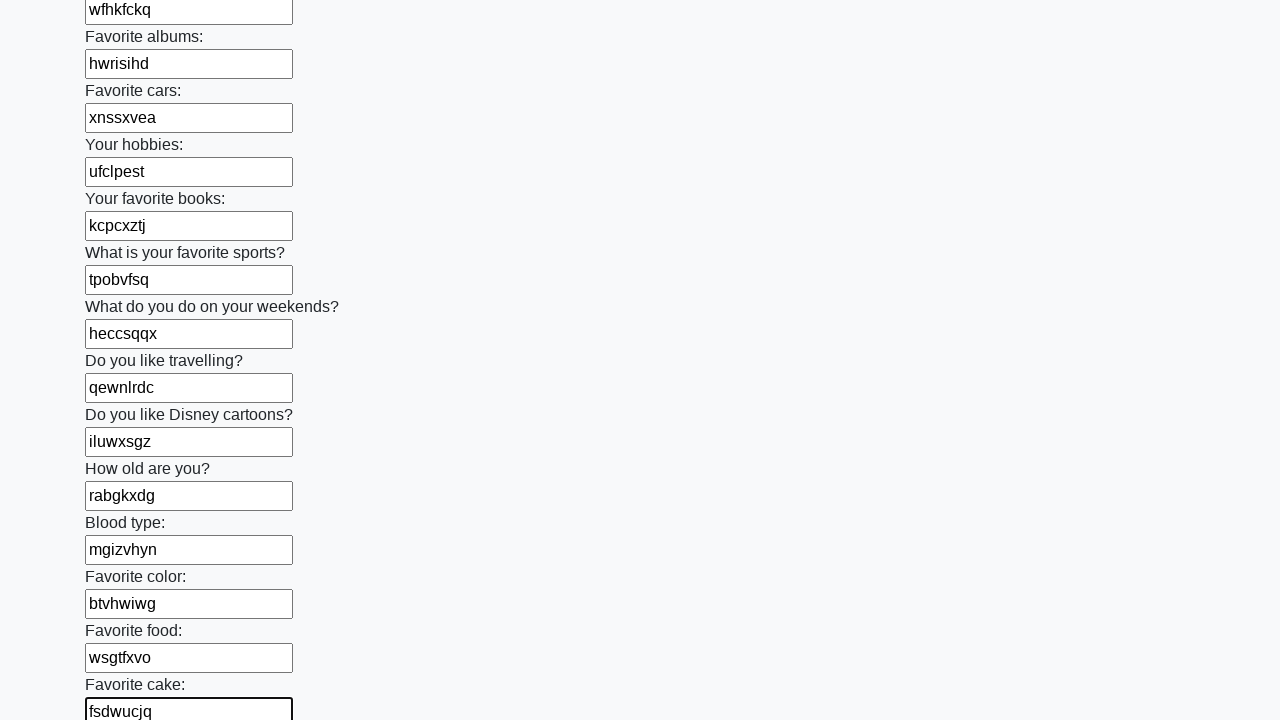

Filled text field with random word 'rkcqjeed' on [type='text'] >> nth=22
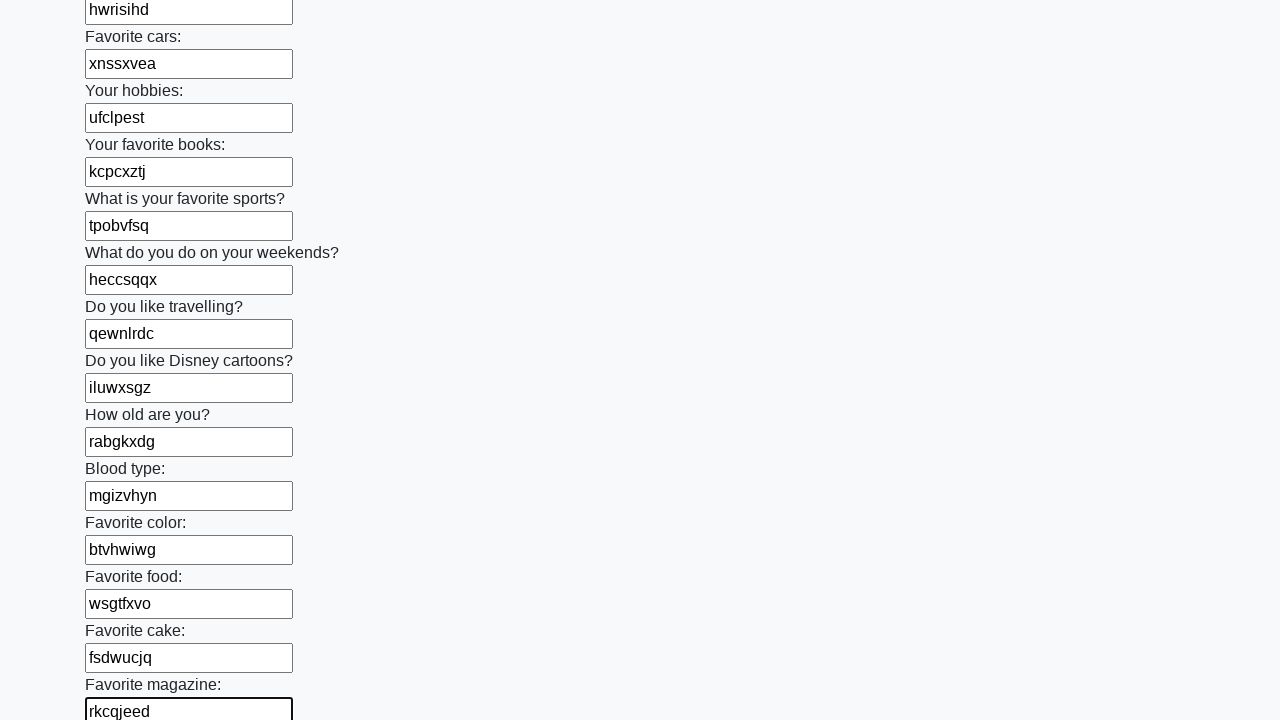

Filled text field with random word 'dexkxpuu' on [type='text'] >> nth=23
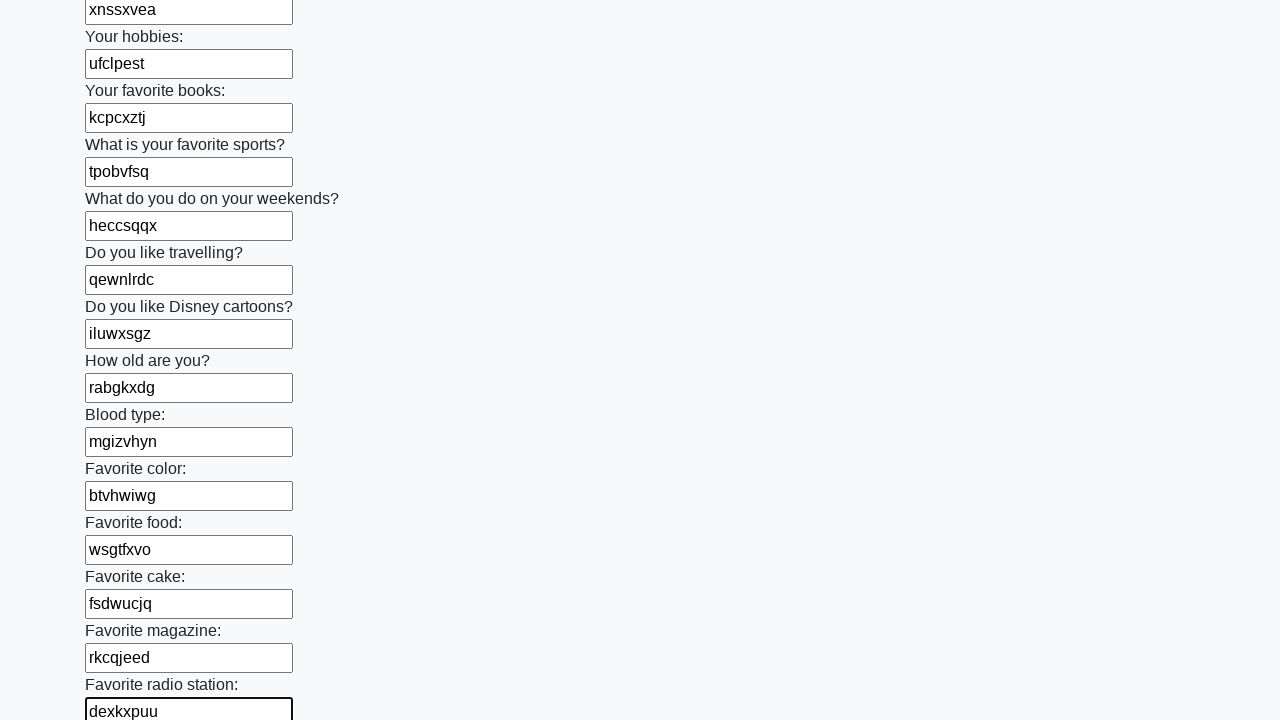

Filled text field with random word 'dbdluiup' on [type='text'] >> nth=24
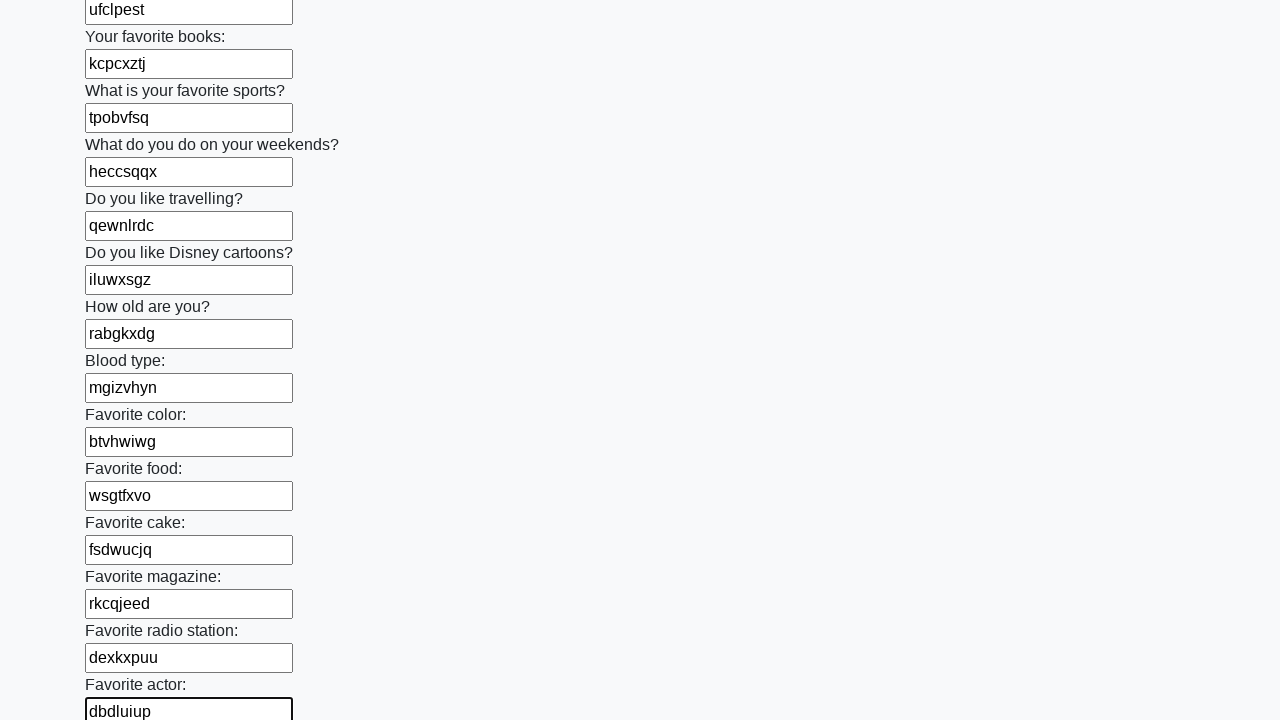

Filled text field with random word 'eiuyoeto' on [type='text'] >> nth=25
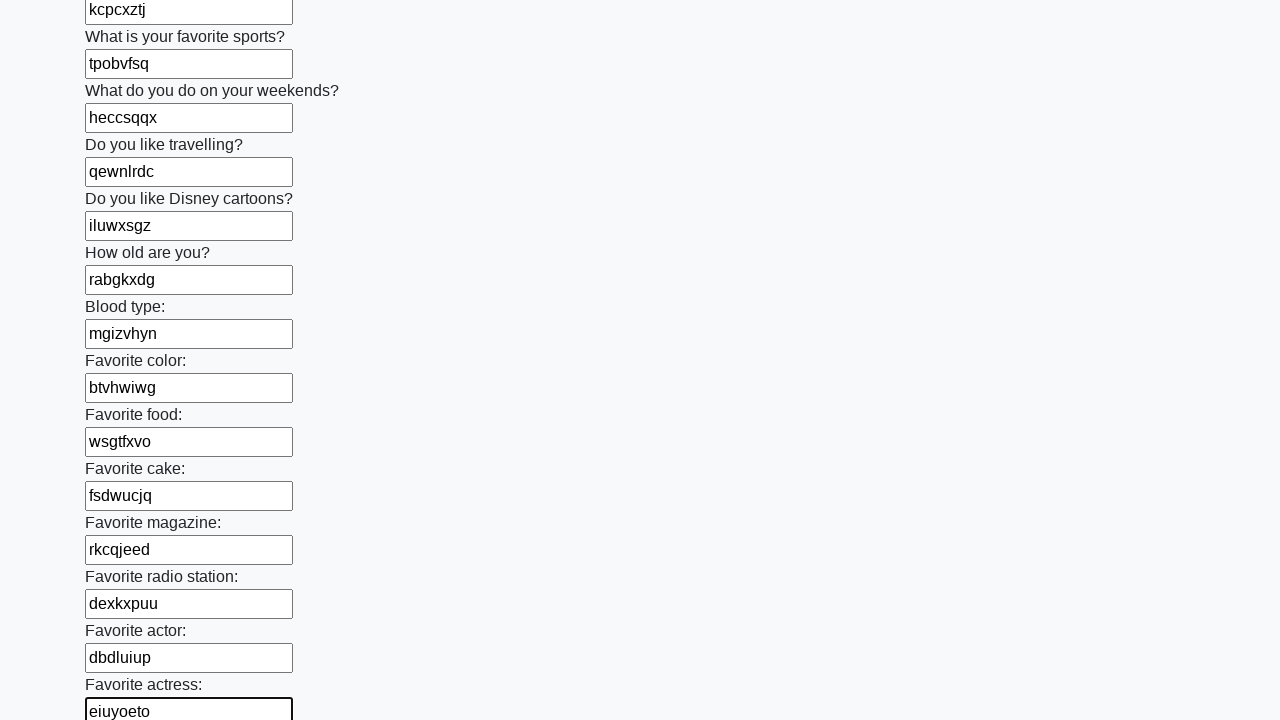

Filled text field with random word 'hyldmkeu' on [type='text'] >> nth=26
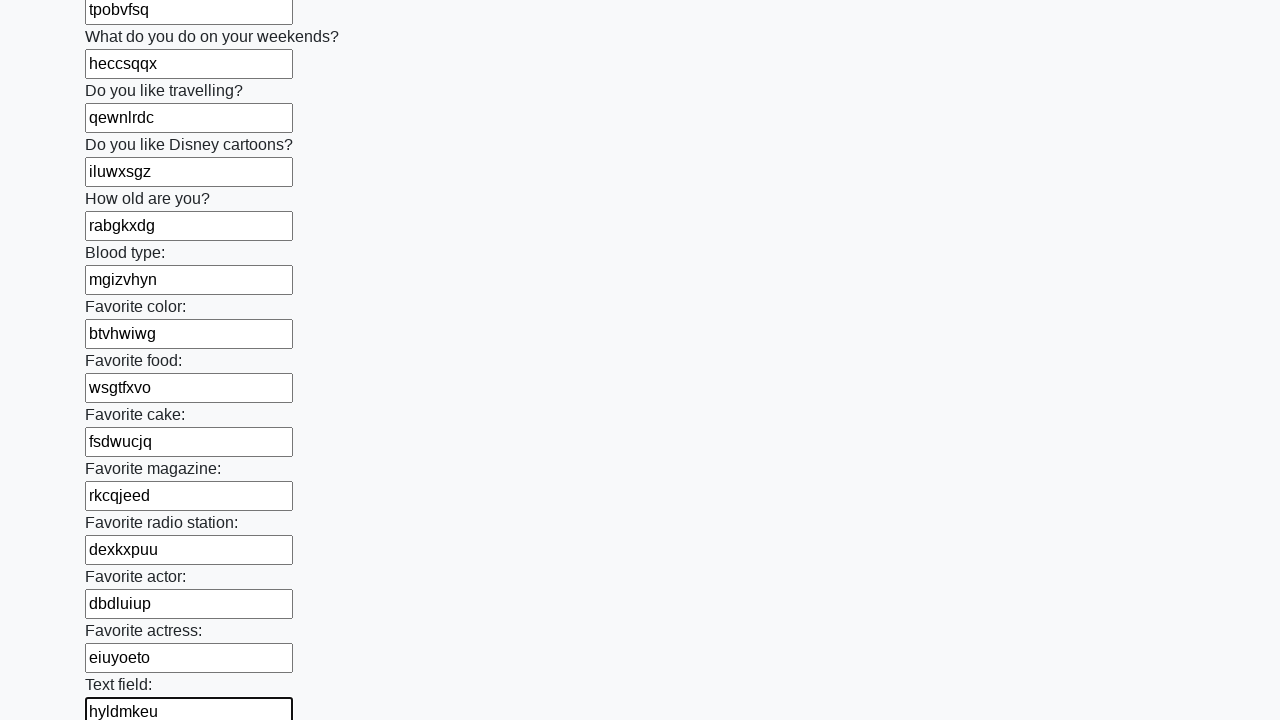

Filled text field with random word 'jcfcjtoo' on [type='text'] >> nth=27
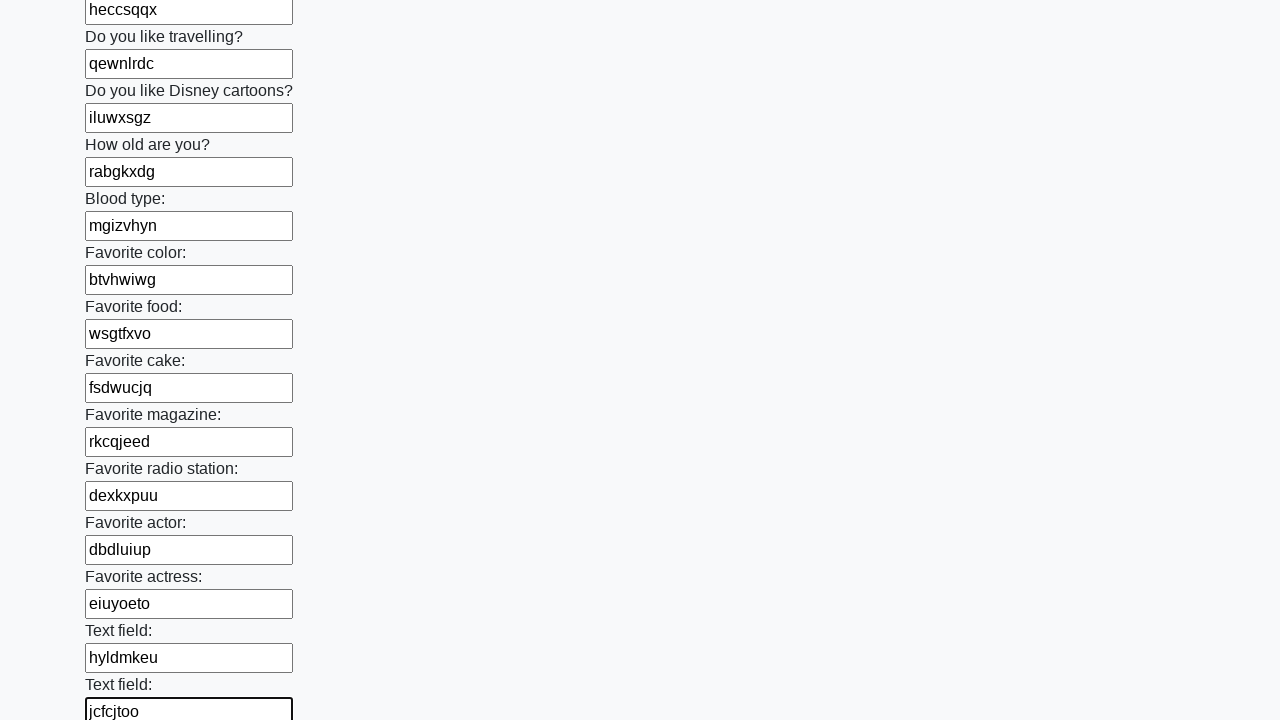

Filled text field with random word 'csilousm' on [type='text'] >> nth=28
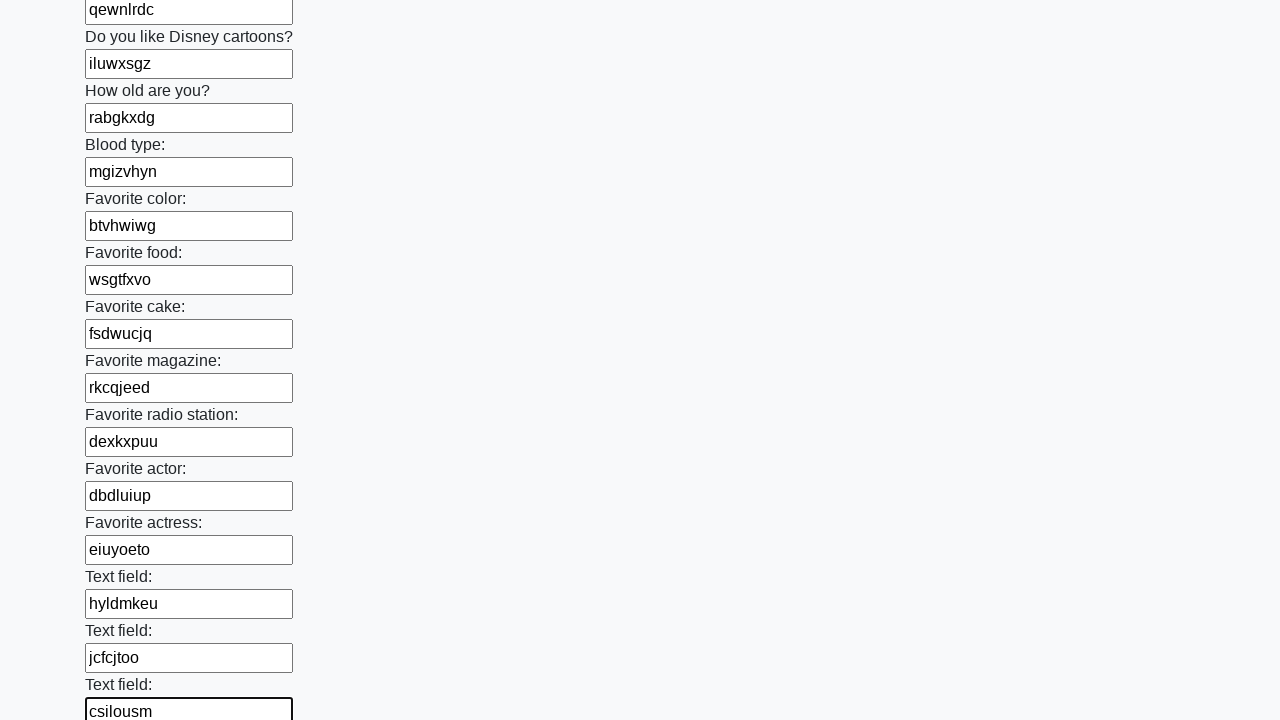

Filled text field with random word 'vnemgrjo' on [type='text'] >> nth=29
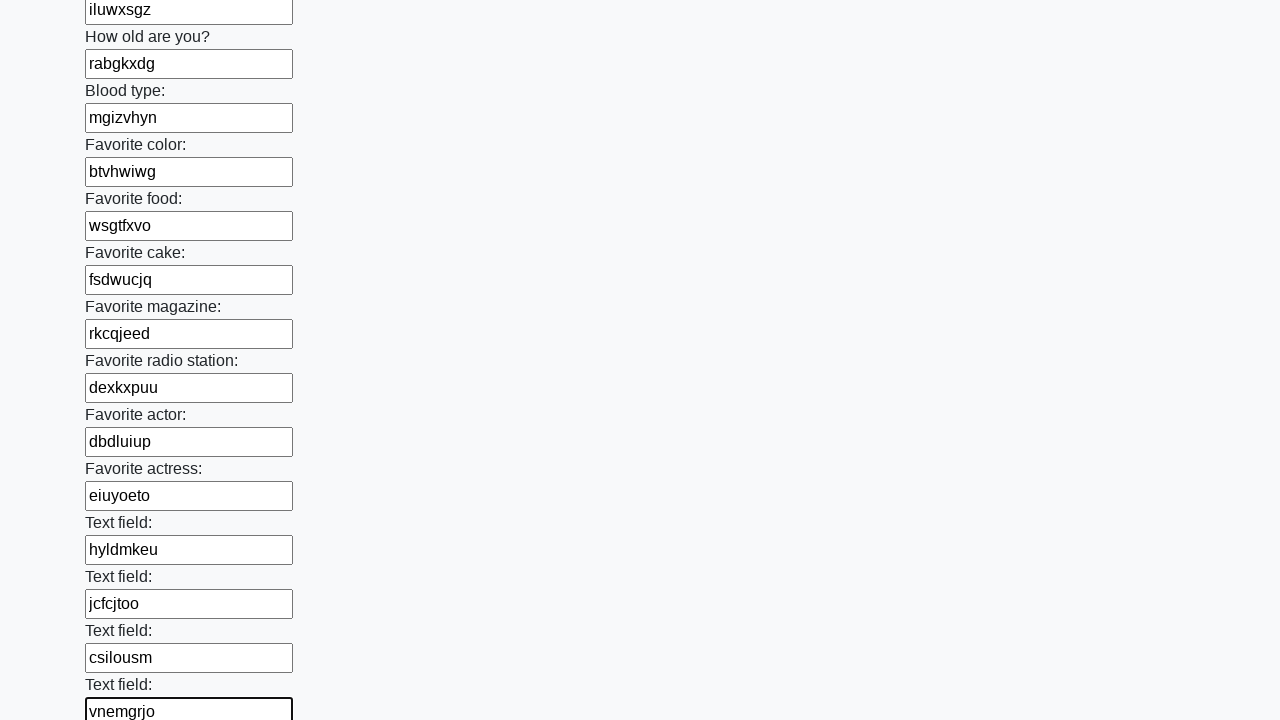

Filled text field with random word 'tlecmsxp' on [type='text'] >> nth=30
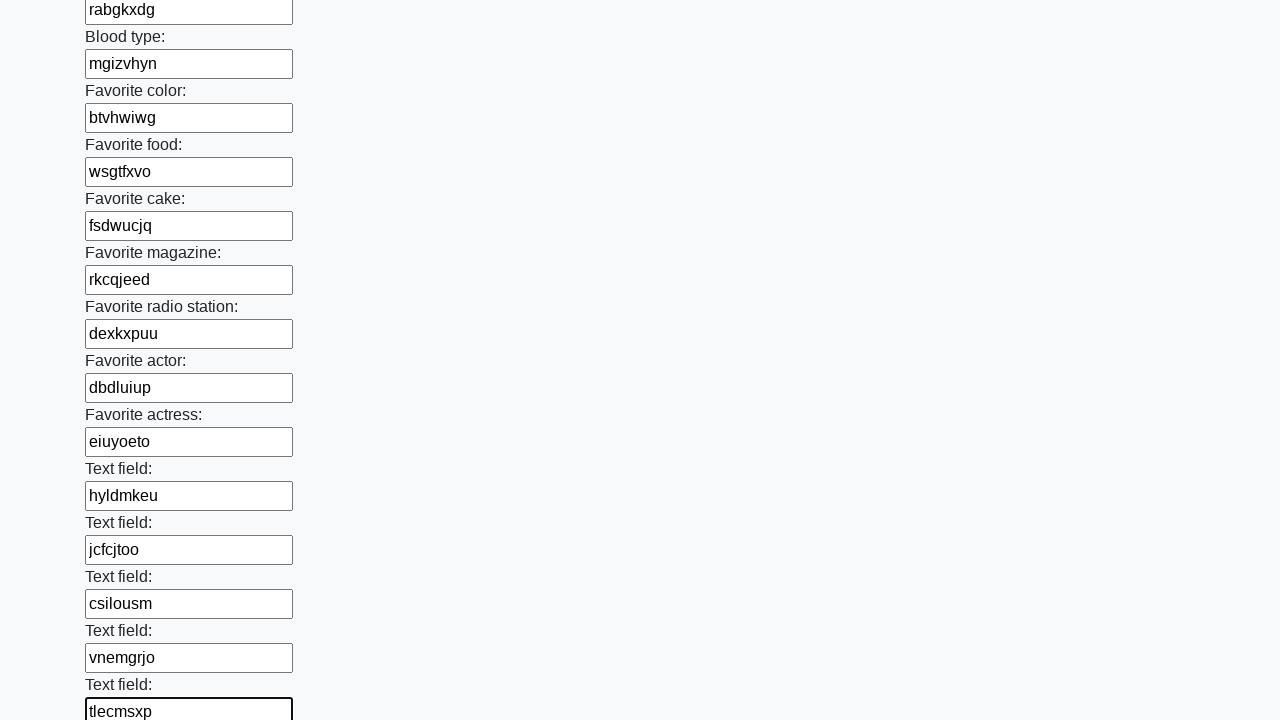

Filled text field with random word 'qutywtjr' on [type='text'] >> nth=31
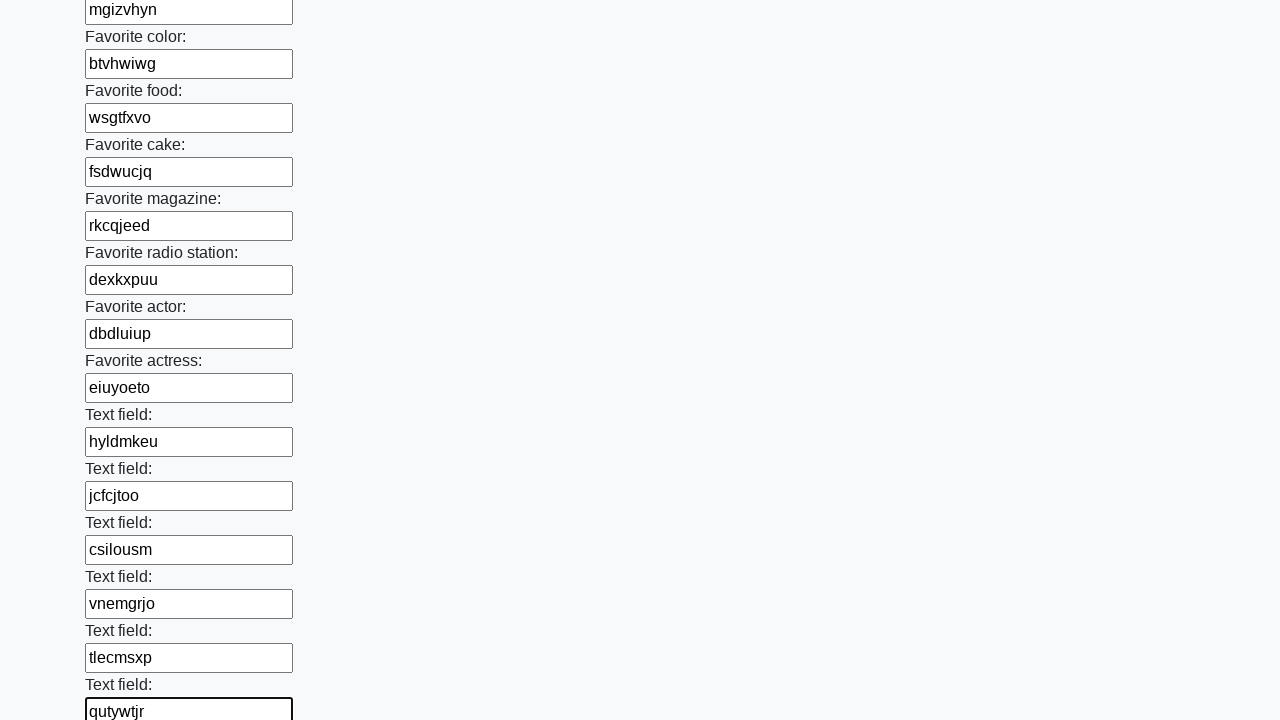

Filled text field with random word 'nifcoltc' on [type='text'] >> nth=32
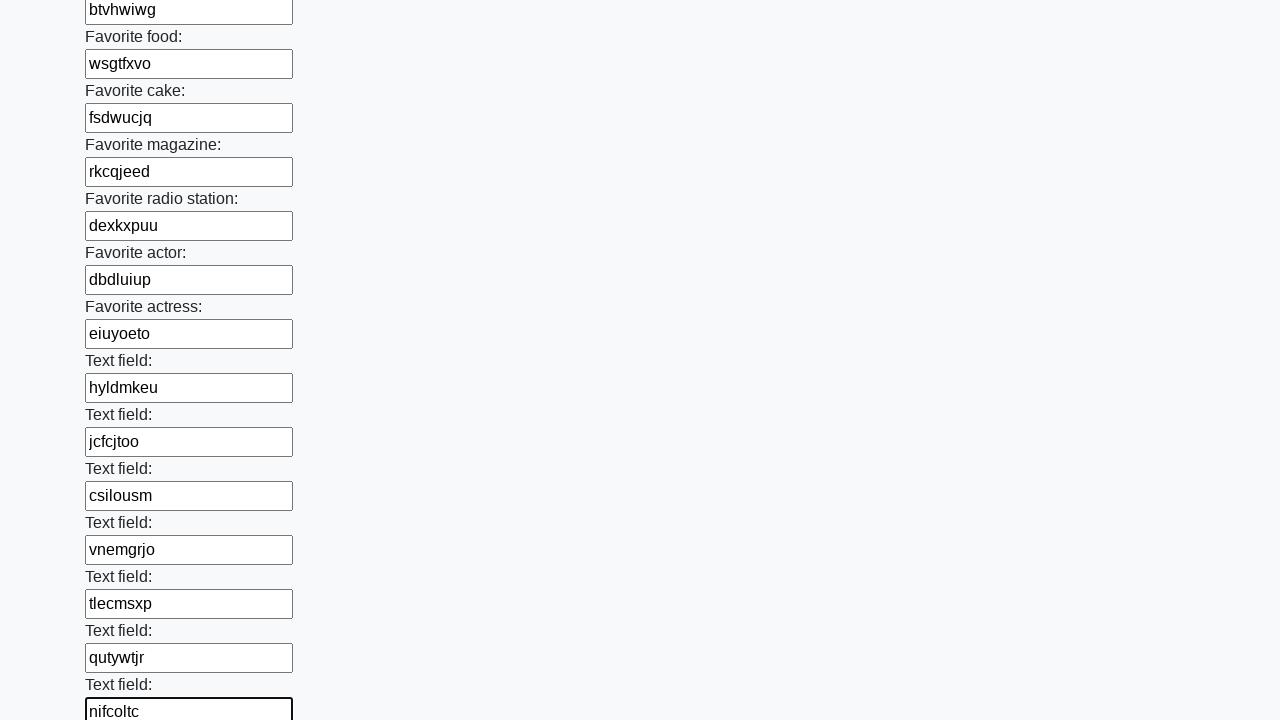

Filled text field with random word 'ynlpnznk' on [type='text'] >> nth=33
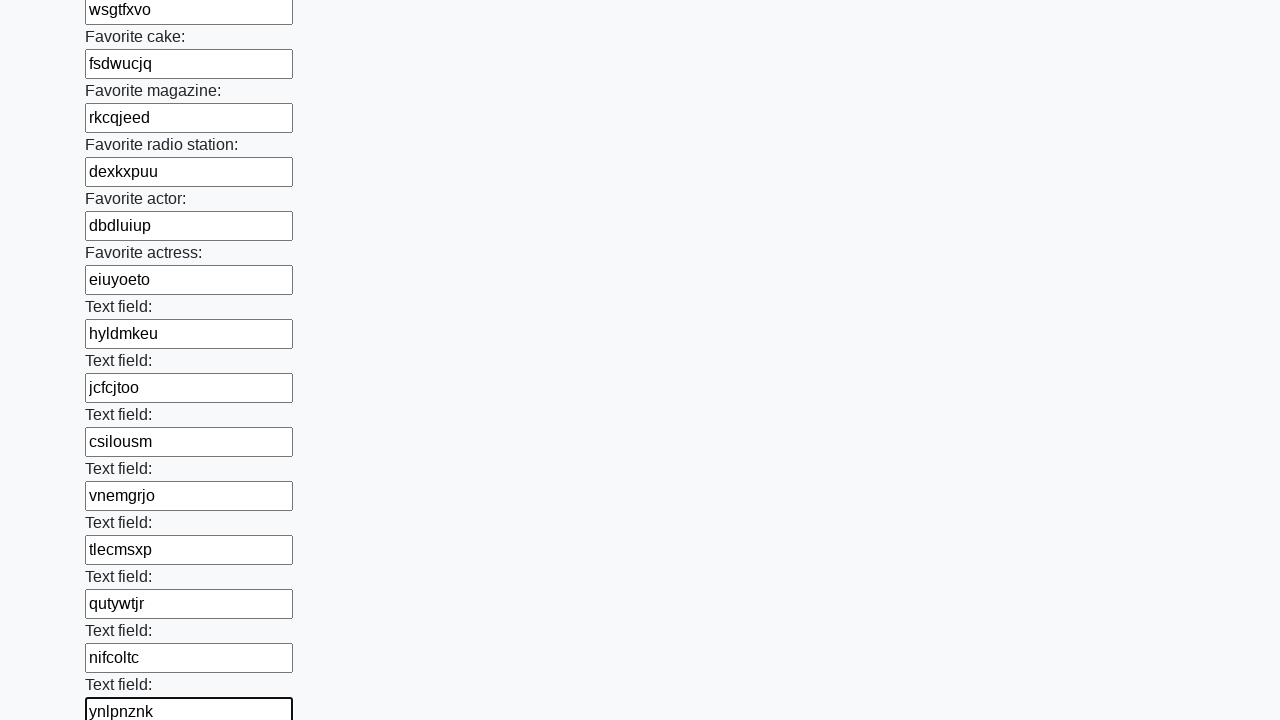

Filled text field with random word 'wwzpqdqn' on [type='text'] >> nth=34
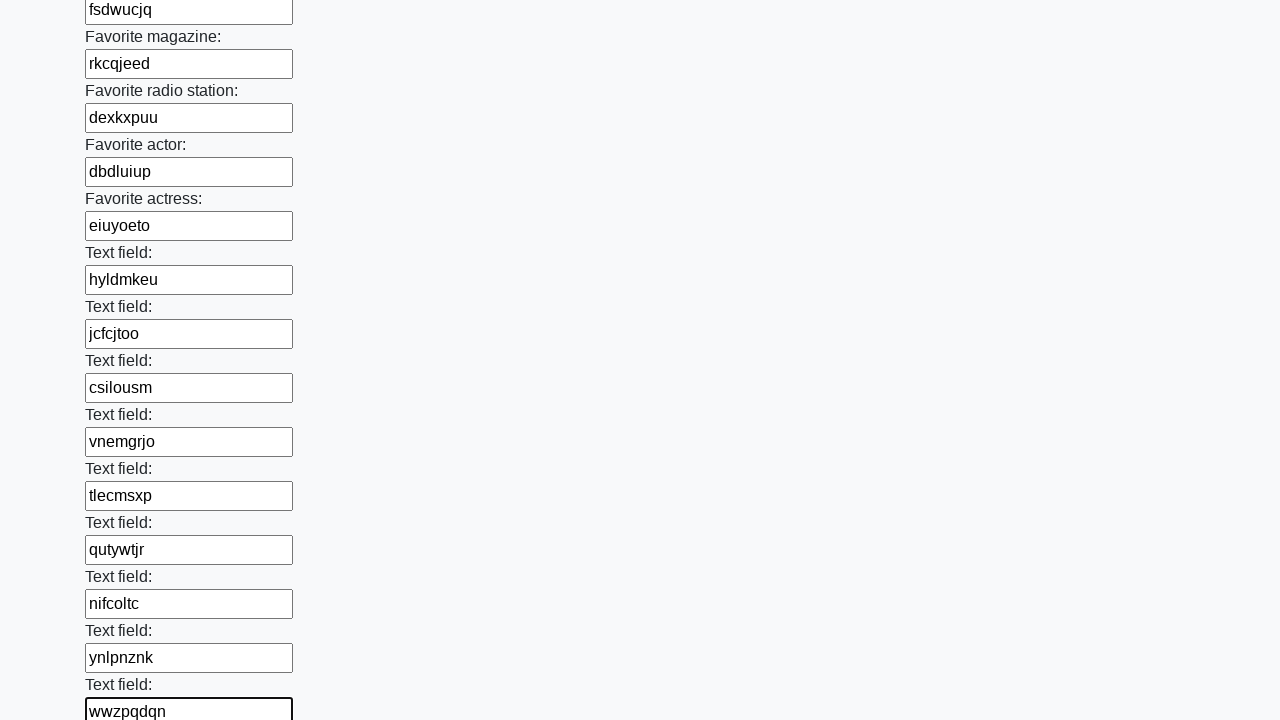

Filled text field with random word 'qcubllxw' on [type='text'] >> nth=35
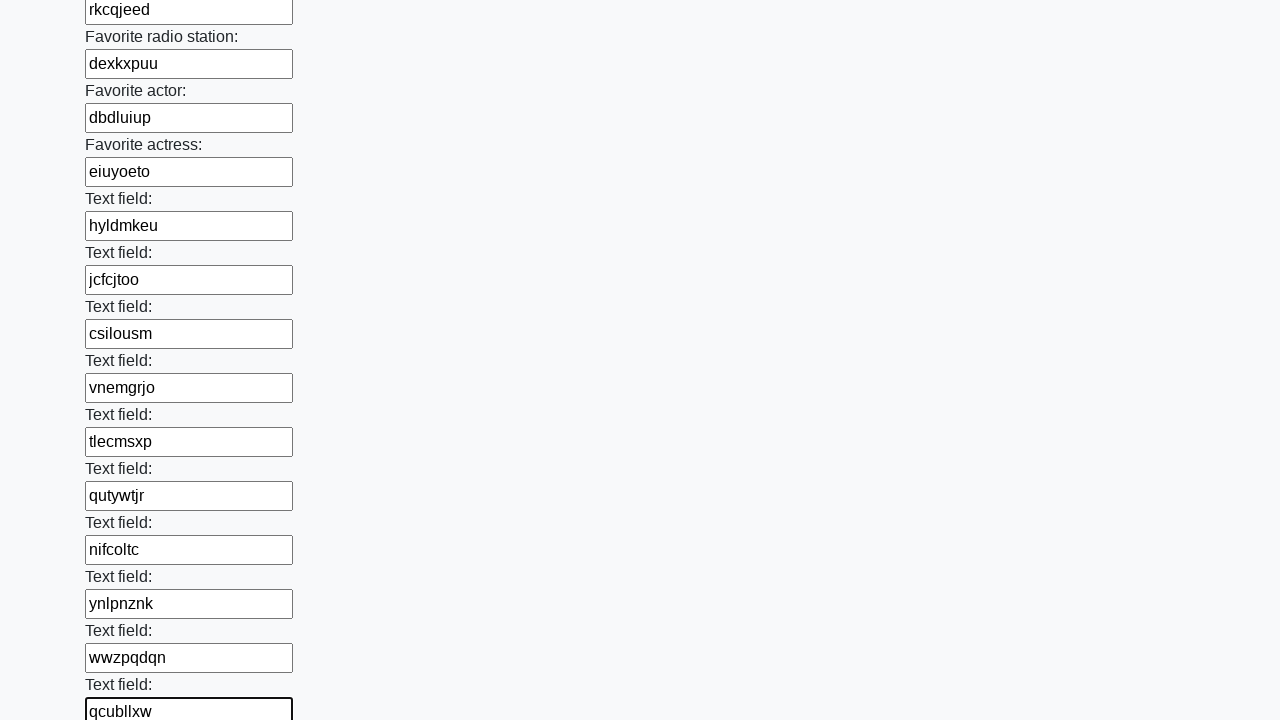

Filled text field with random word 'ictswvbt' on [type='text'] >> nth=36
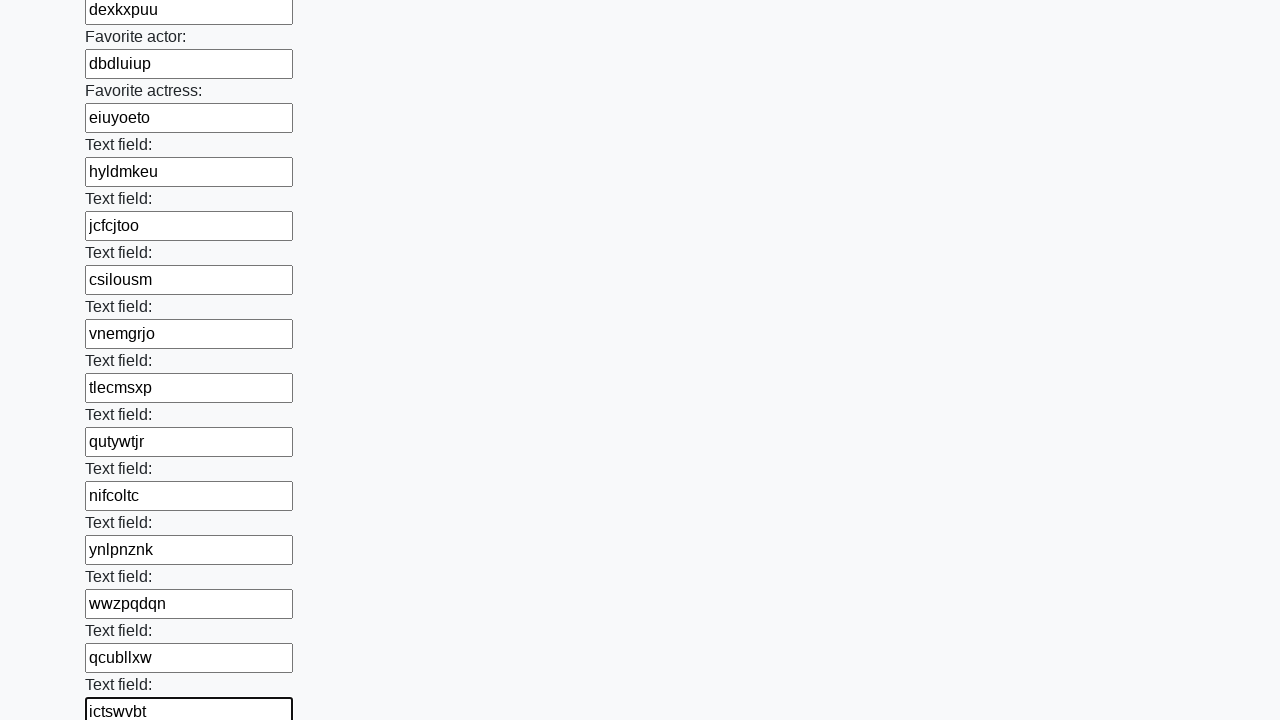

Filled text field with random word 'fxqaxlpt' on [type='text'] >> nth=37
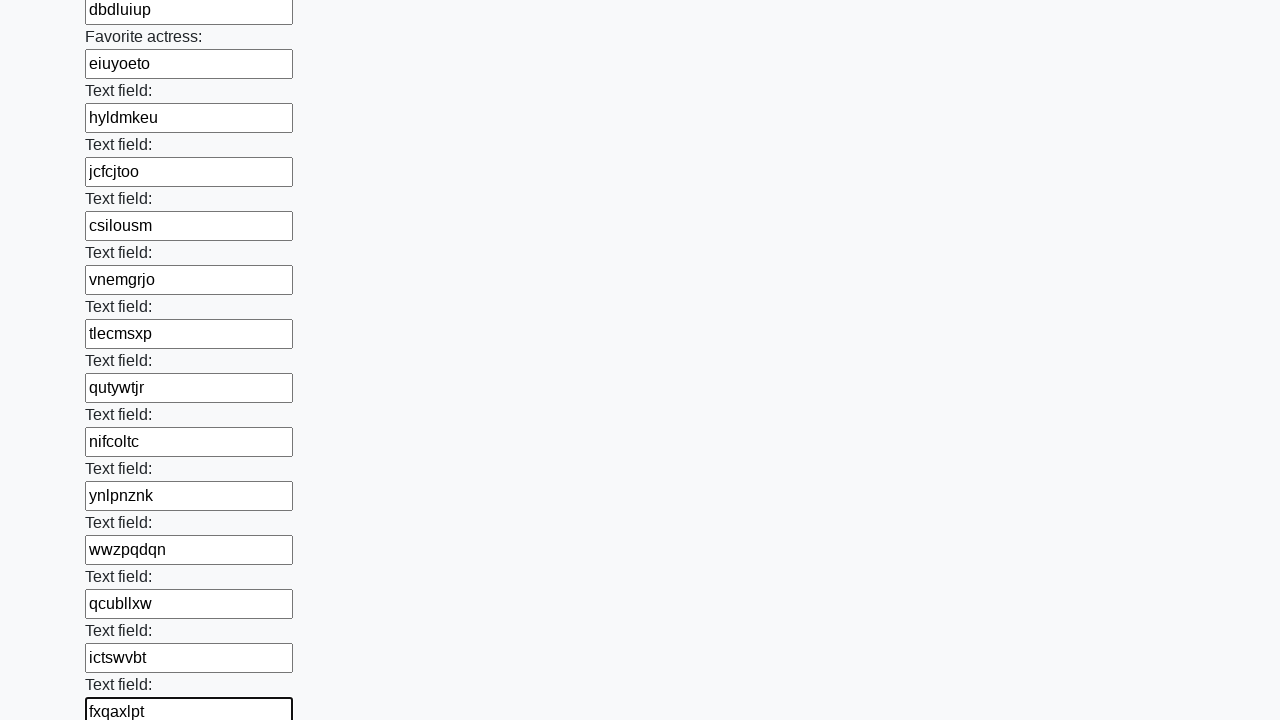

Filled text field with random word 'jcvurjvf' on [type='text'] >> nth=38
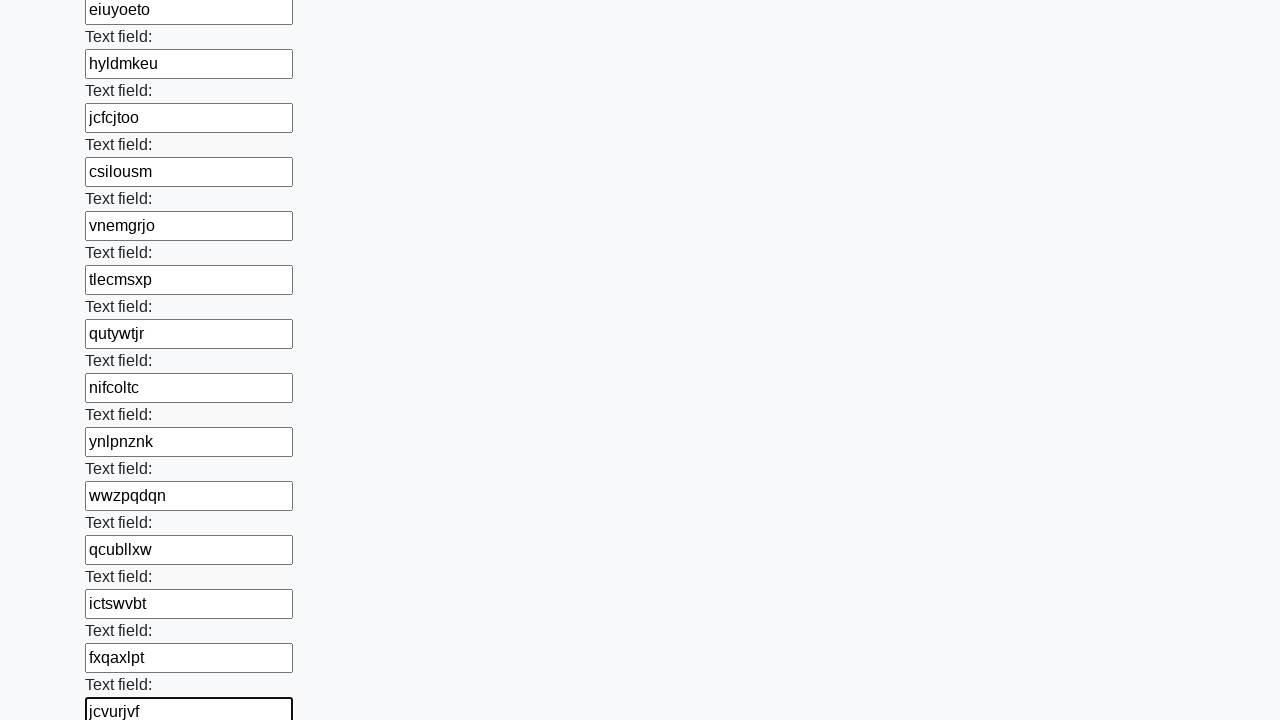

Filled text field with random word 'fcamfvtx' on [type='text'] >> nth=39
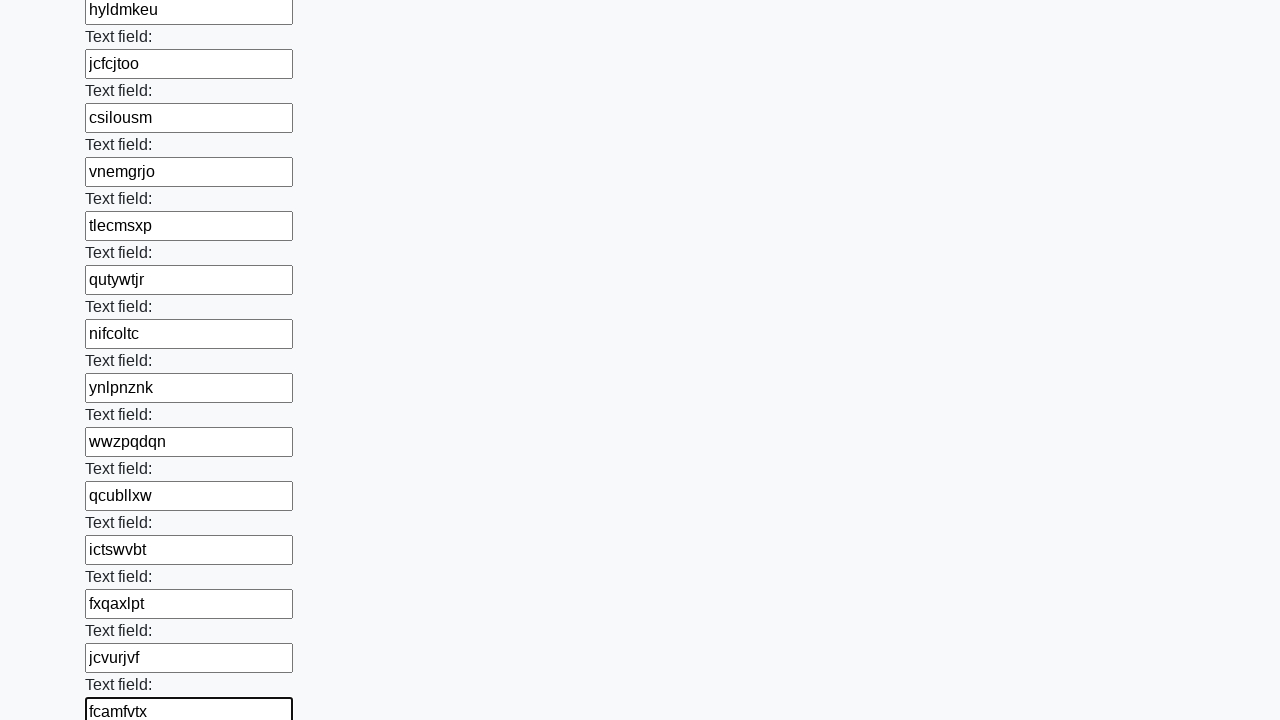

Filled text field with random word 'grzygfbw' on [type='text'] >> nth=40
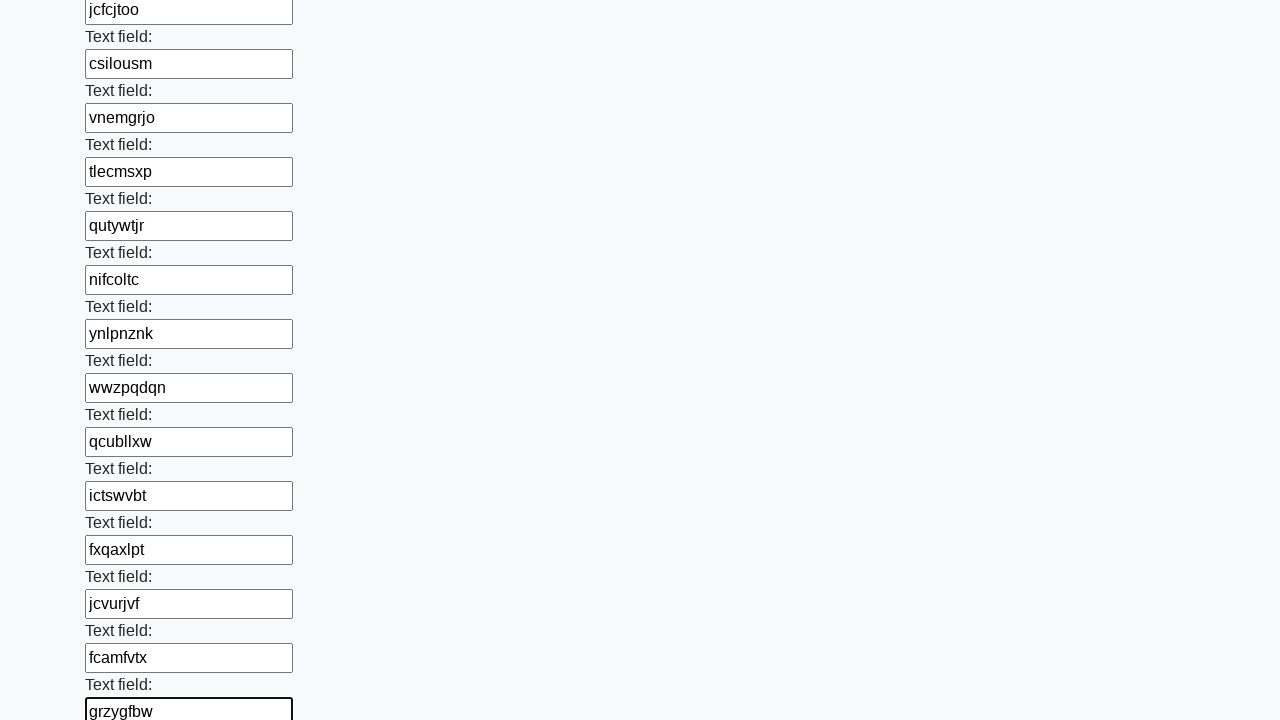

Filled text field with random word 'cqomsgxe' on [type='text'] >> nth=41
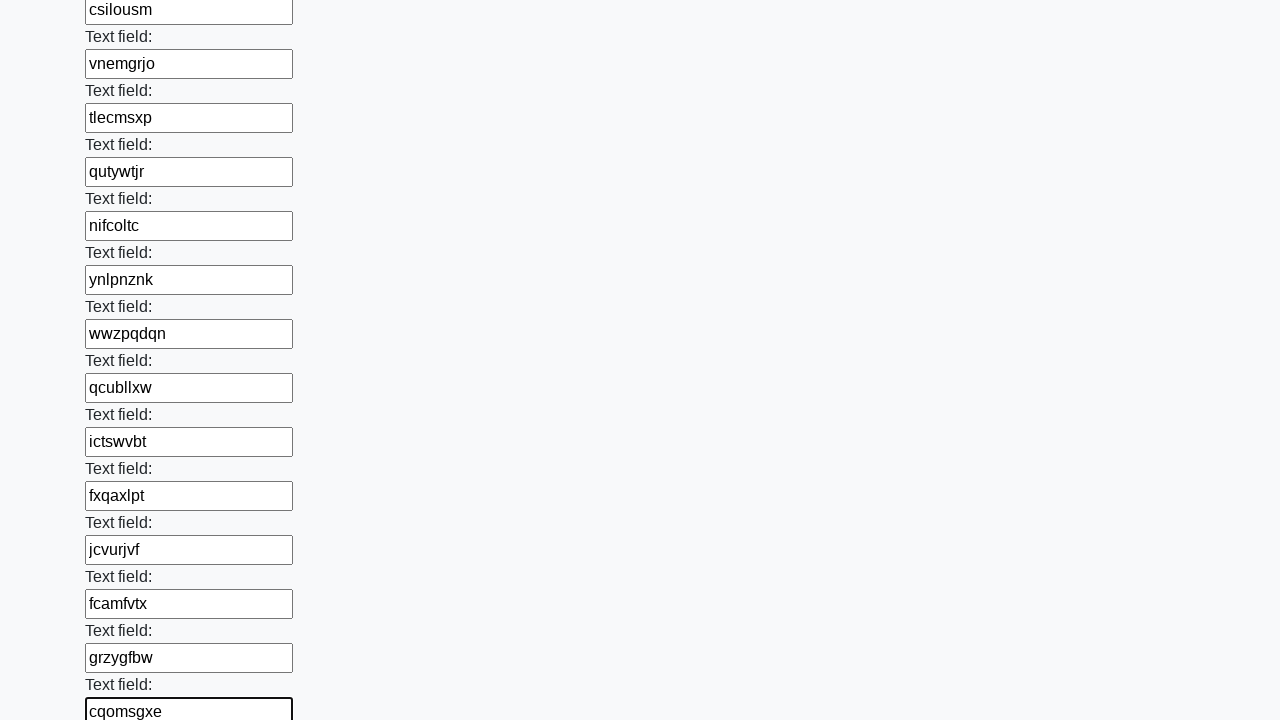

Filled text field with random word 'dsqlazdg' on [type='text'] >> nth=42
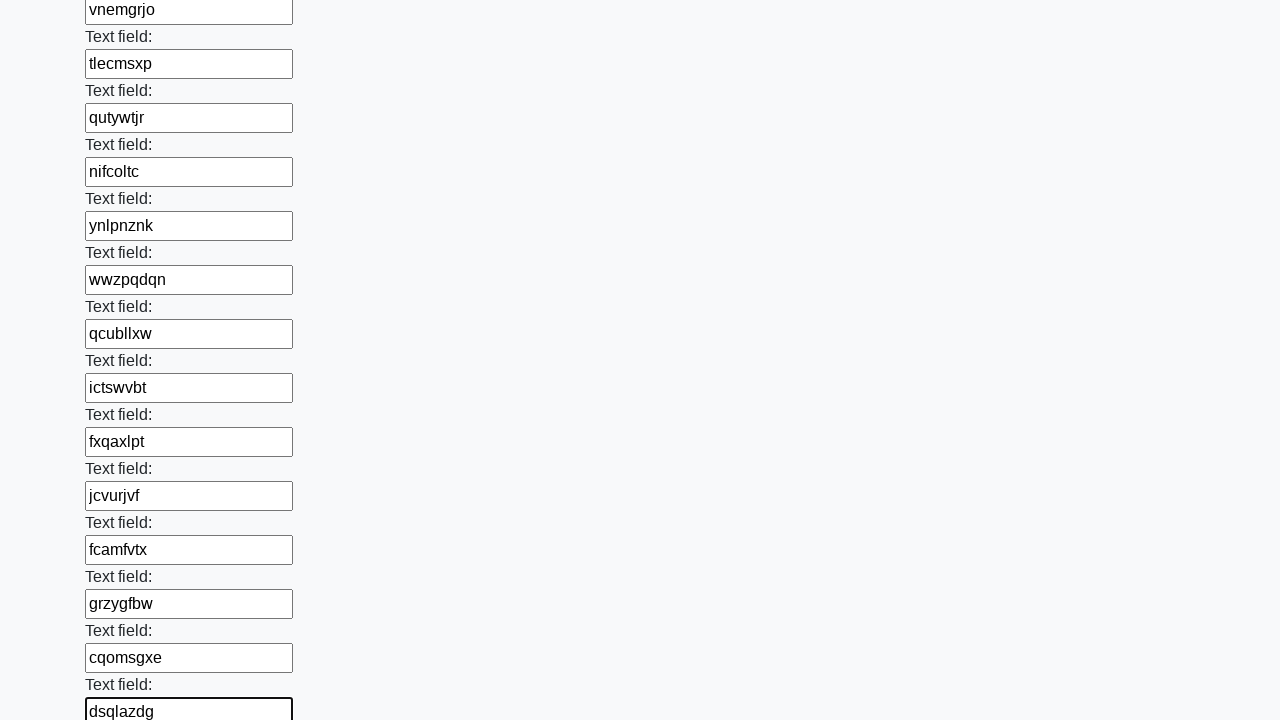

Filled text field with random word 'osfnvrzz' on [type='text'] >> nth=43
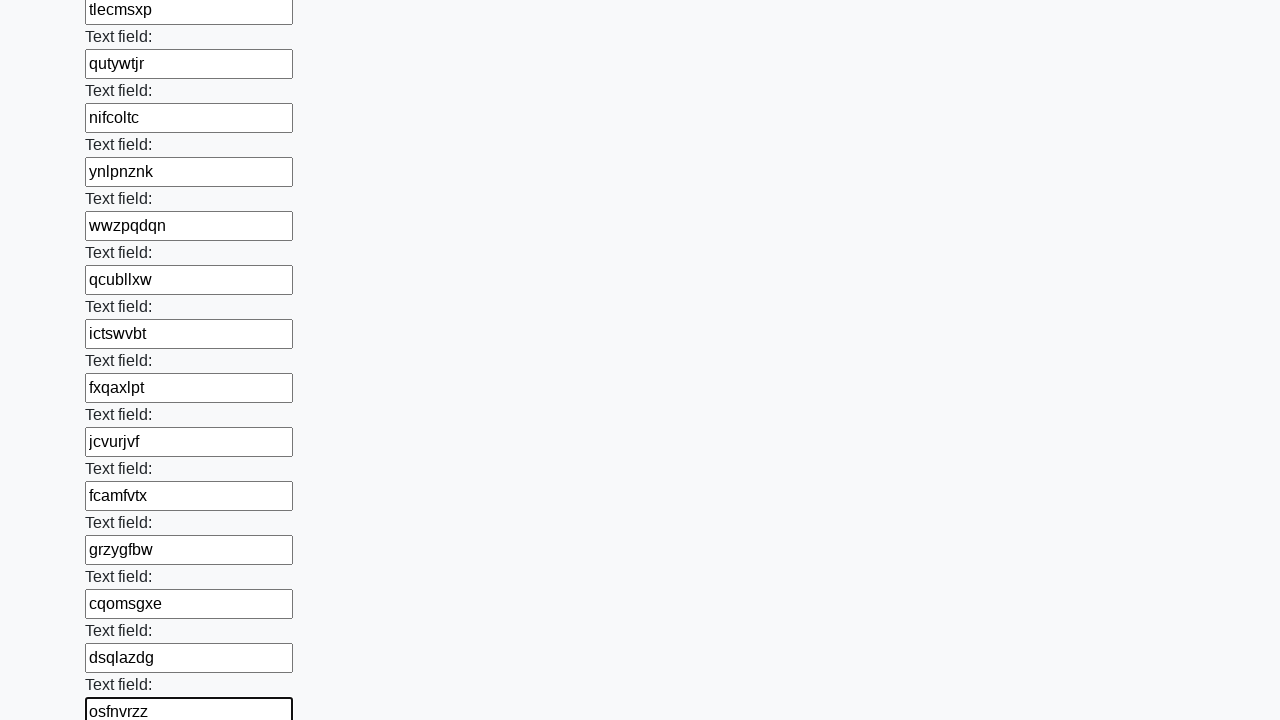

Filled text field with random word 'dpbvoszy' on [type='text'] >> nth=44
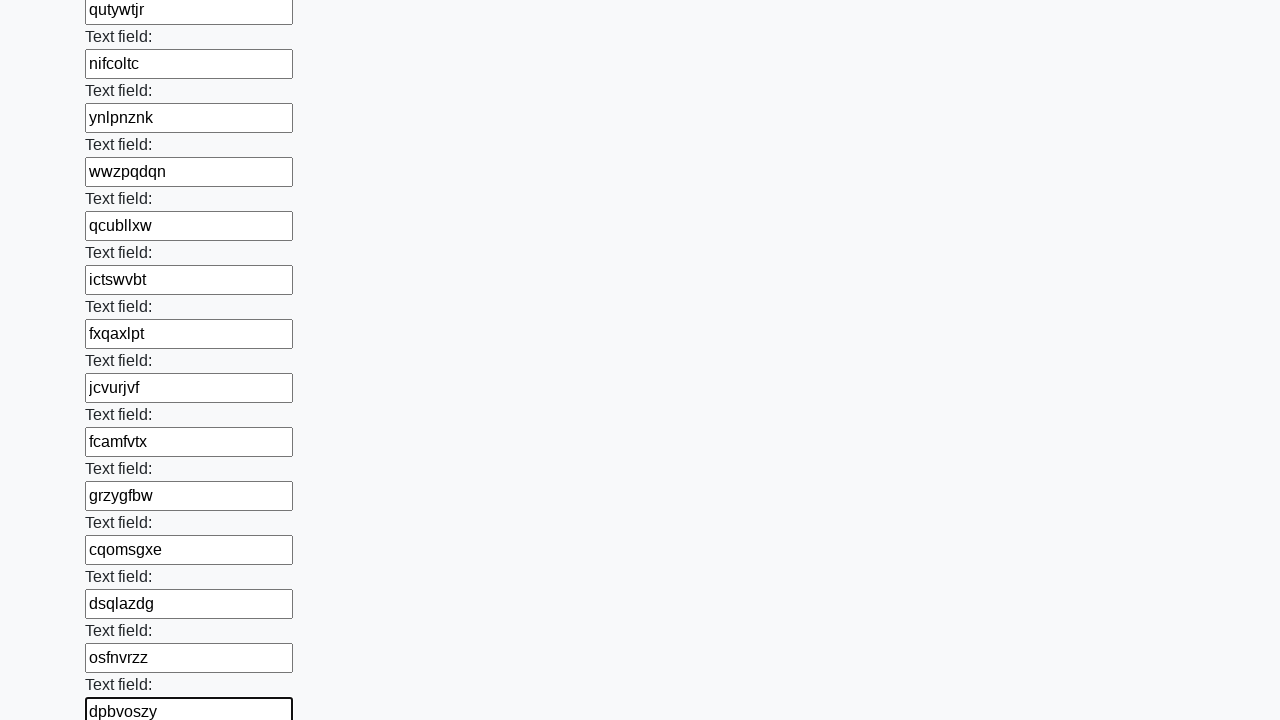

Filled text field with random word 'lxcomush' on [type='text'] >> nth=45
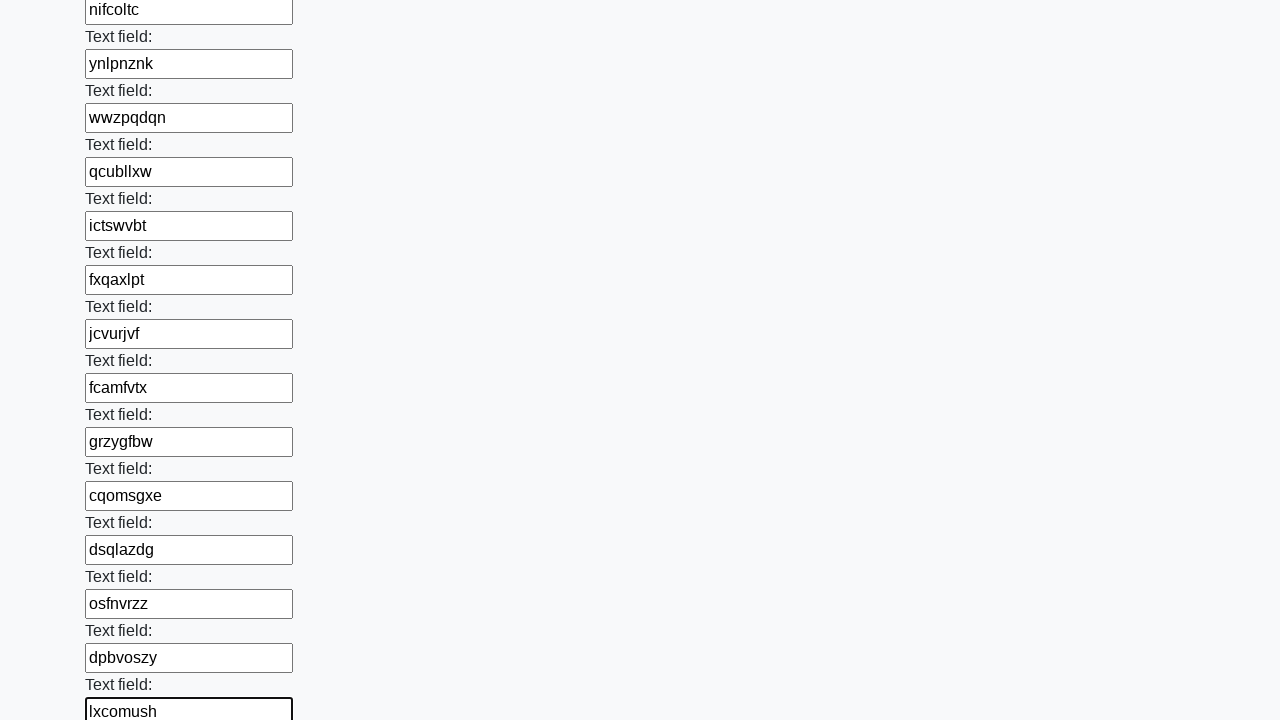

Filled text field with random word 'gwlmqgrk' on [type='text'] >> nth=46
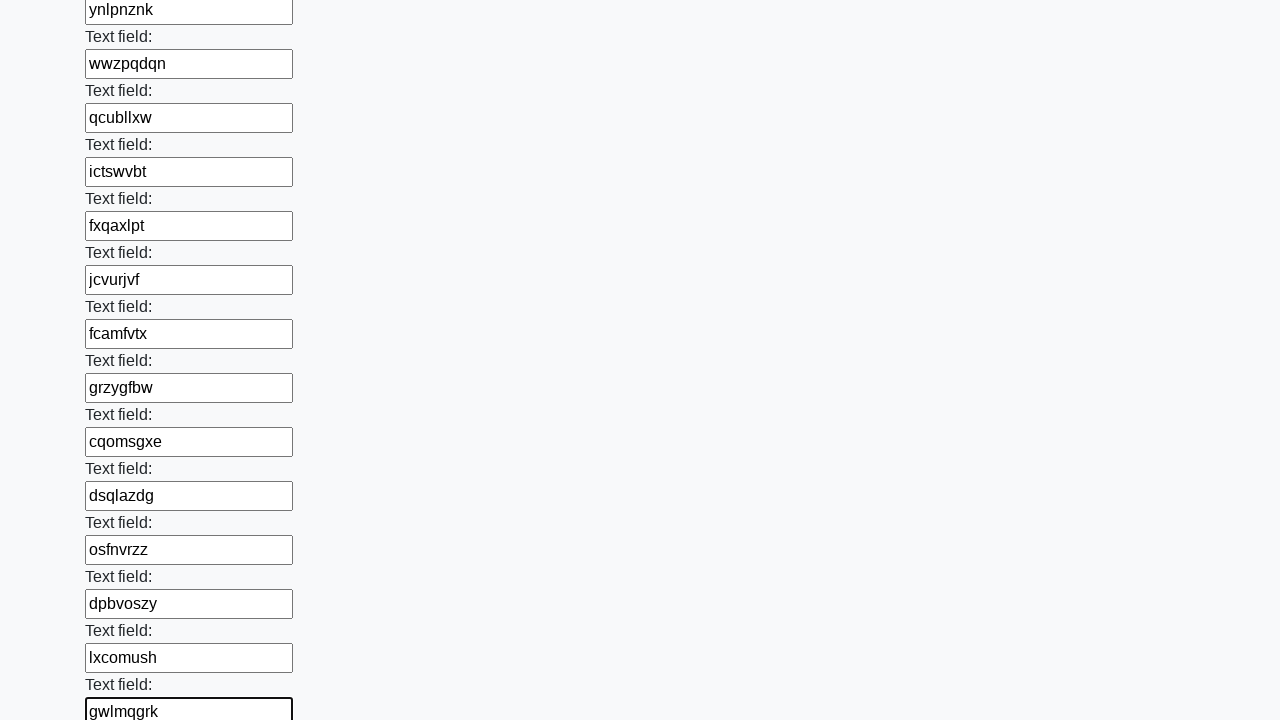

Filled text field with random word 'vcsnutpf' on [type='text'] >> nth=47
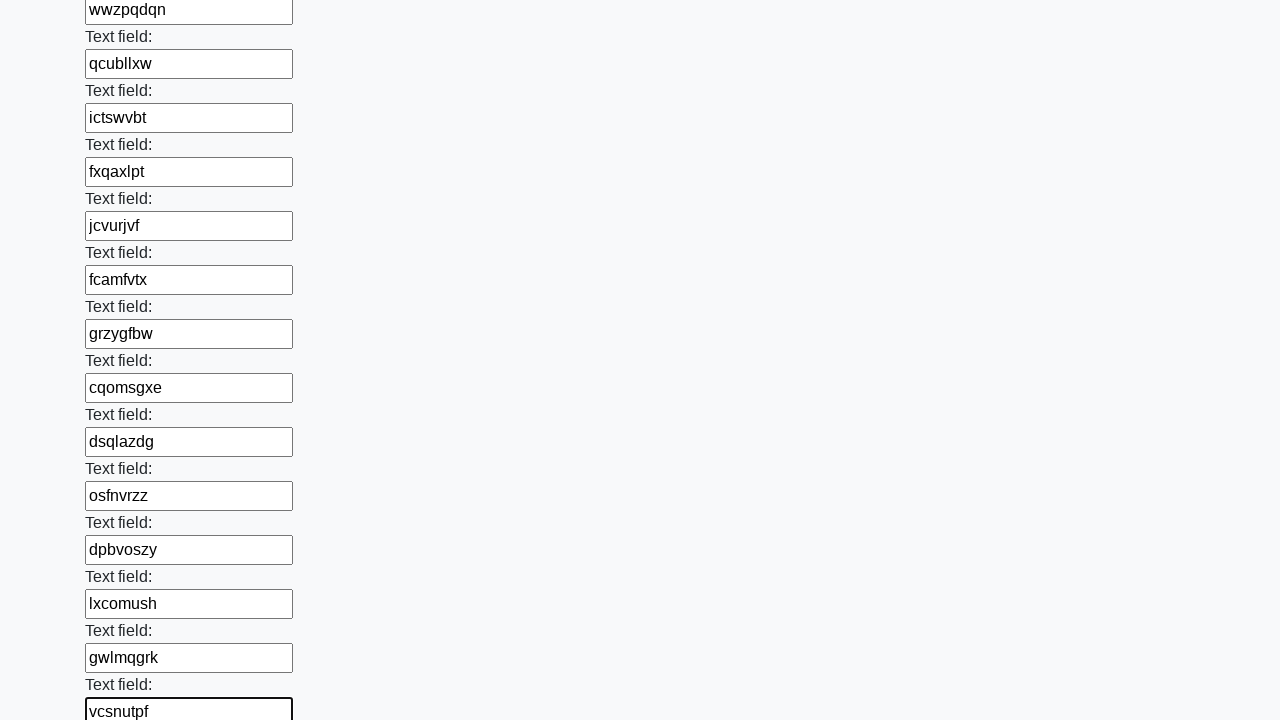

Filled text field with random word 'ydhjywvc' on [type='text'] >> nth=48
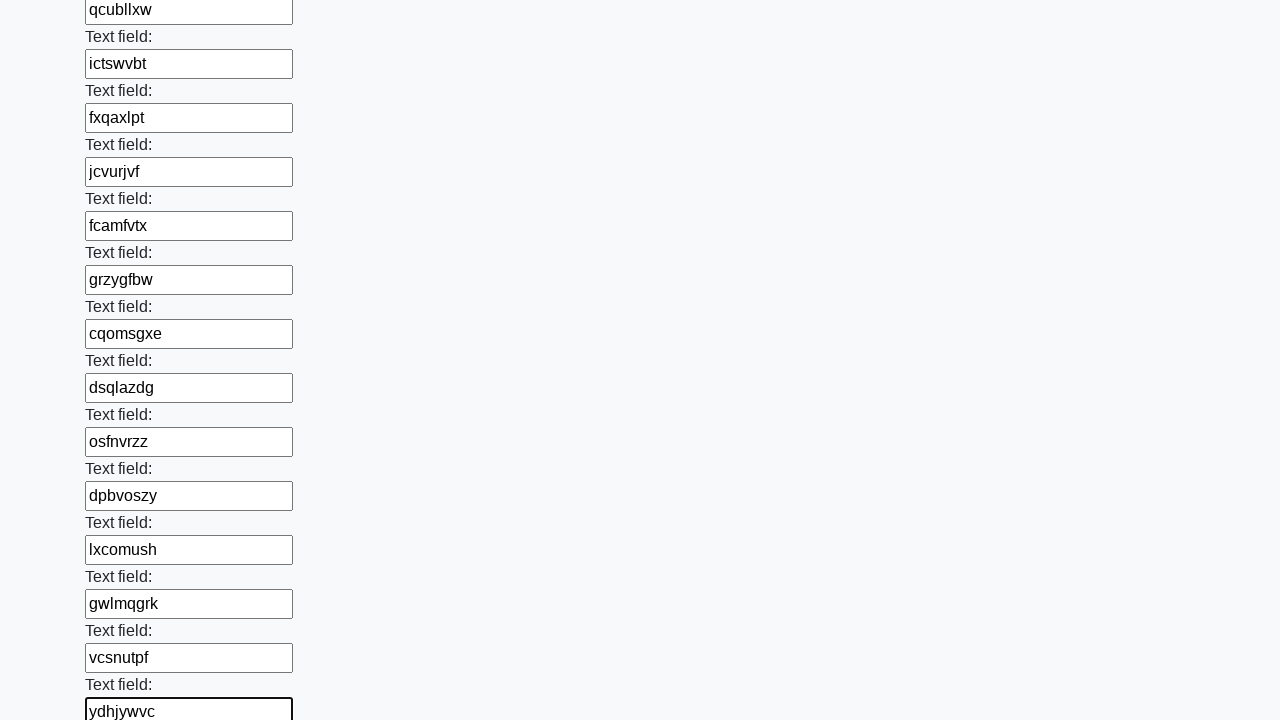

Filled text field with random word 'wfifruam' on [type='text'] >> nth=49
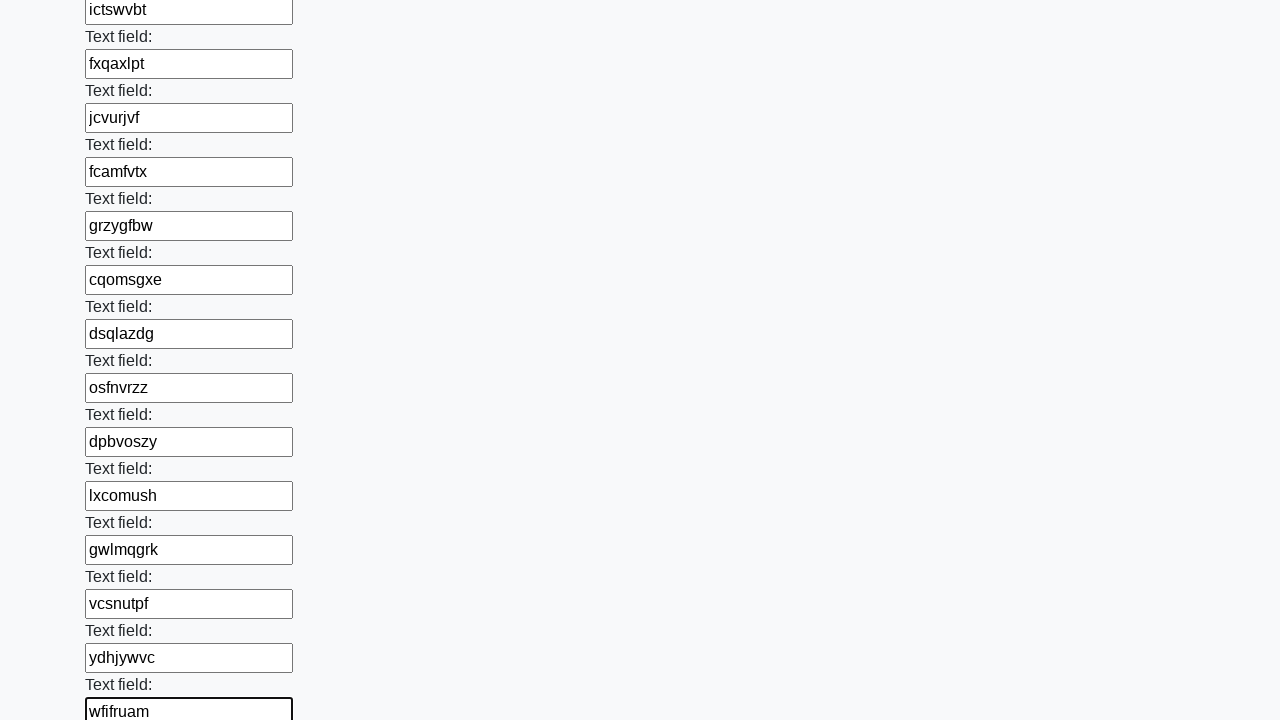

Filled text field with random word 'kwzfeaur' on [type='text'] >> nth=50
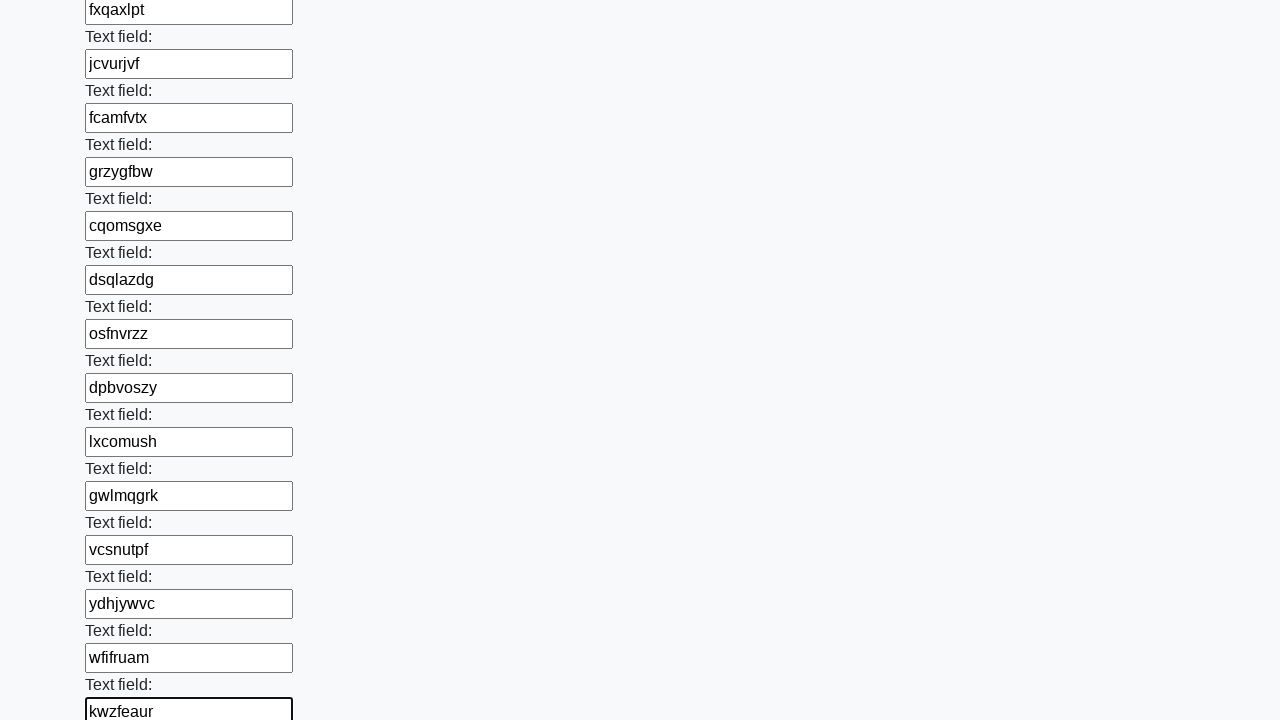

Filled text field with random word 'ywlymuxd' on [type='text'] >> nth=51
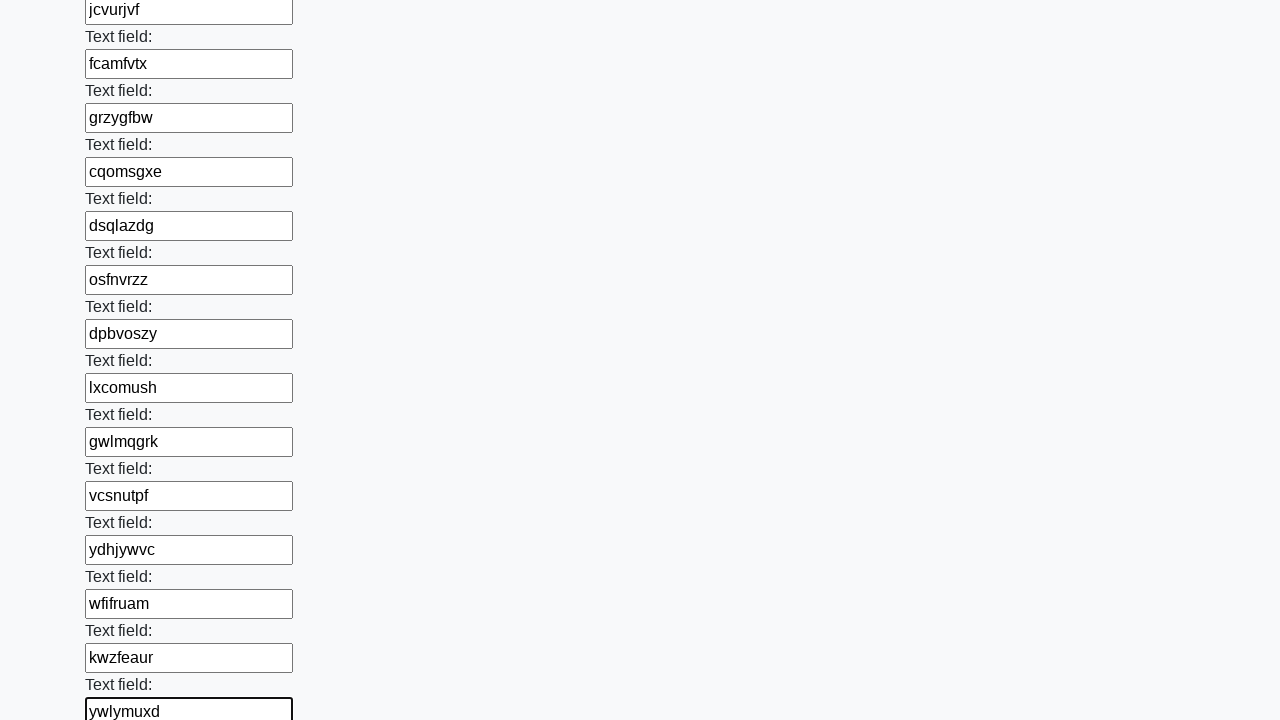

Filled text field with random word 'diqsyyuk' on [type='text'] >> nth=52
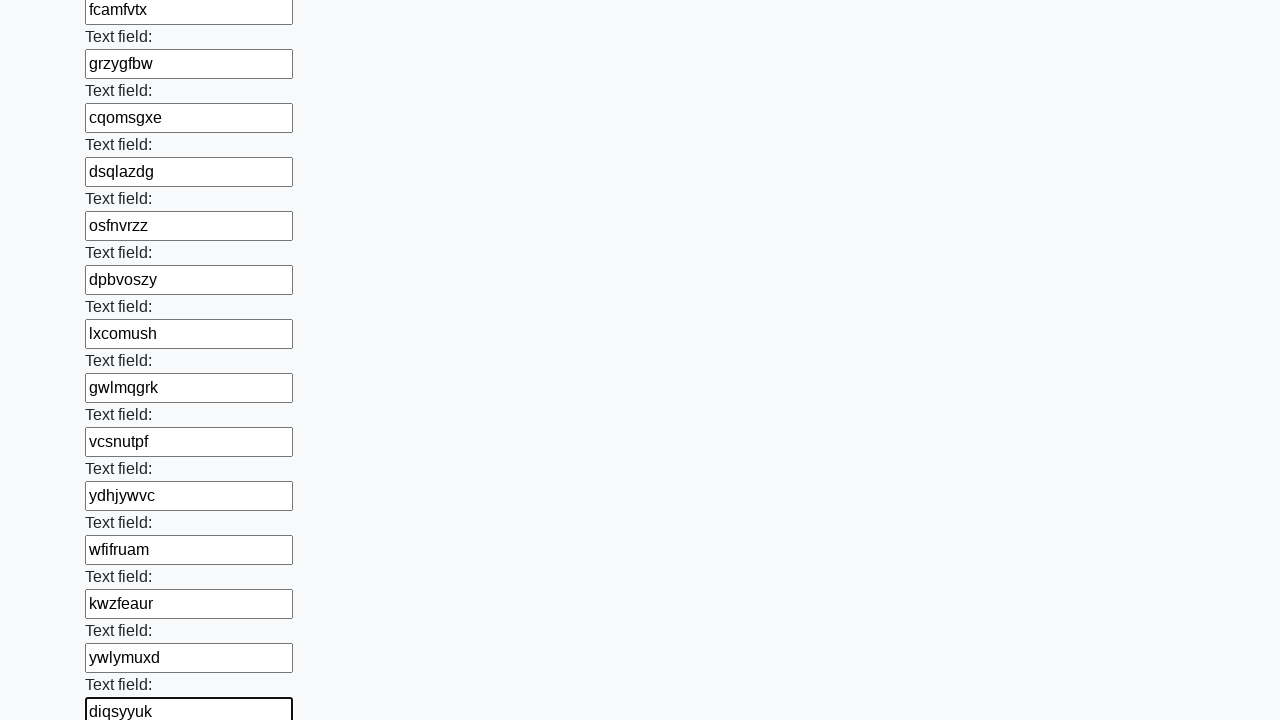

Filled text field with random word 'qzankmyl' on [type='text'] >> nth=53
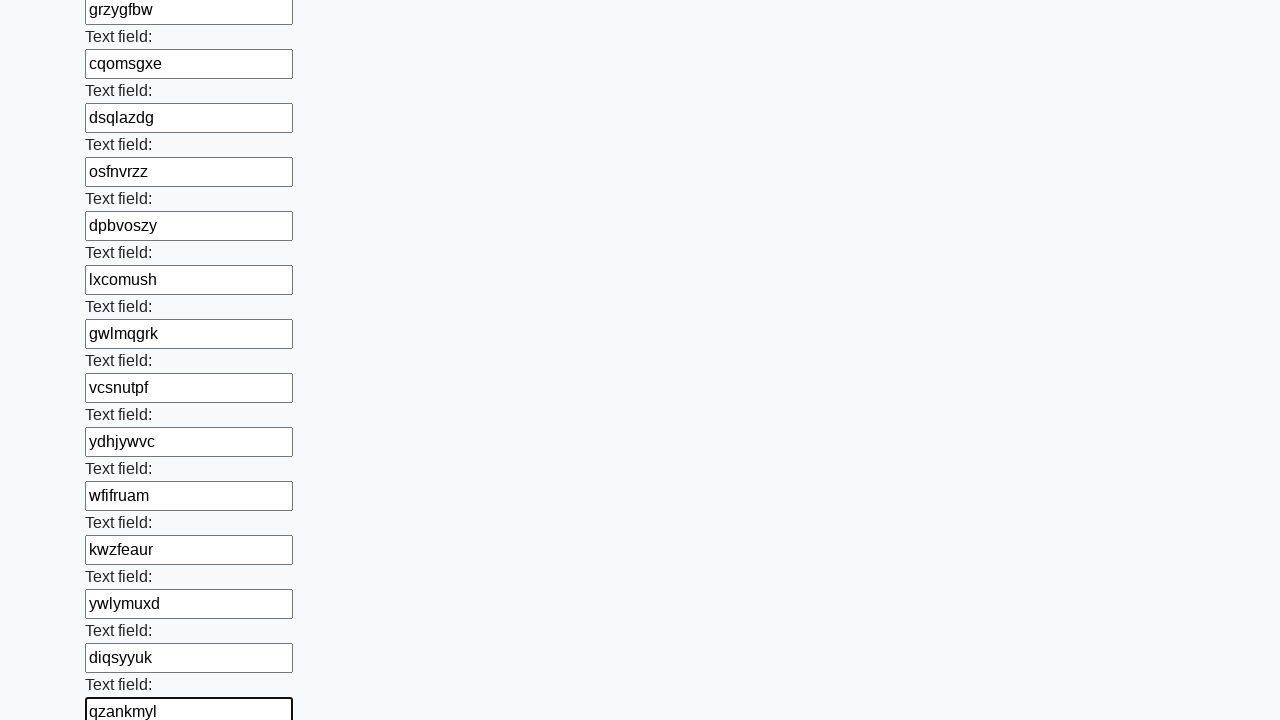

Filled text field with random word 'rxqdgrmq' on [type='text'] >> nth=54
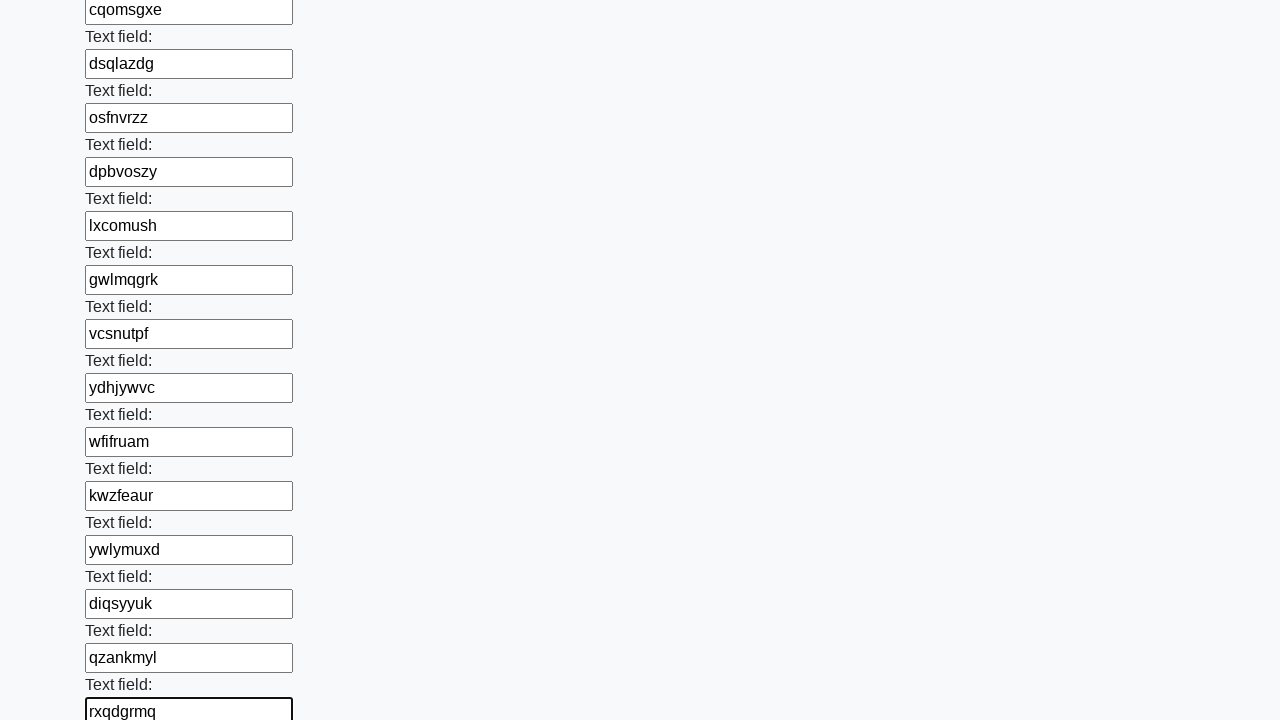

Filled text field with random word 'uyzaxwjj' on [type='text'] >> nth=55
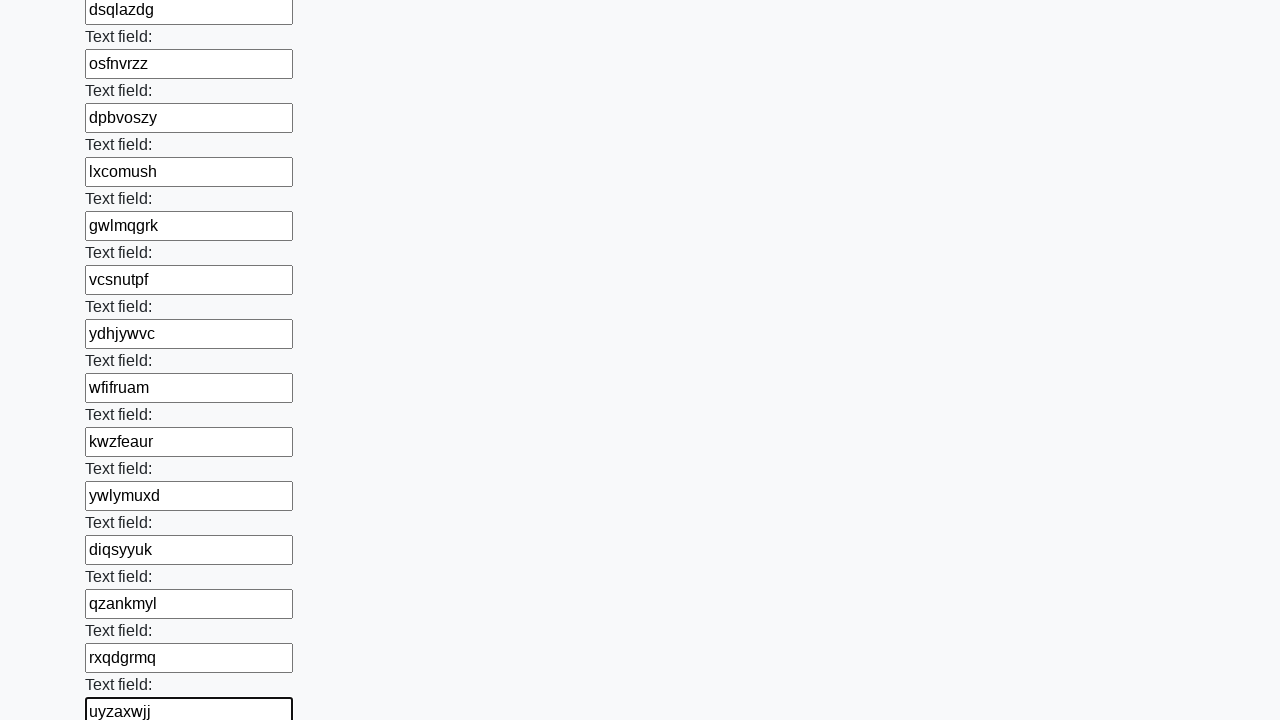

Filled text field with random word 'nqjlhfso' on [type='text'] >> nth=56
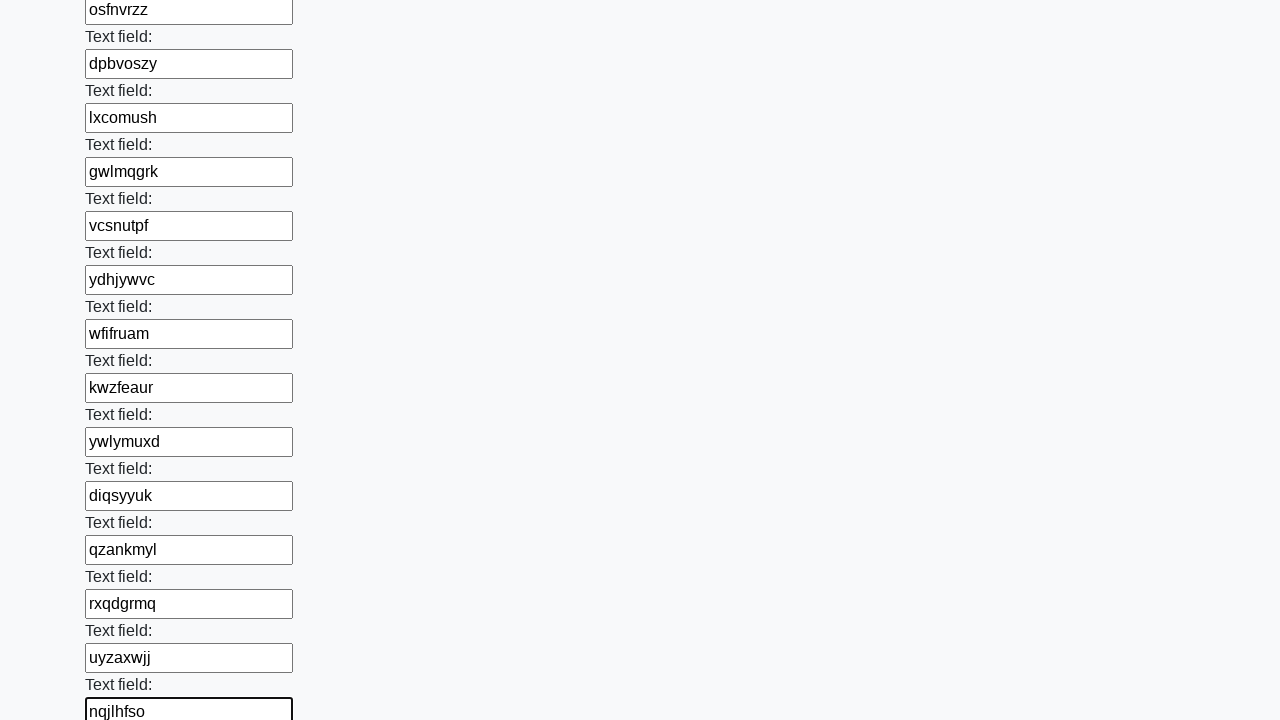

Filled text field with random word 'athkpwtm' on [type='text'] >> nth=57
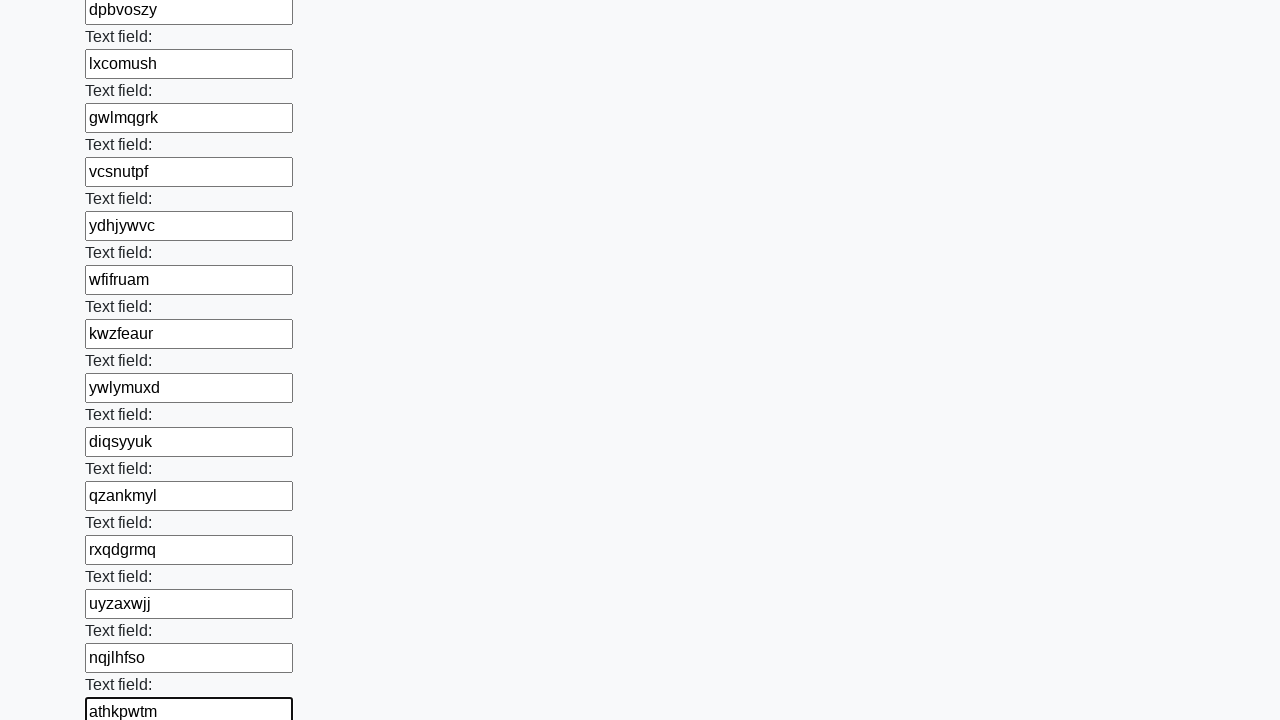

Filled text field with random word 'lzmmjrsg' on [type='text'] >> nth=58
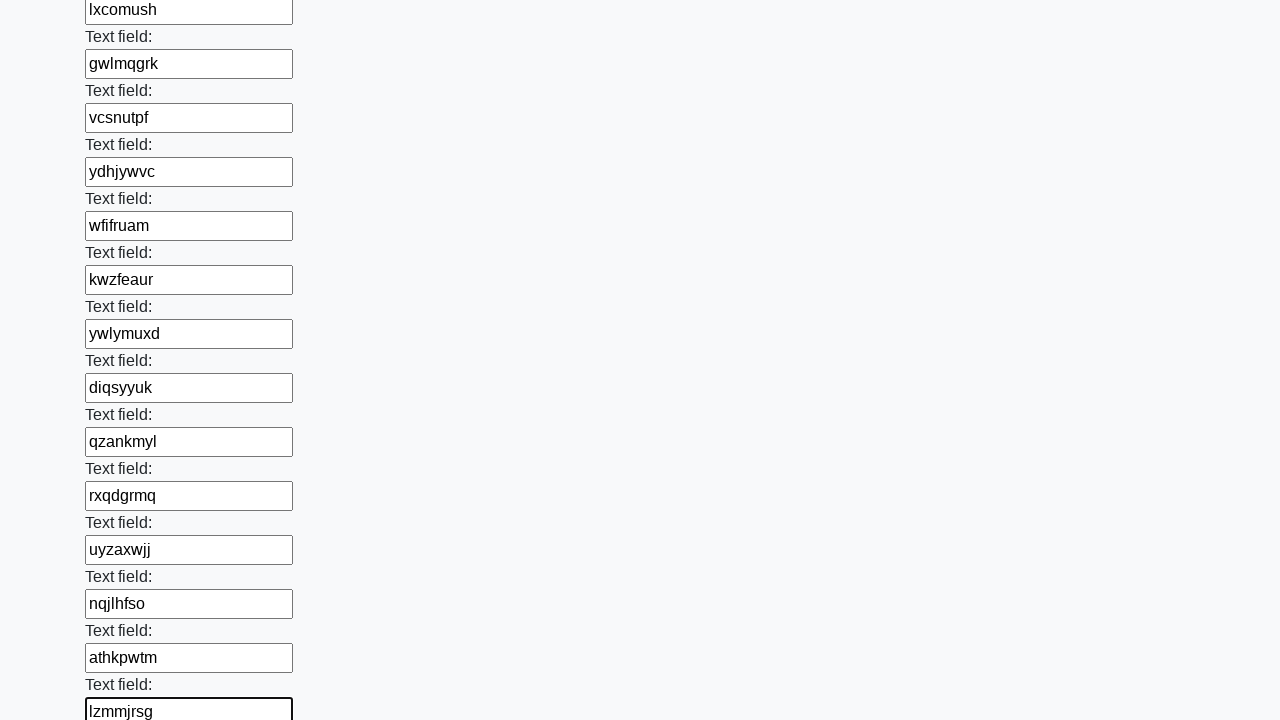

Filled text field with random word 'jlwfsana' on [type='text'] >> nth=59
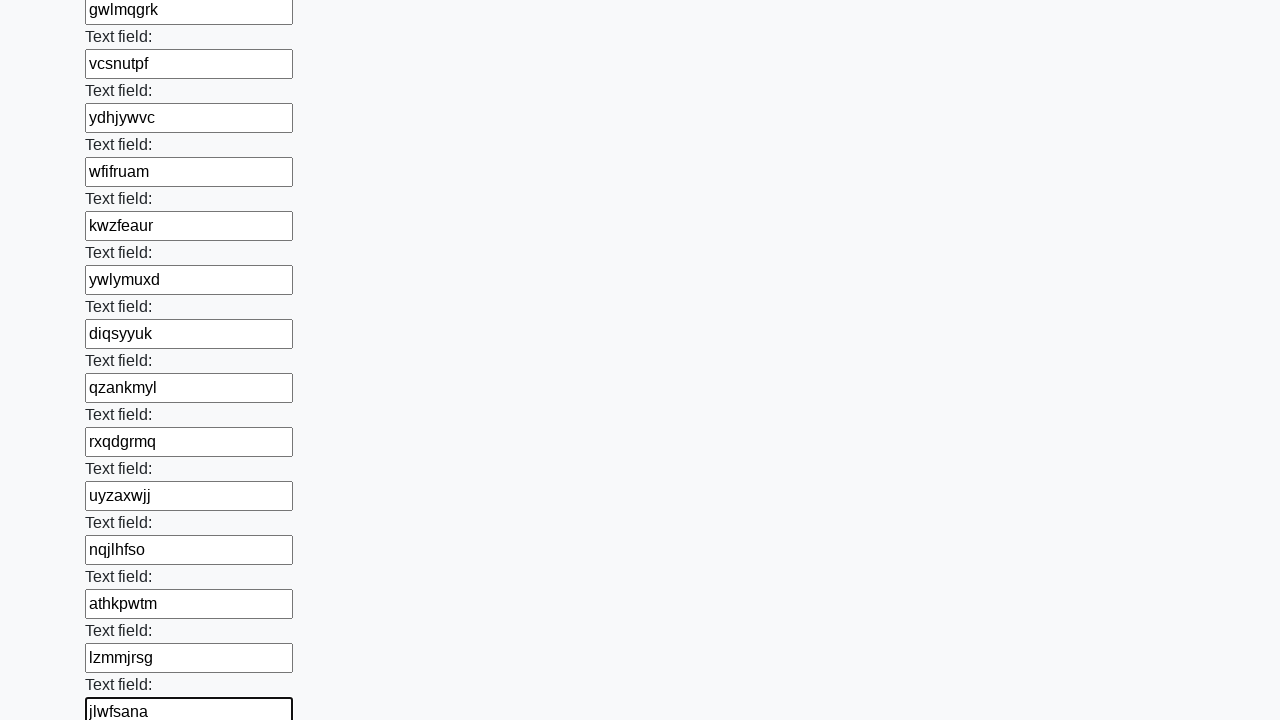

Filled text field with random word 'pabtxcte' on [type='text'] >> nth=60
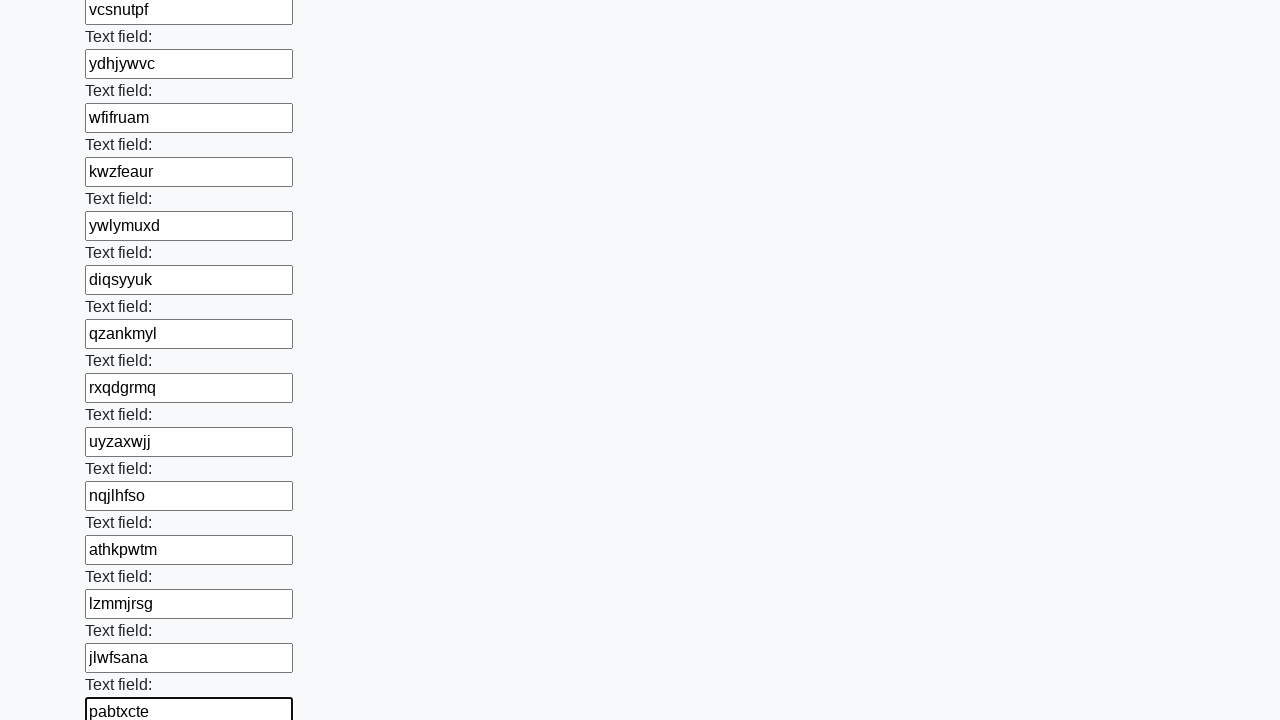

Filled text field with random word 'ivhuctbs' on [type='text'] >> nth=61
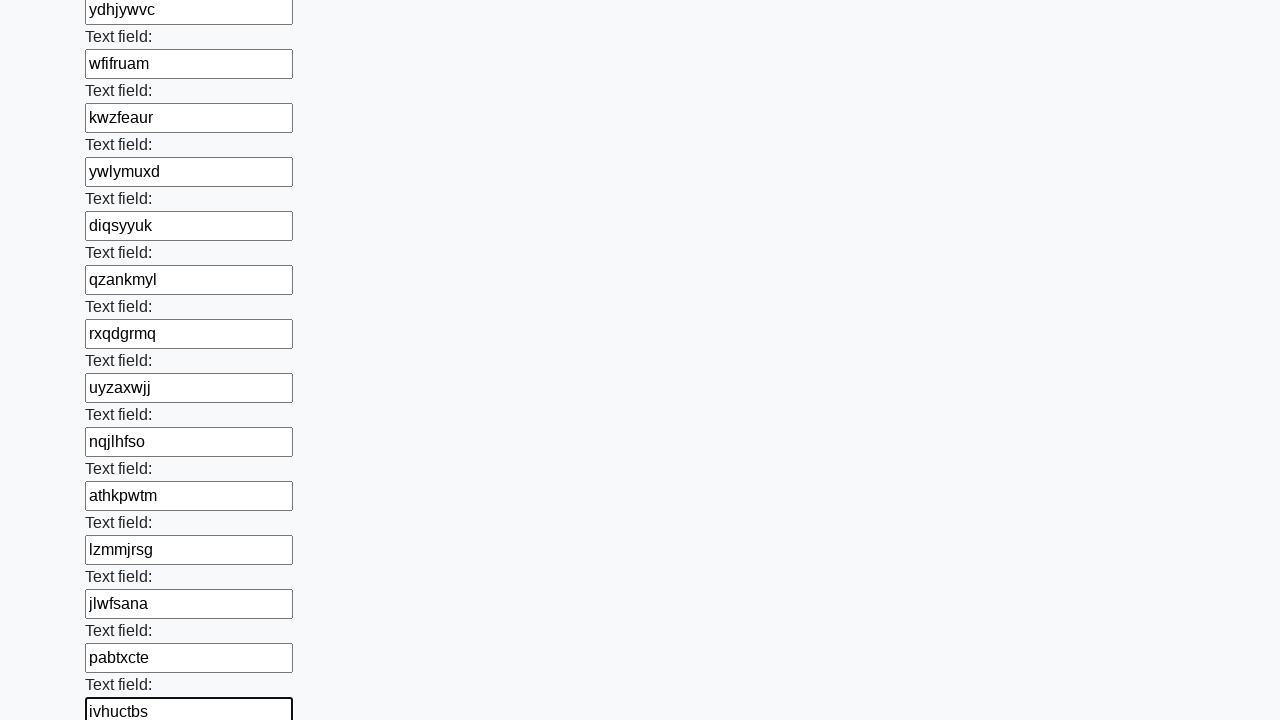

Filled text field with random word 'ntjicdzk' on [type='text'] >> nth=62
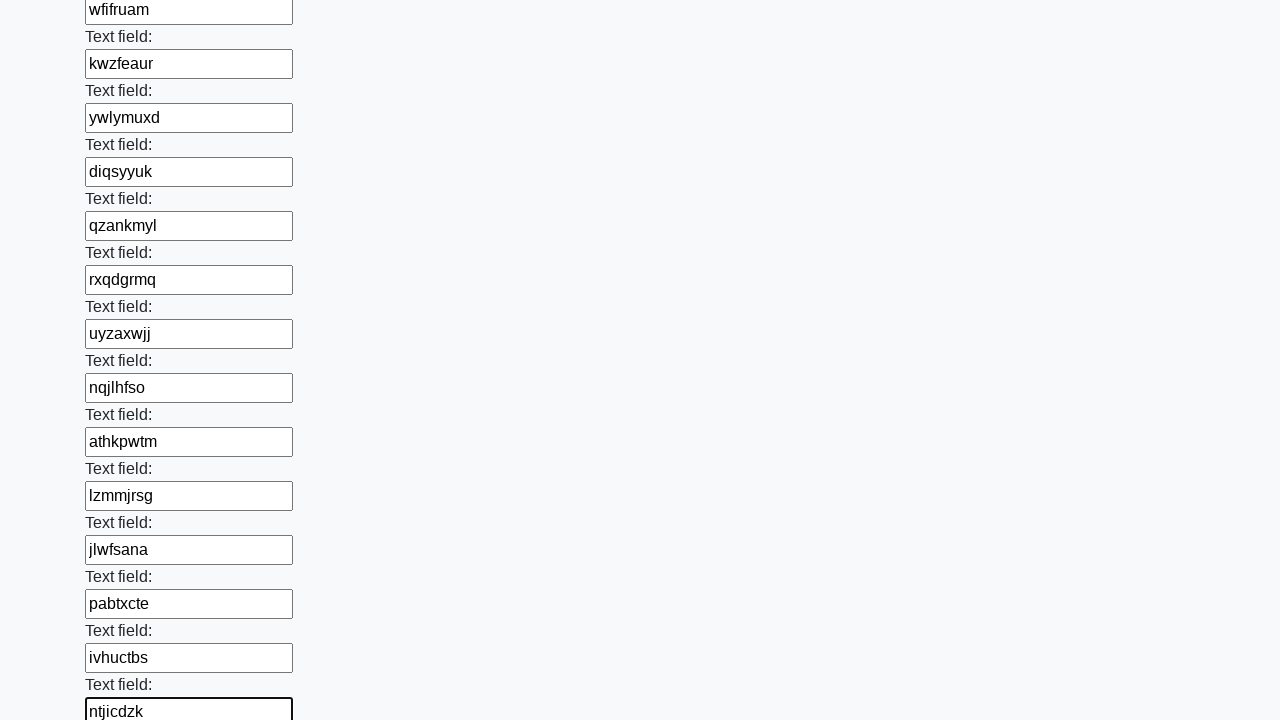

Filled text field with random word 'nkgqhkcp' on [type='text'] >> nth=63
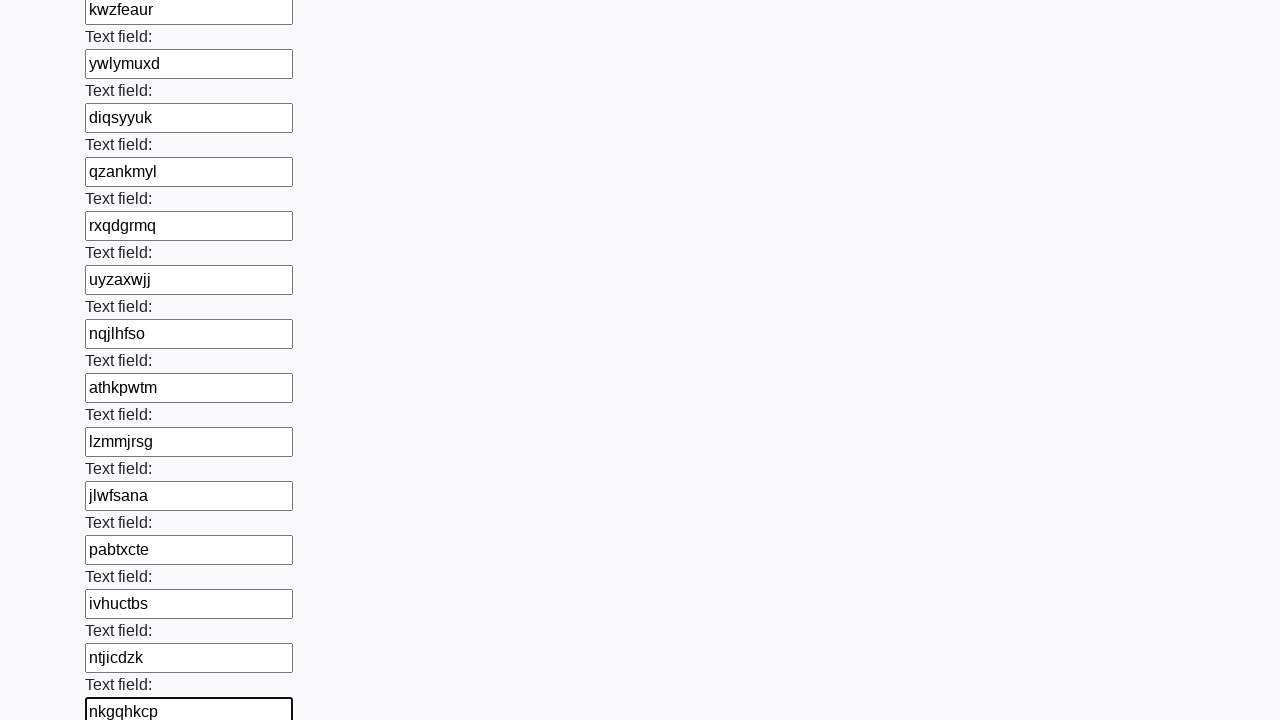

Filled text field with random word 'mcsbmexc' on [type='text'] >> nth=64
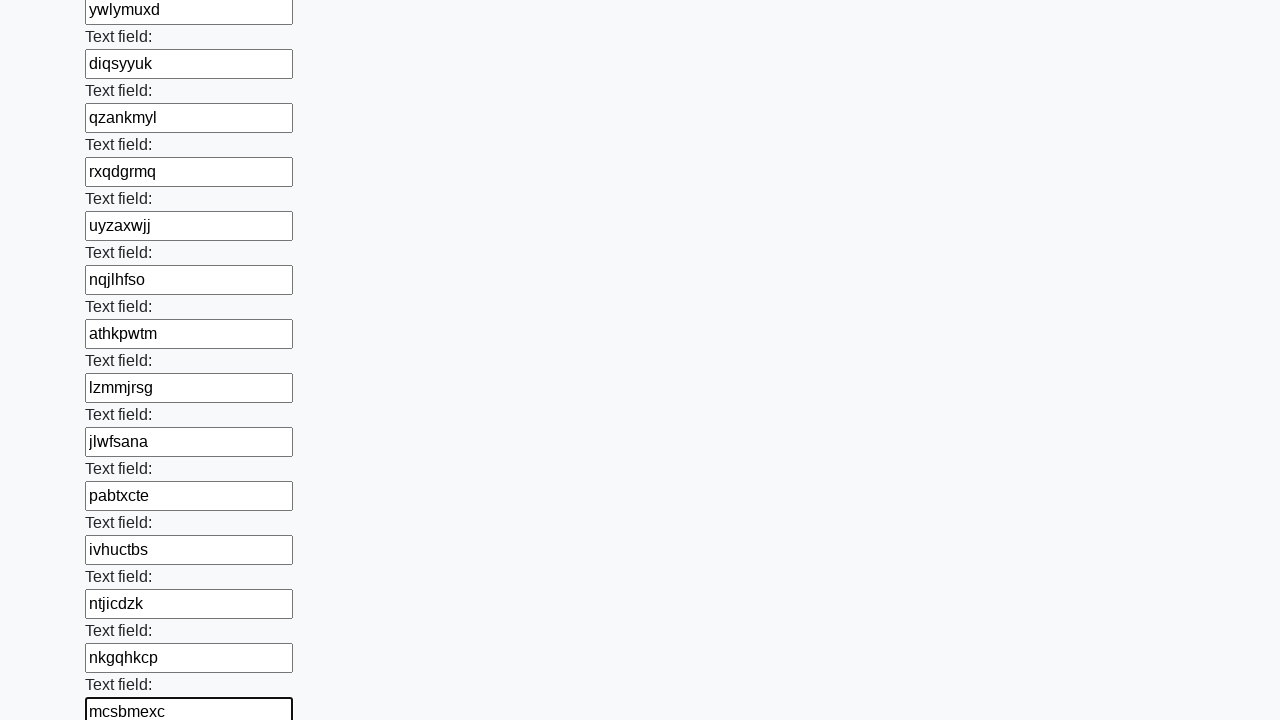

Filled text field with random word 'waticzyq' on [type='text'] >> nth=65
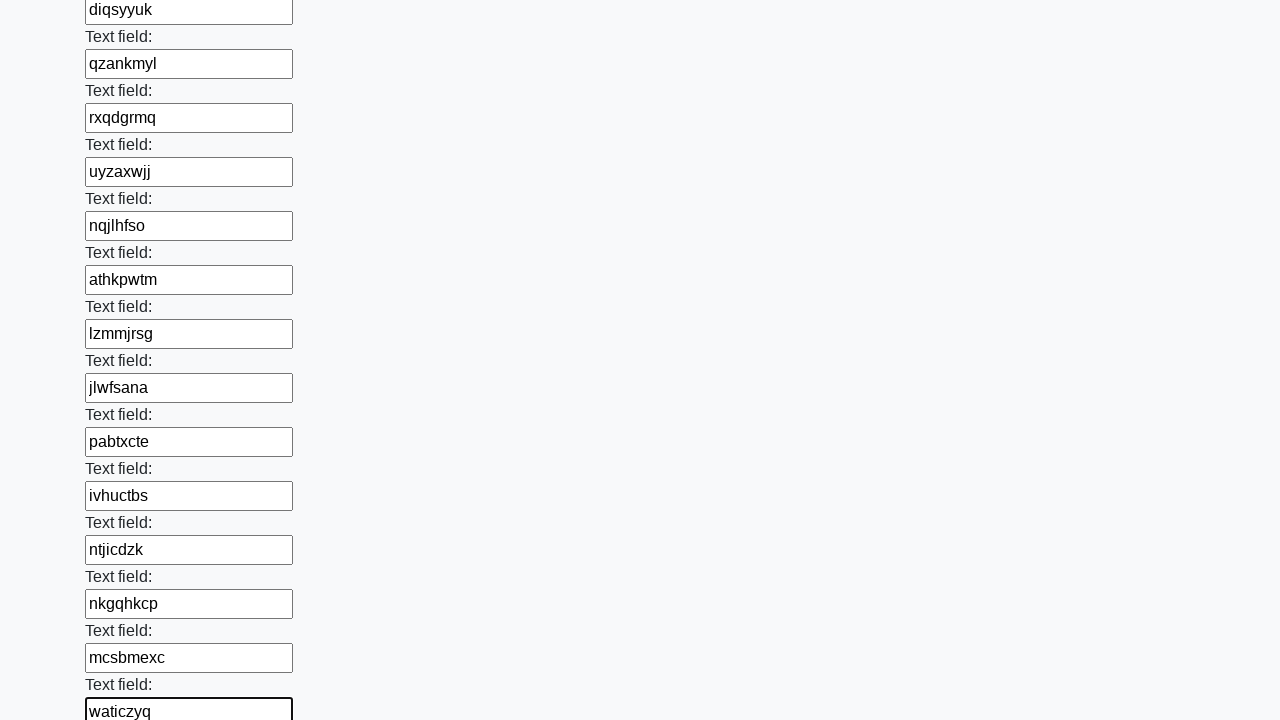

Filled text field with random word 'abndxsyv' on [type='text'] >> nth=66
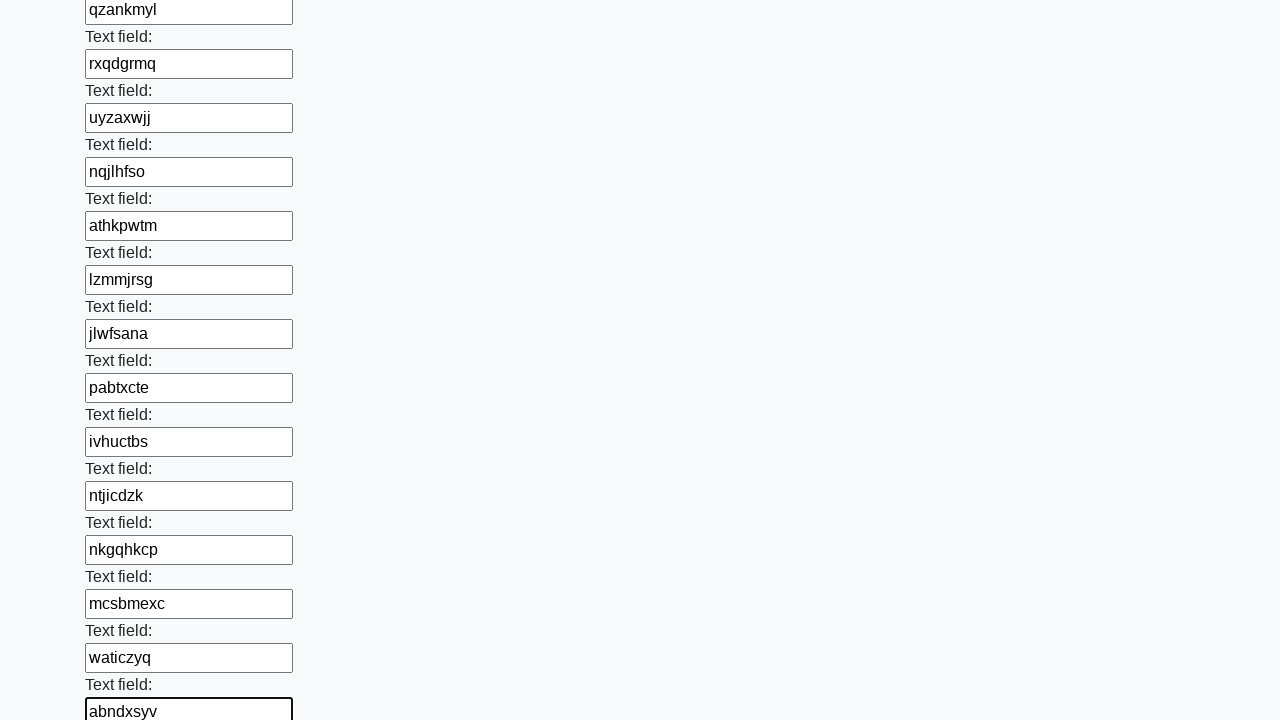

Filled text field with random word 'xsqvavvy' on [type='text'] >> nth=67
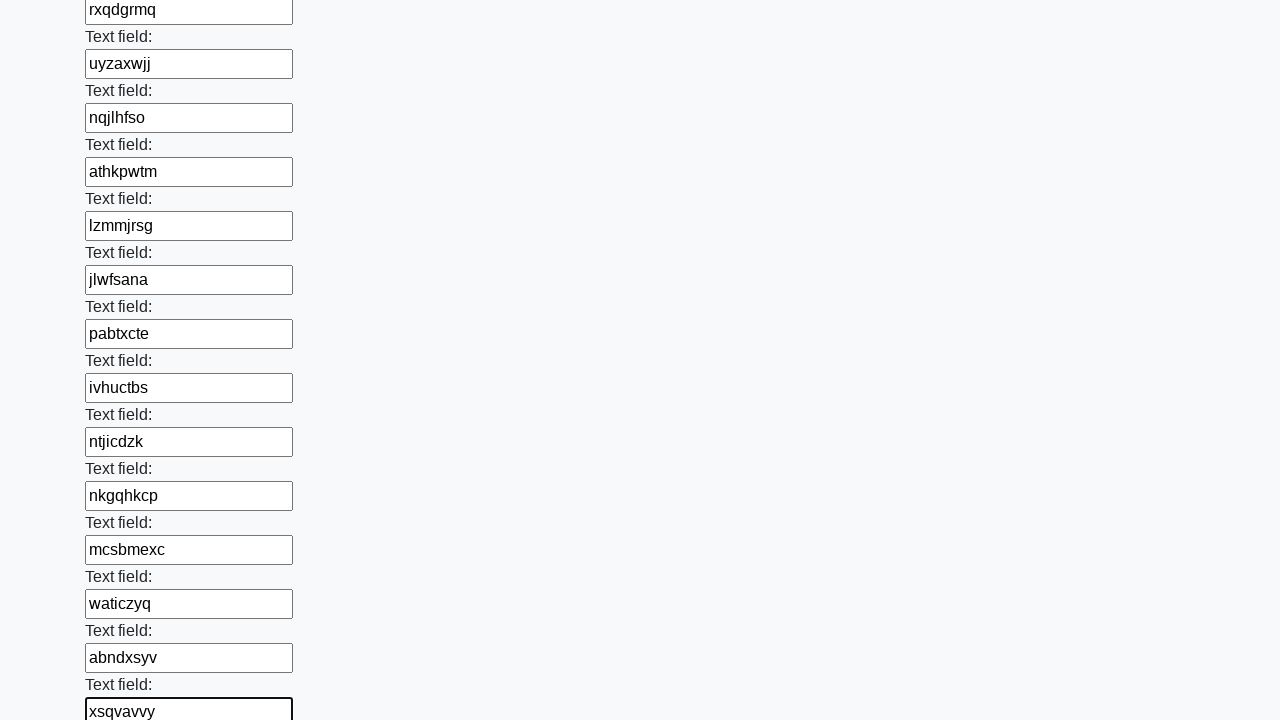

Filled text field with random word 'kgkzjuyc' on [type='text'] >> nth=68
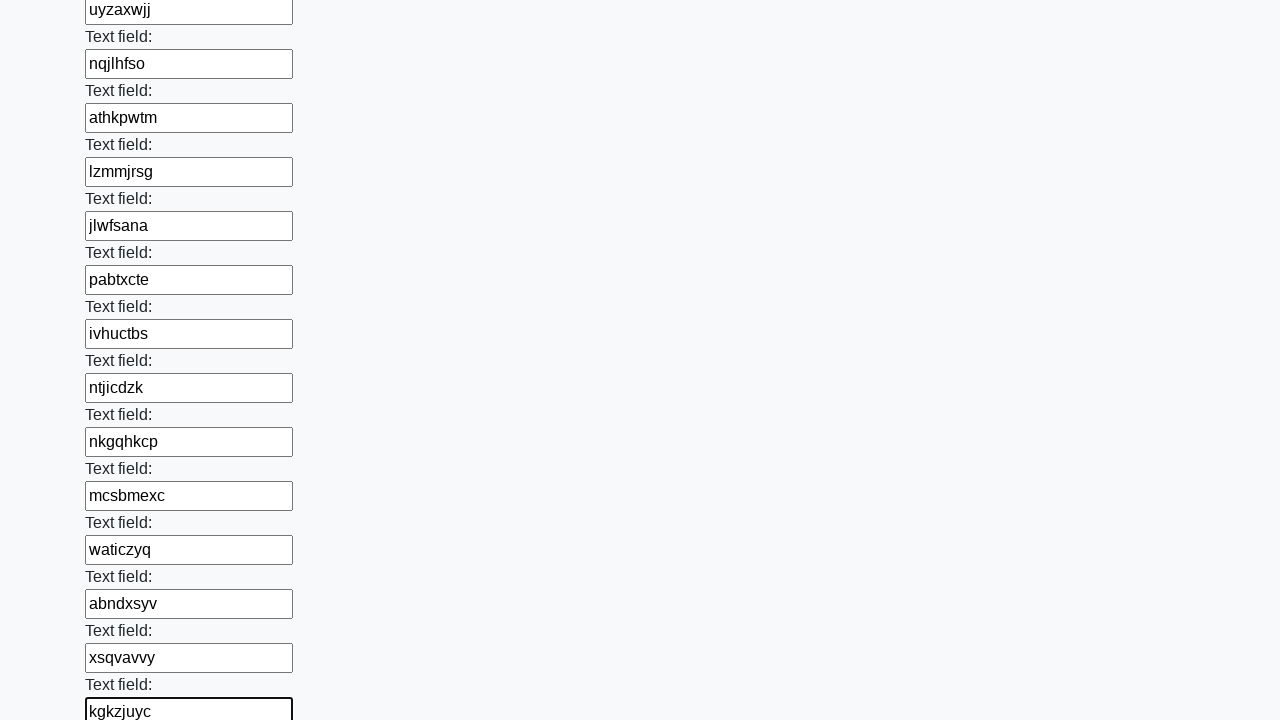

Filled text field with random word 'ttlnzfcc' on [type='text'] >> nth=69
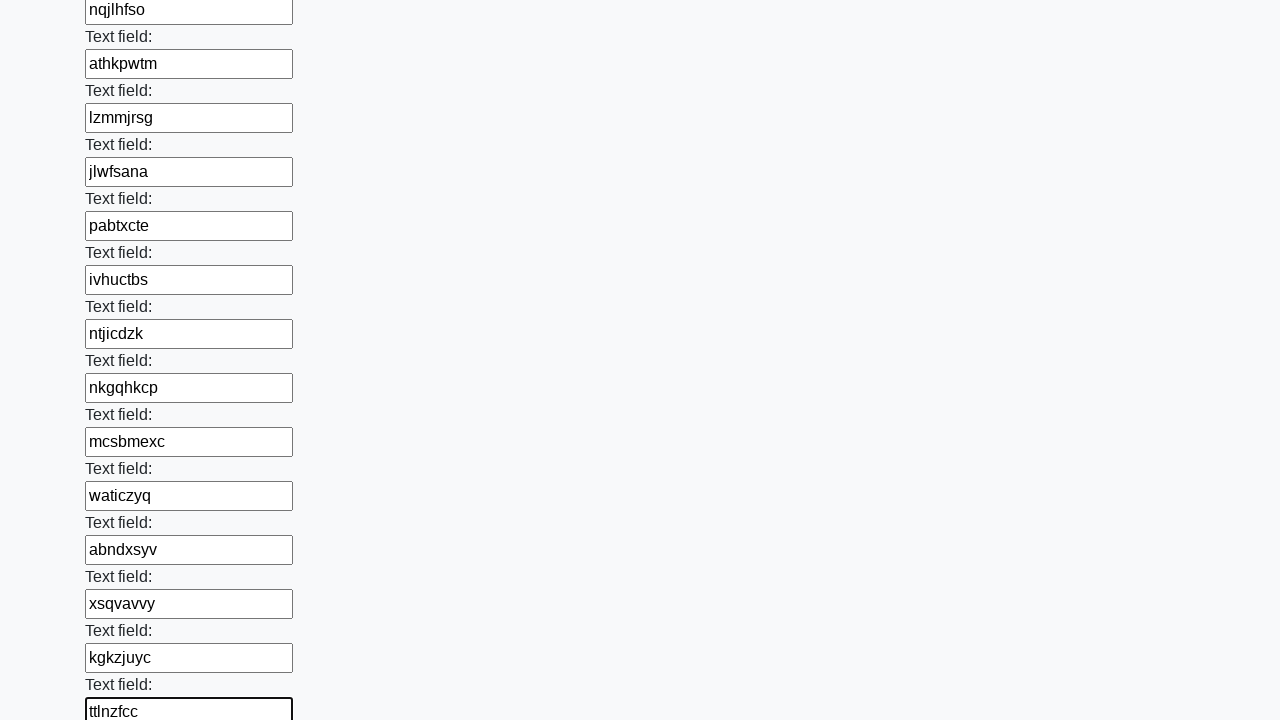

Filled text field with random word 'xsnckbkg' on [type='text'] >> nth=70
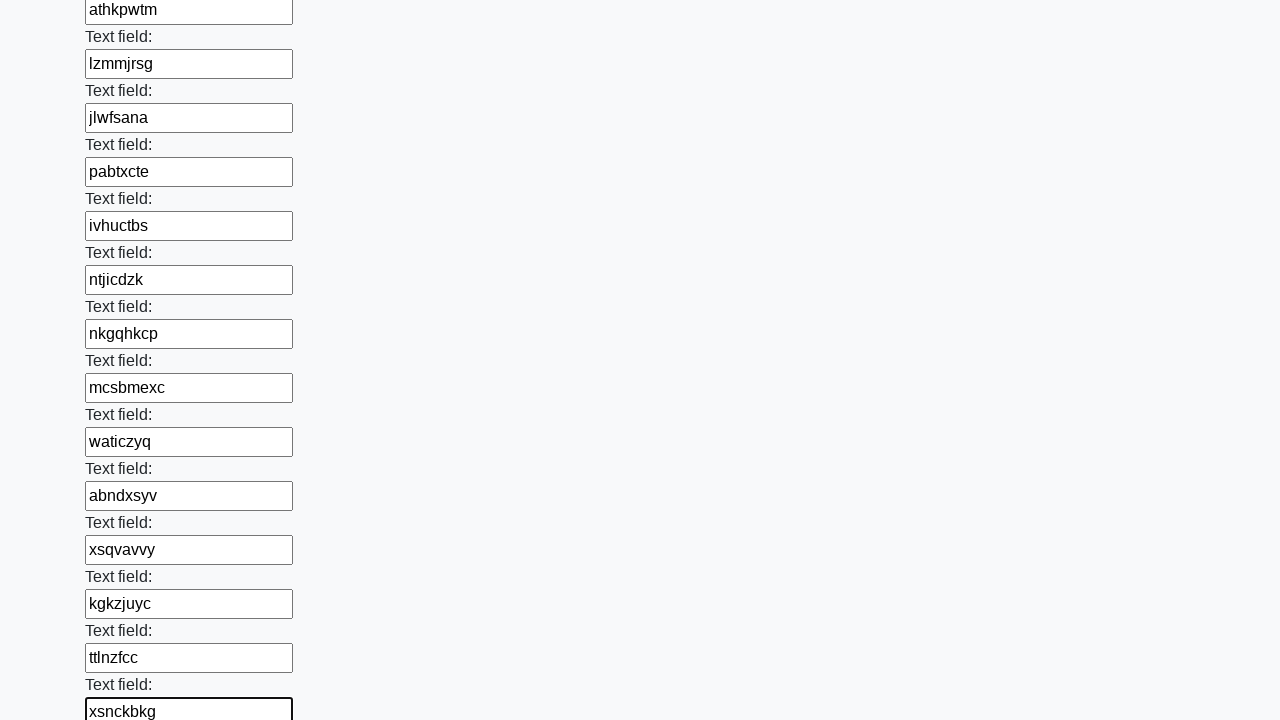

Filled text field with random word 'zdcflokp' on [type='text'] >> nth=71
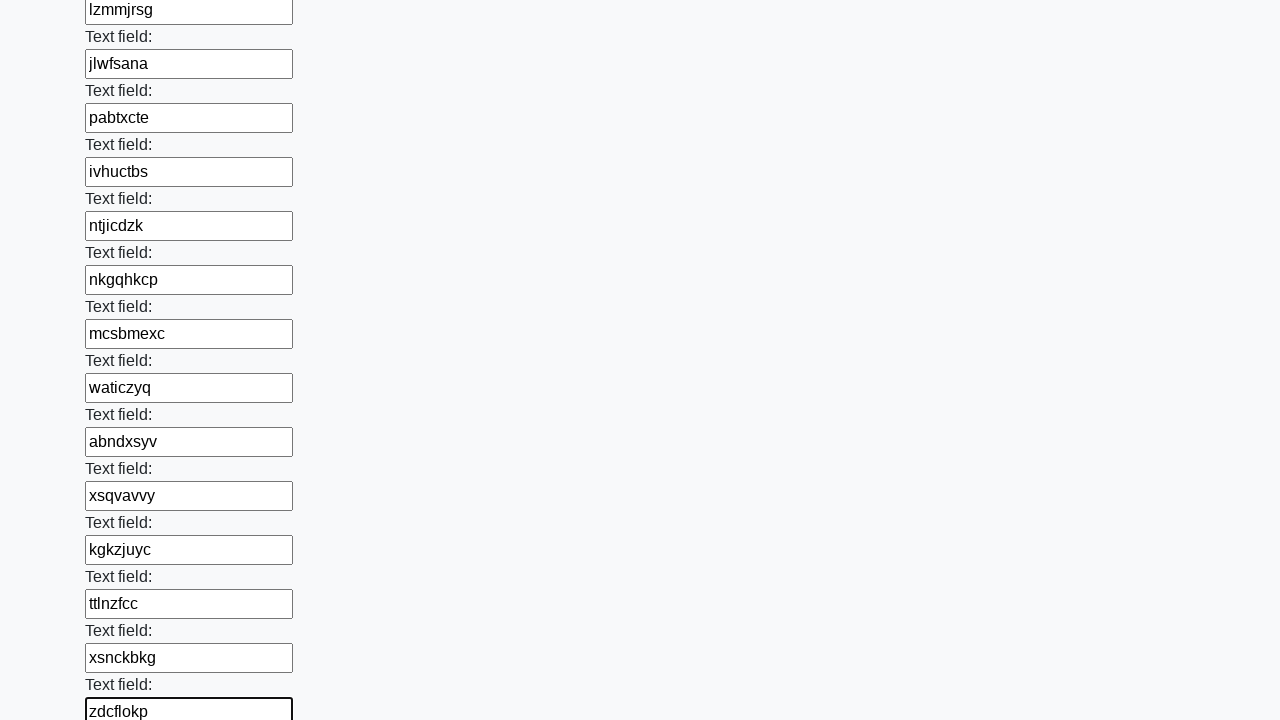

Filled text field with random word 'wkuurgou' on [type='text'] >> nth=72
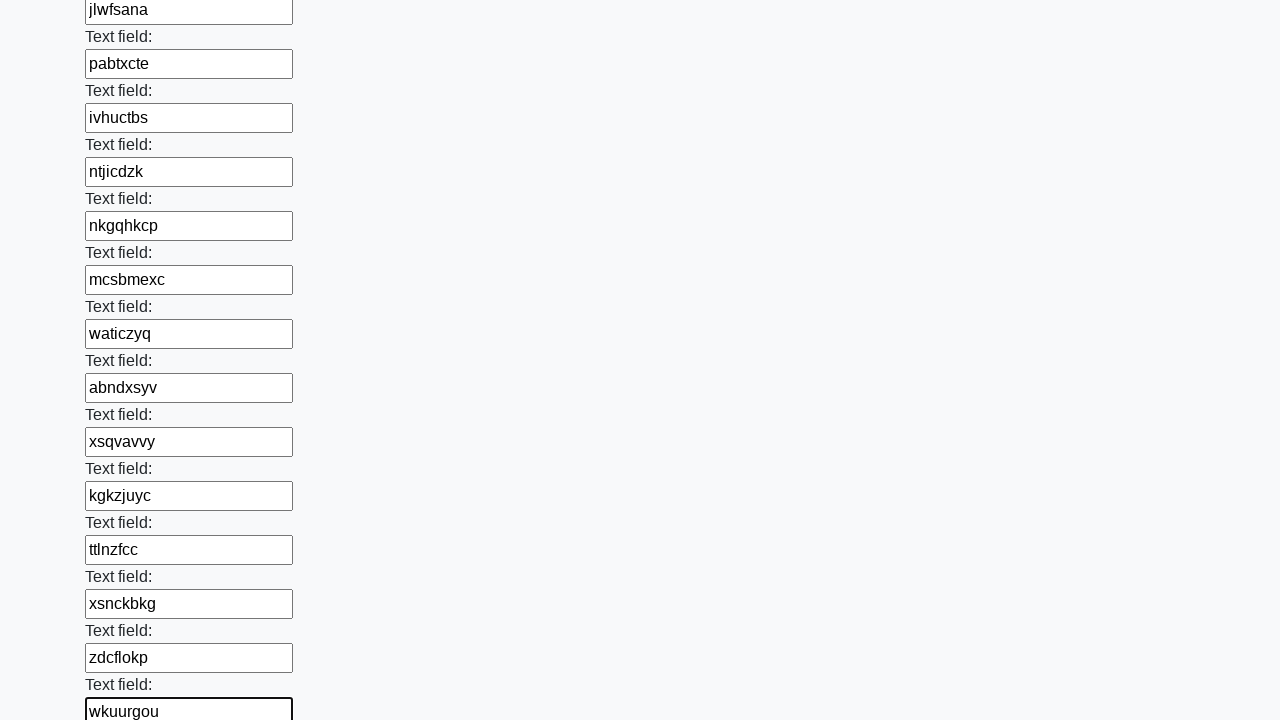

Filled text field with random word 'kesnoiet' on [type='text'] >> nth=73
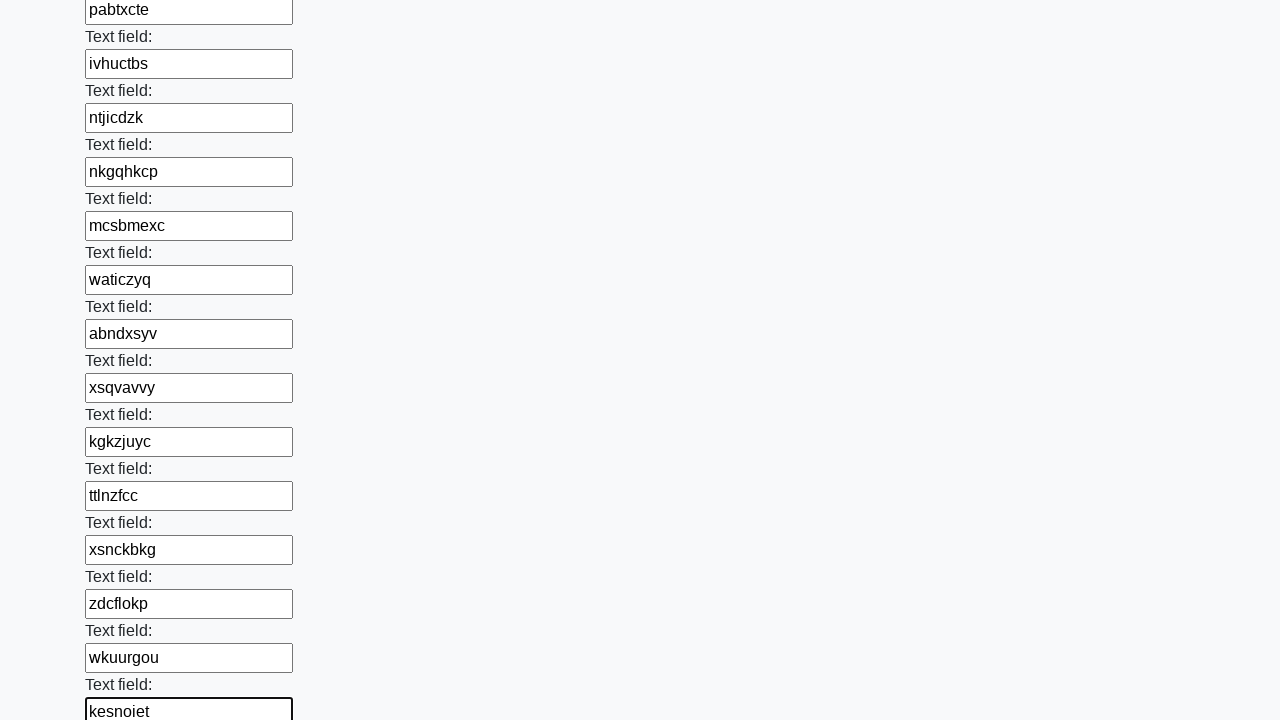

Filled text field with random word 'kciyrfwb' on [type='text'] >> nth=74
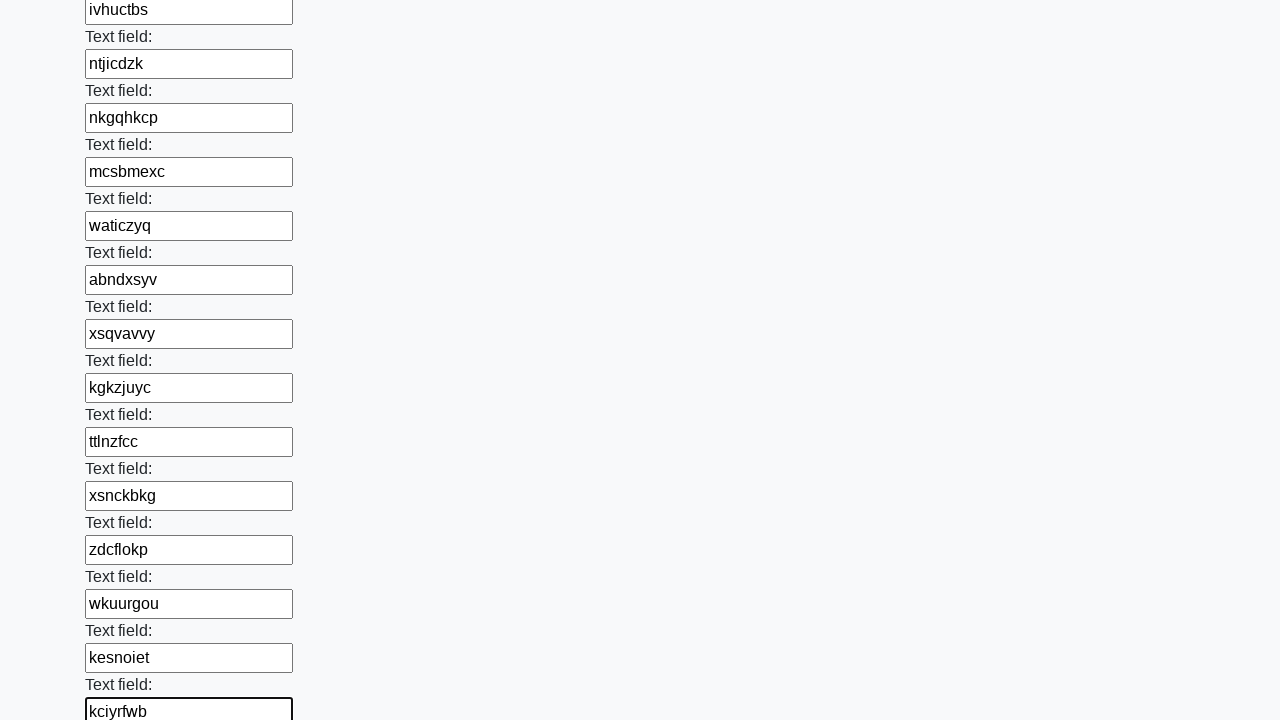

Filled text field with random word 'oqpirlzc' on [type='text'] >> nth=75
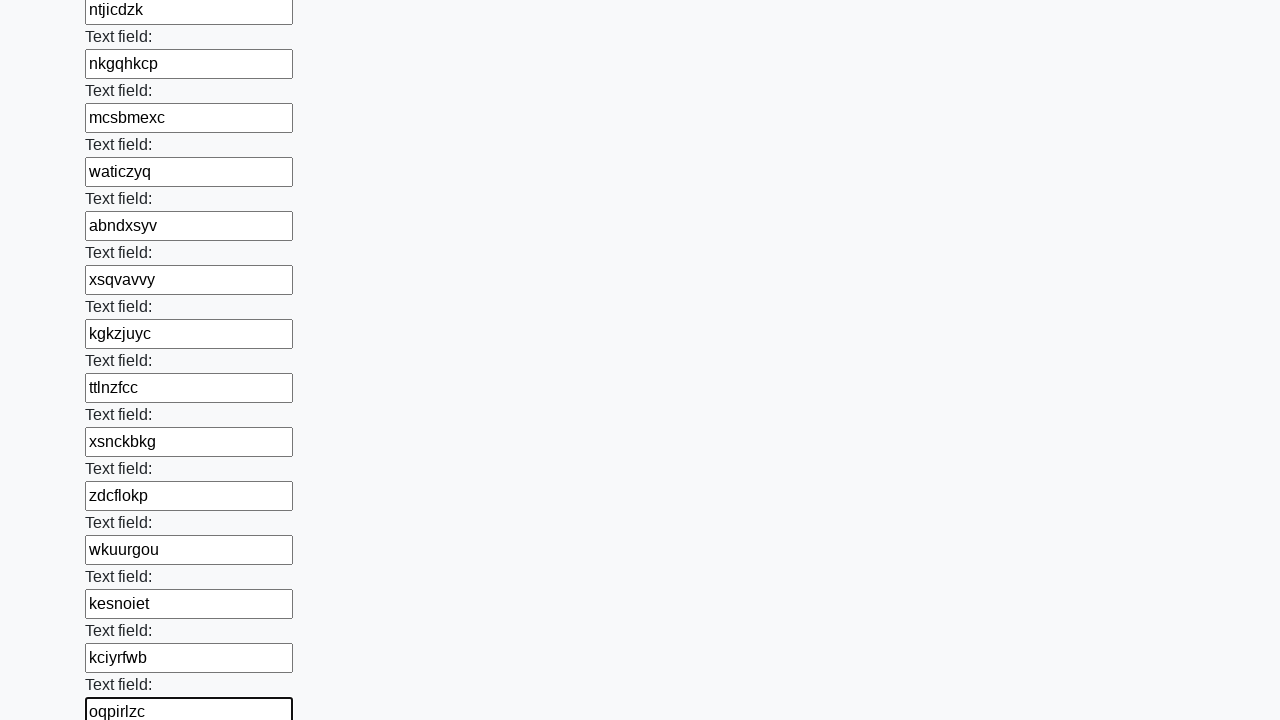

Filled text field with random word 'gspqfvge' on [type='text'] >> nth=76
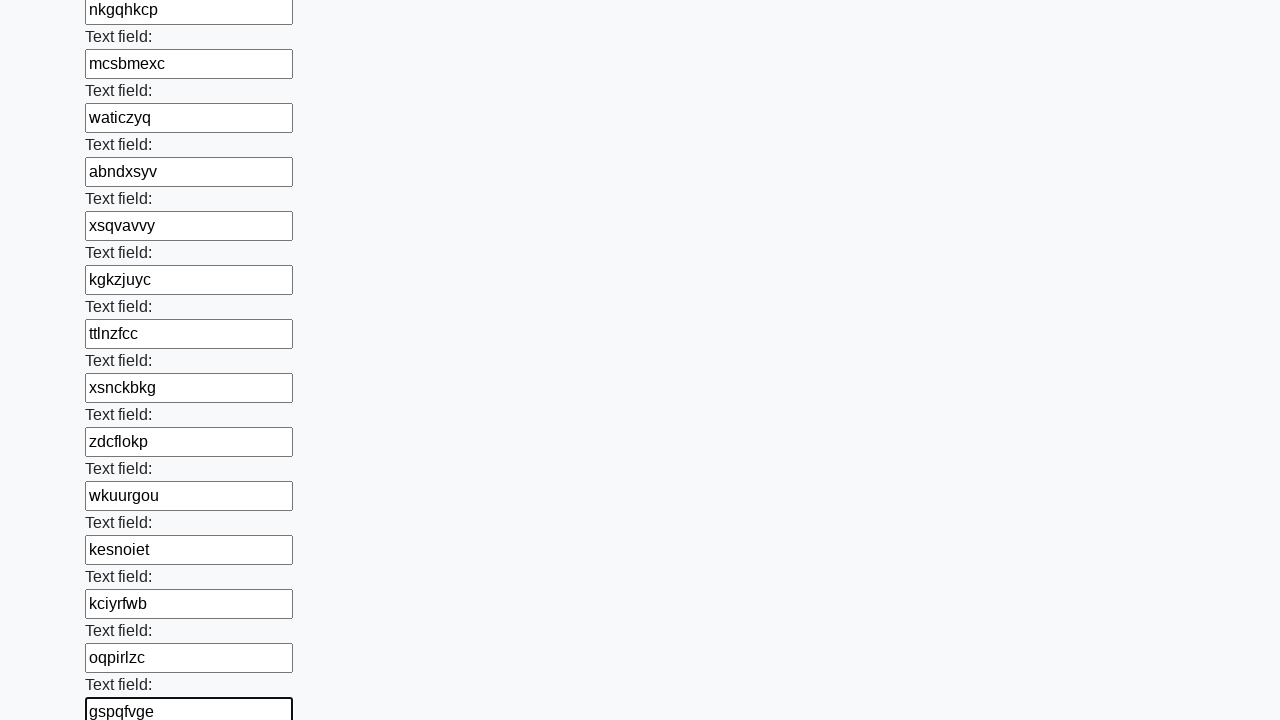

Filled text field with random word 'tdfjlxpb' on [type='text'] >> nth=77
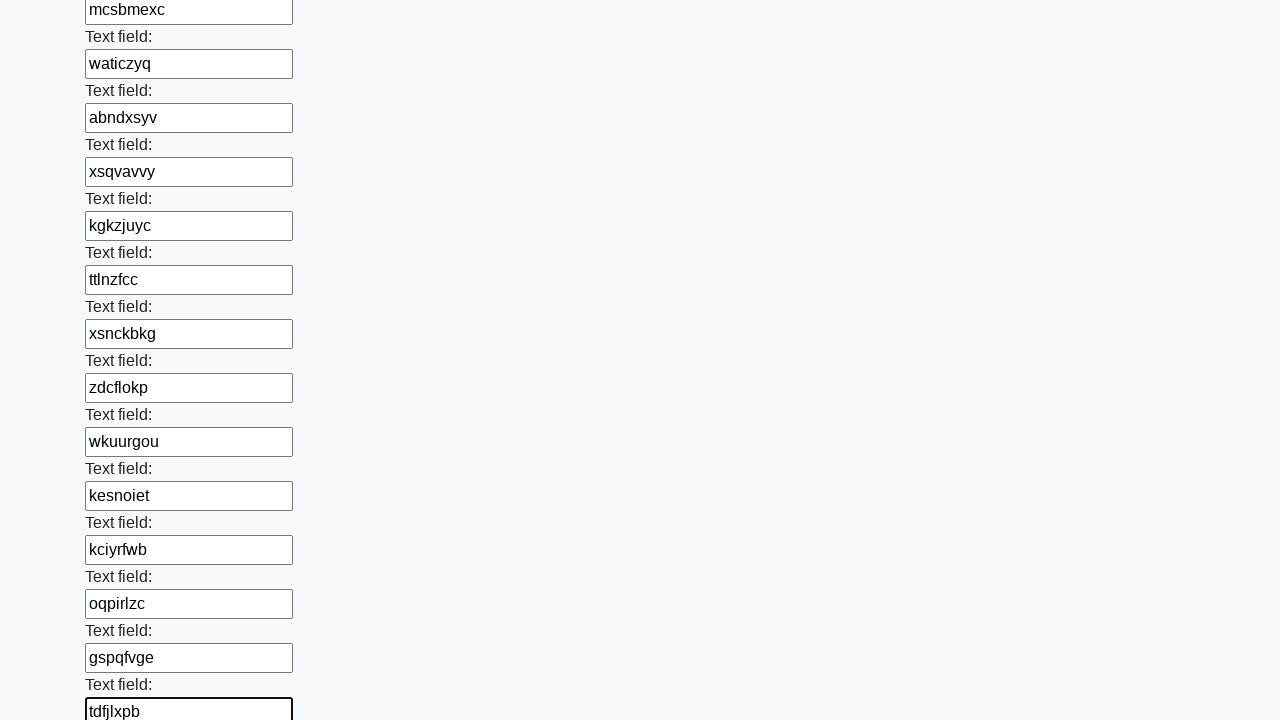

Filled text field with random word 'nsmwrsdj' on [type='text'] >> nth=78
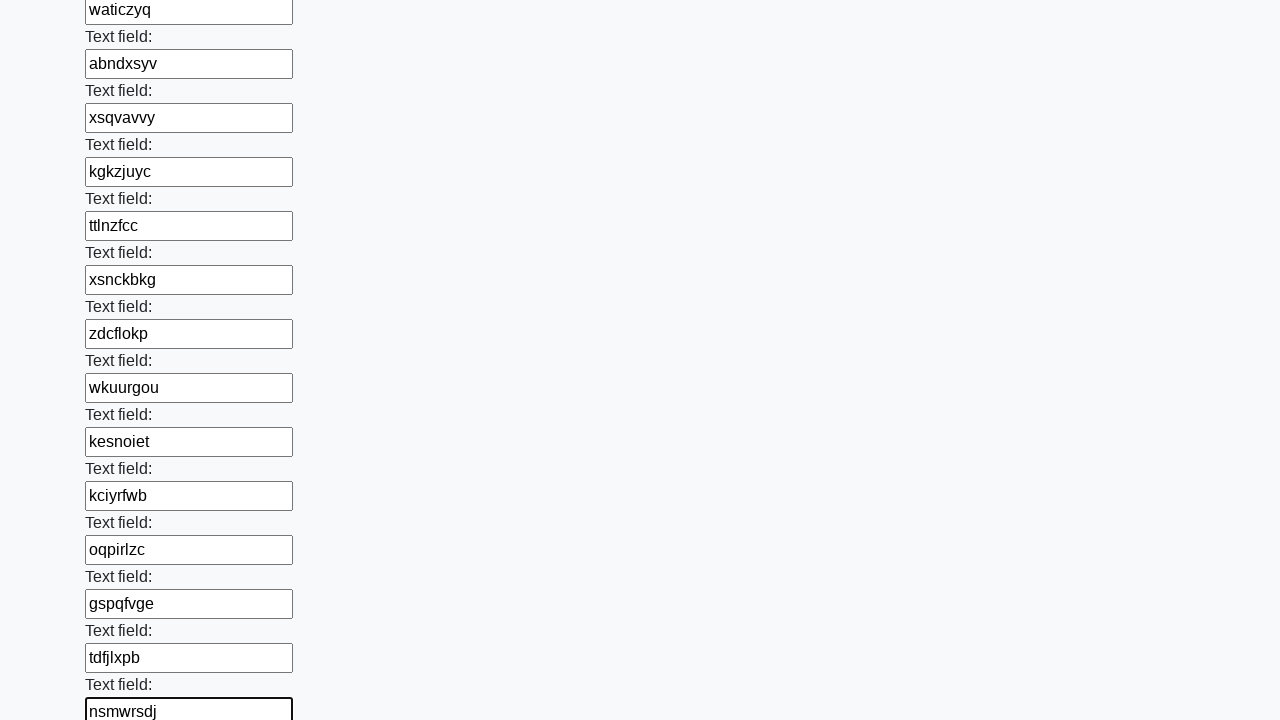

Filled text field with random word 'gkggoqqm' on [type='text'] >> nth=79
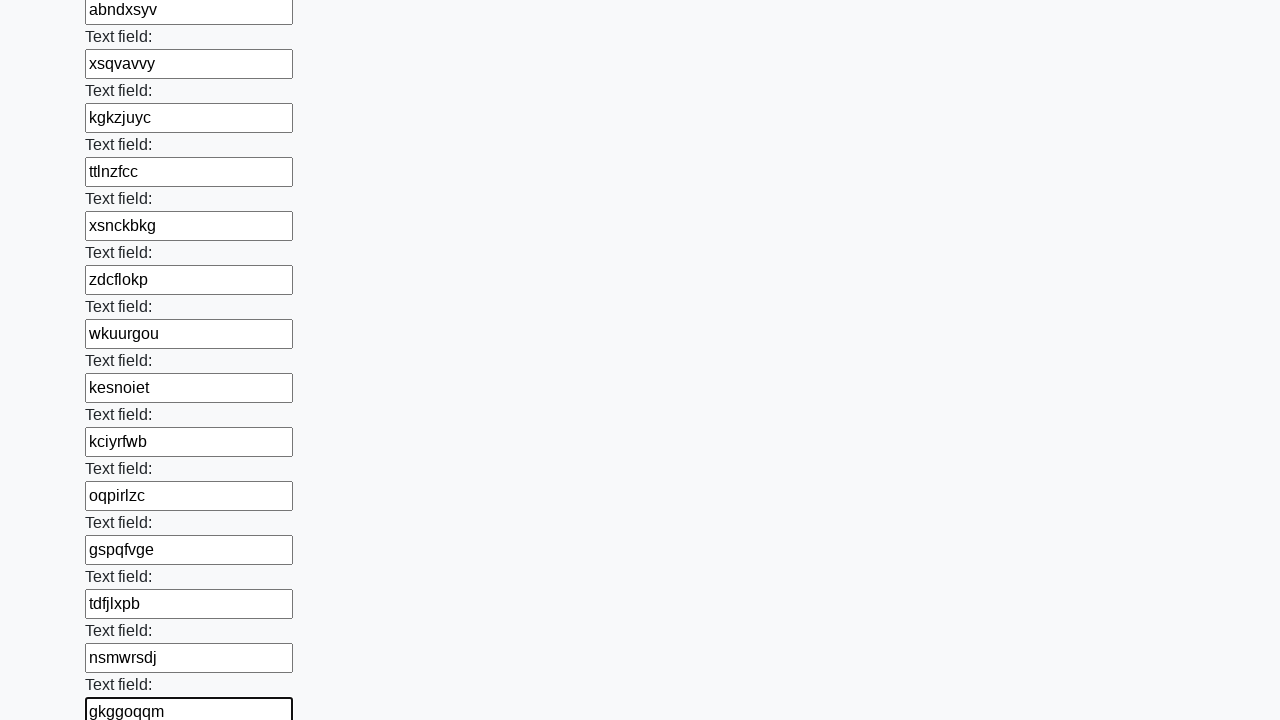

Filled text field with random word 'lezovitz' on [type='text'] >> nth=80
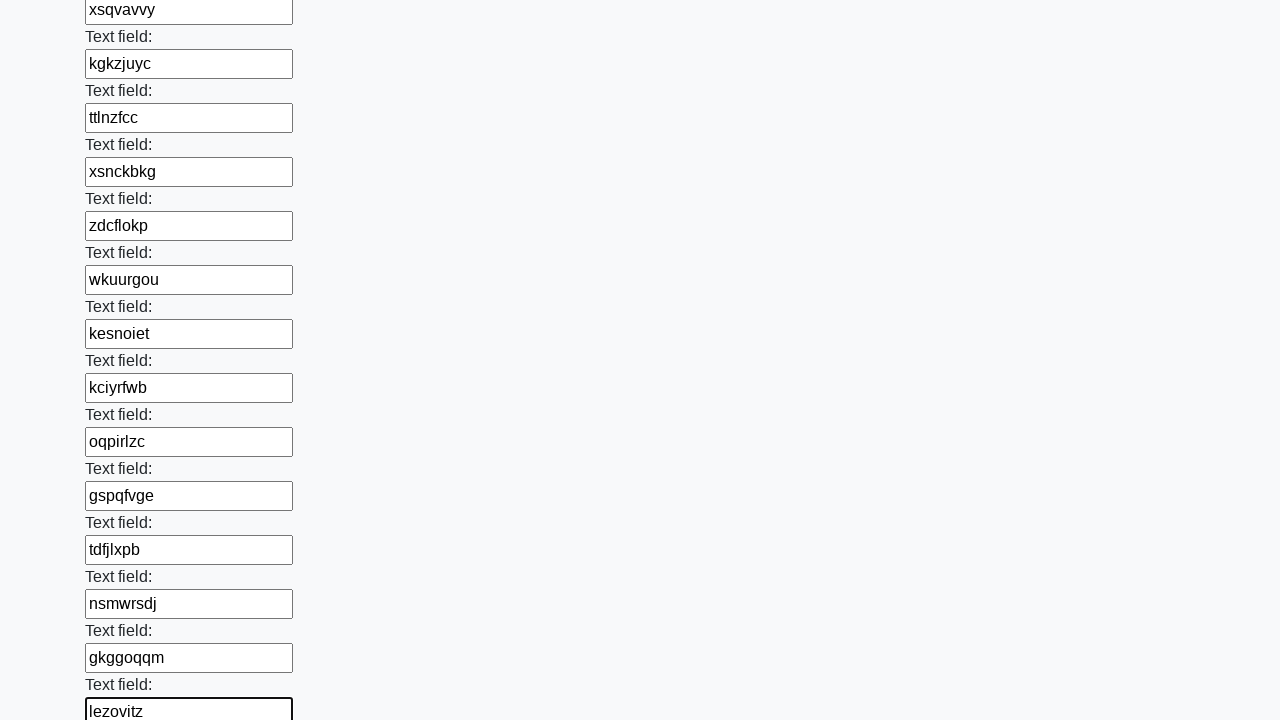

Filled text field with random word 'yrnhdulf' on [type='text'] >> nth=81
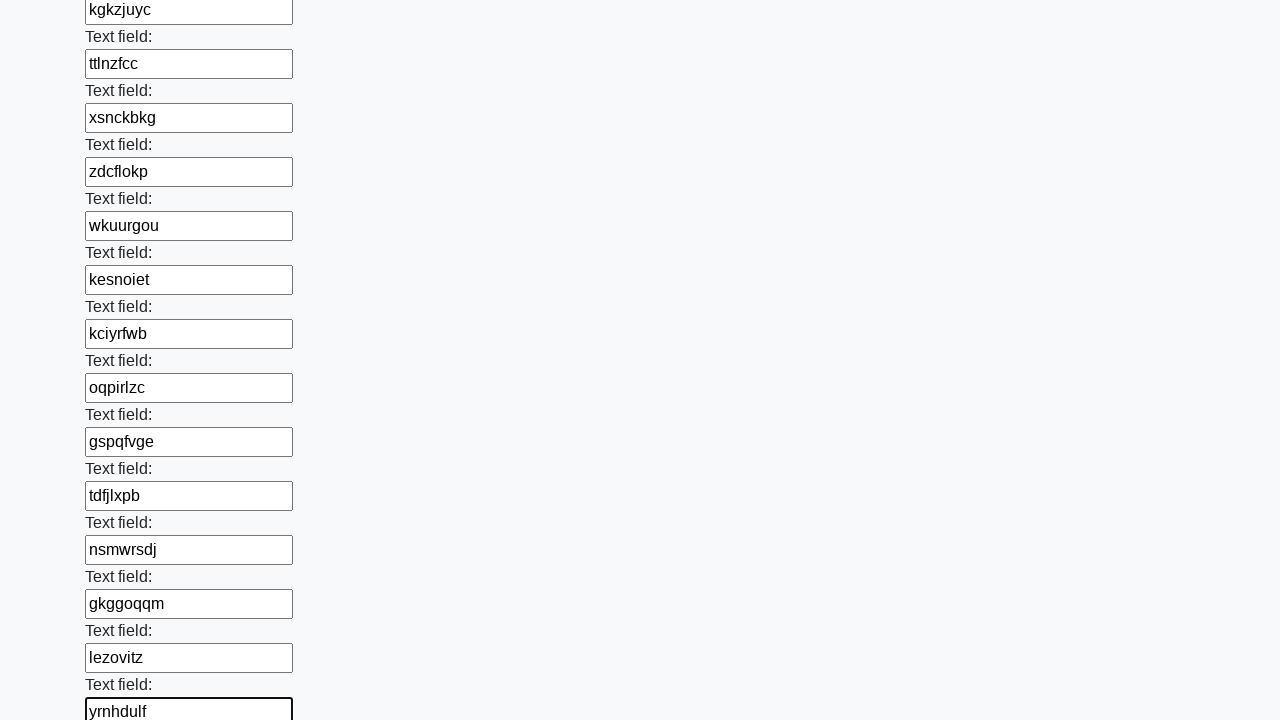

Filled text field with random word 'crenqkqs' on [type='text'] >> nth=82
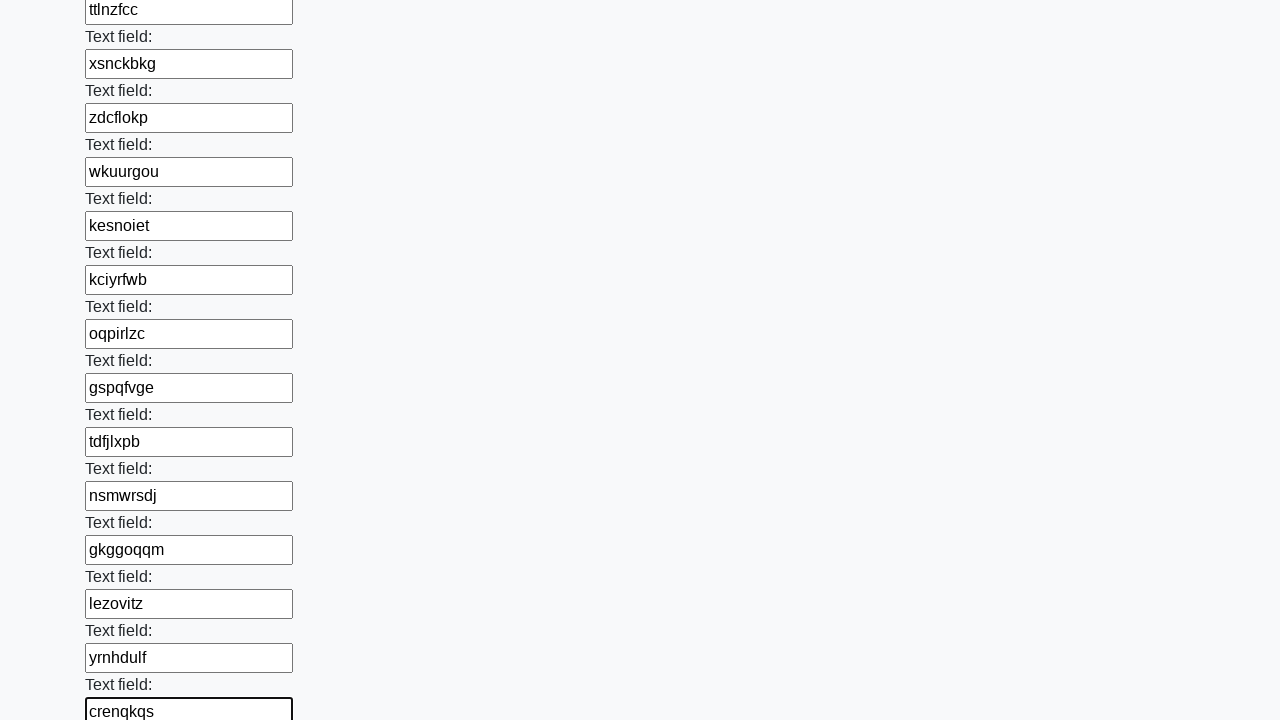

Filled text field with random word 'ocfivhjg' on [type='text'] >> nth=83
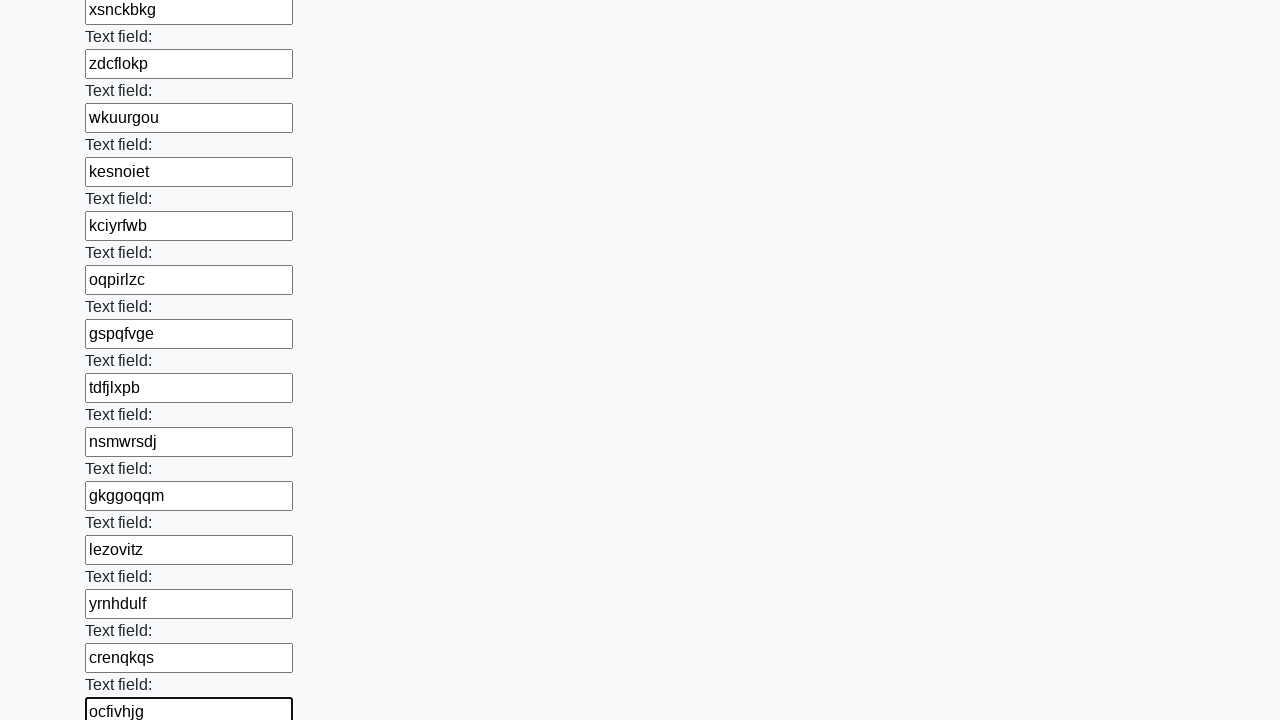

Filled text field with random word 'sqsmrnqh' on [type='text'] >> nth=84
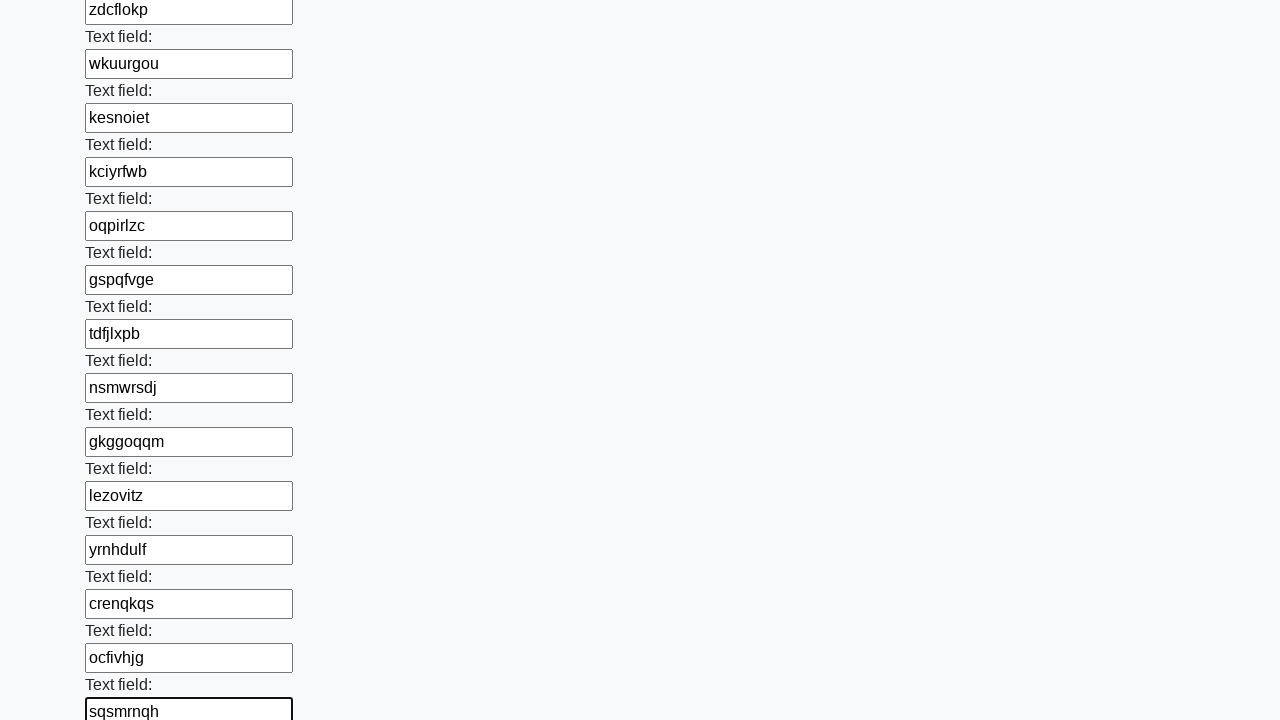

Filled text field with random word 'kuwjpmfc' on [type='text'] >> nth=85
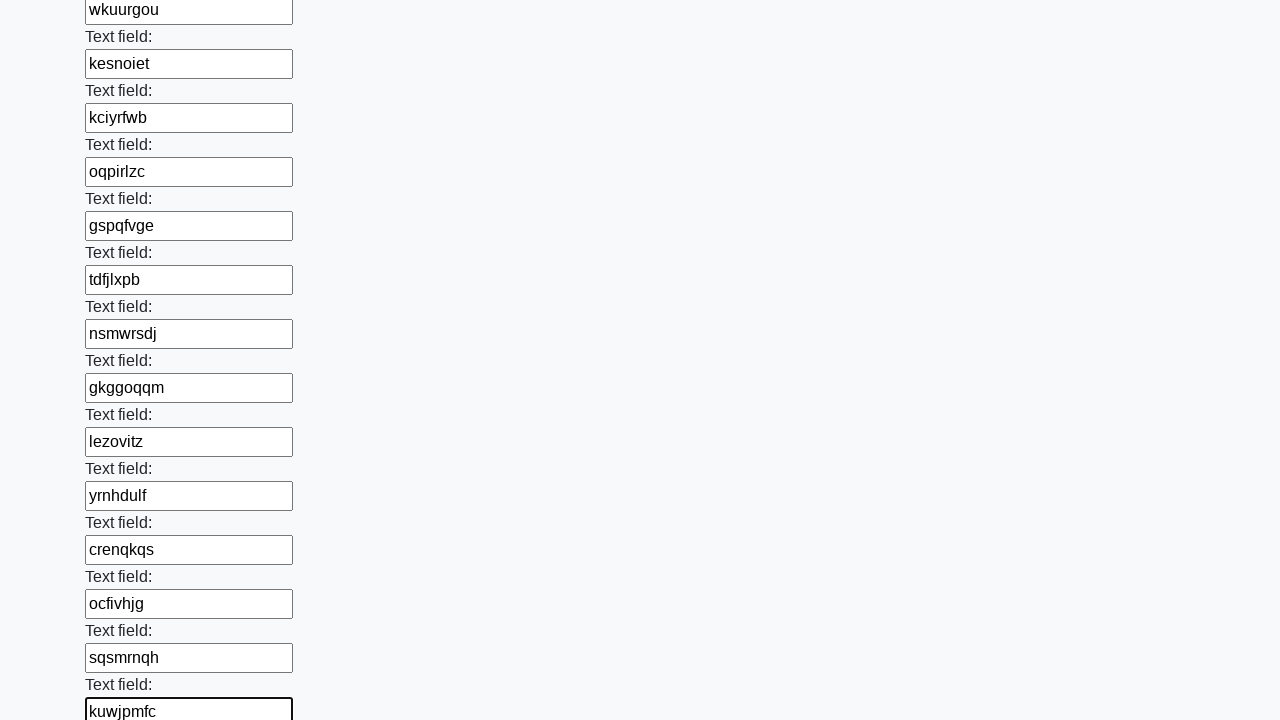

Filled text field with random word 'pjorumwa' on [type='text'] >> nth=86
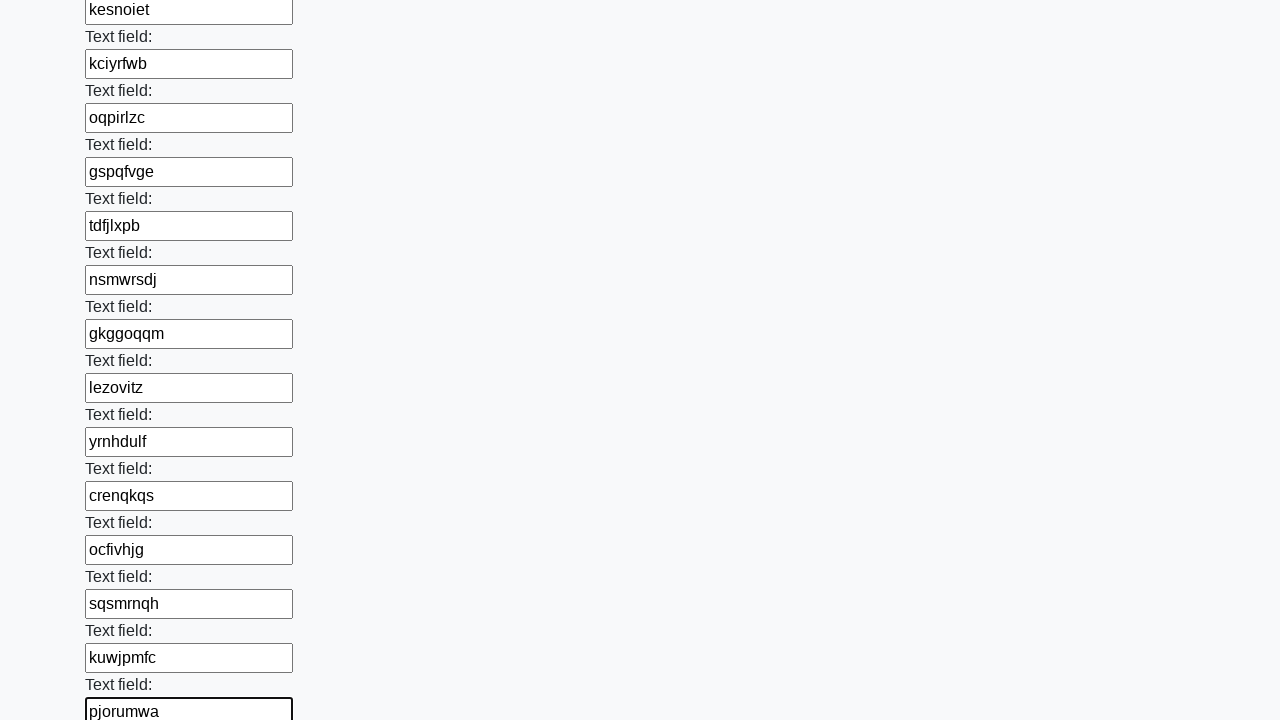

Filled text field with random word 'dmlnxxdr' on [type='text'] >> nth=87
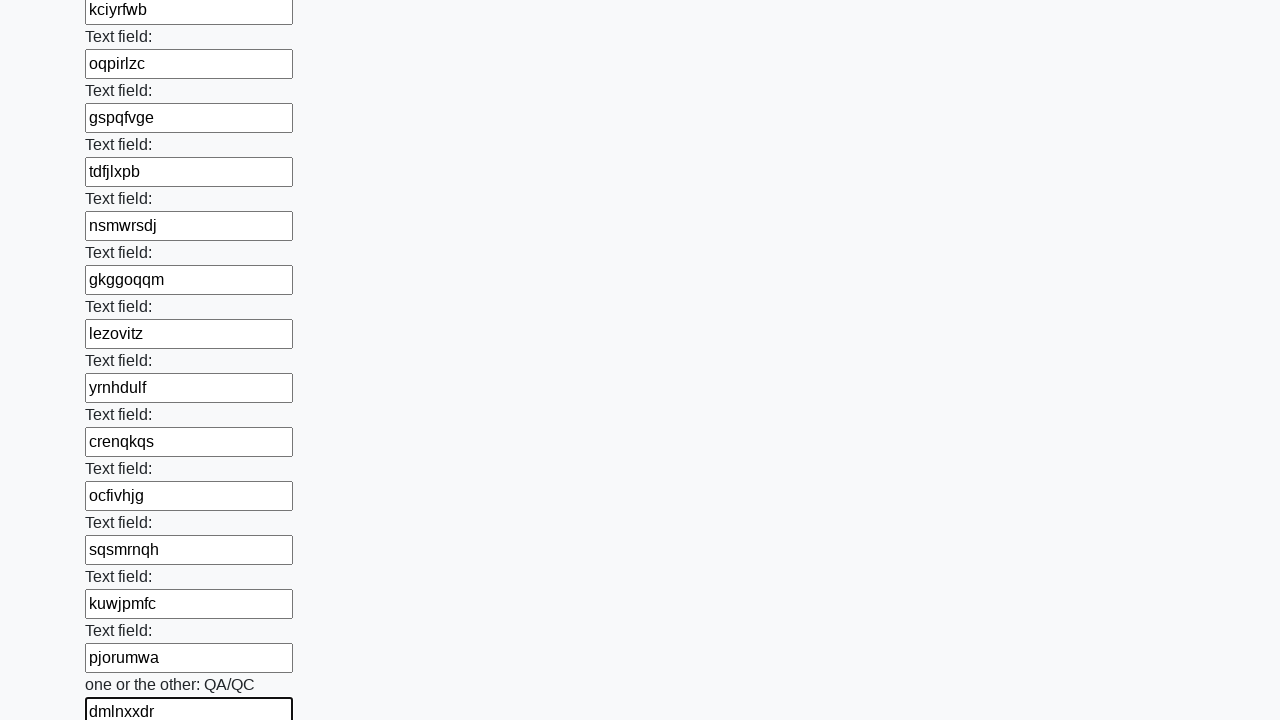

Filled text field with random word 'rwhkajaz' on [type='text'] >> nth=88
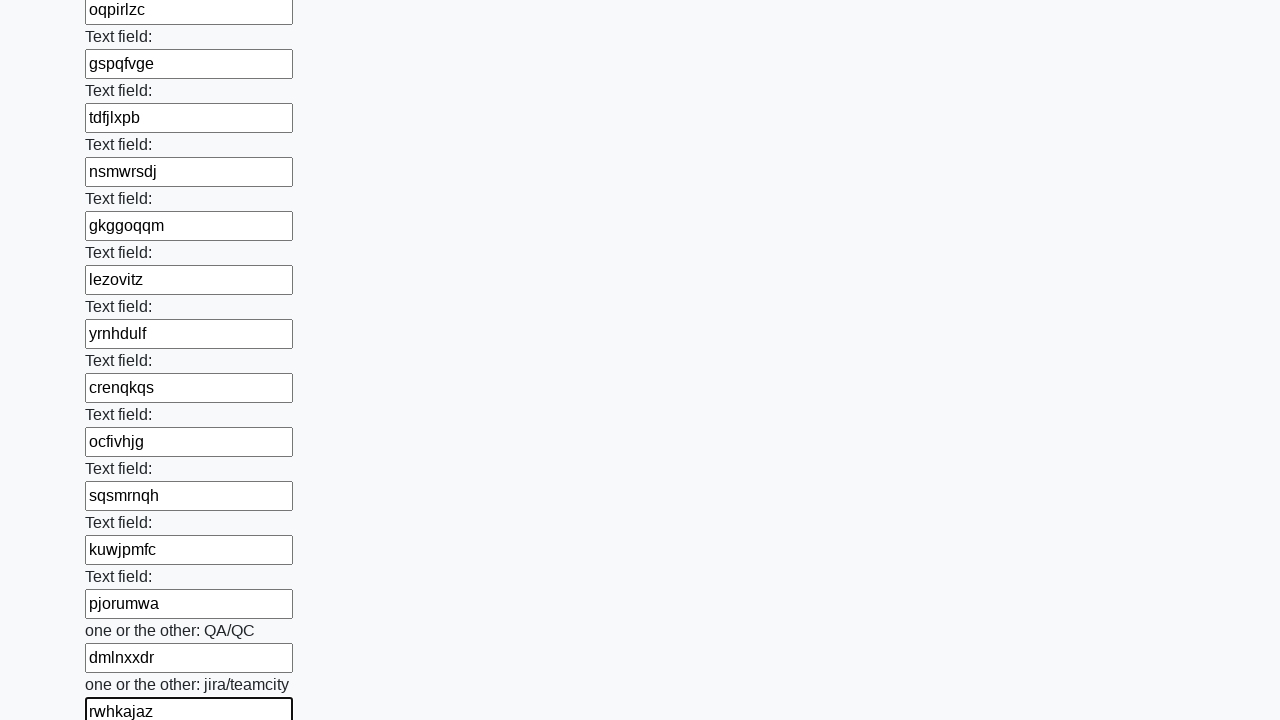

Filled text field with random word 'sorfekbc' on [type='text'] >> nth=89
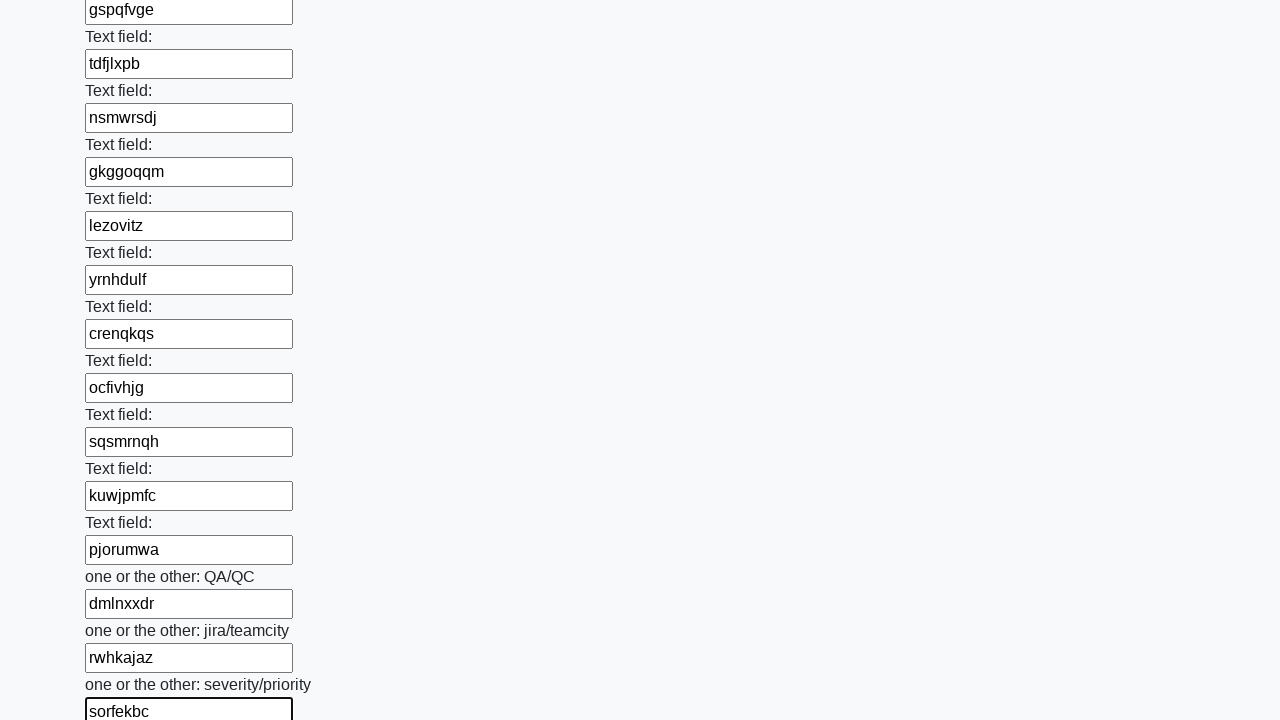

Filled text field with random word 'acbmoxut' on [type='text'] >> nth=90
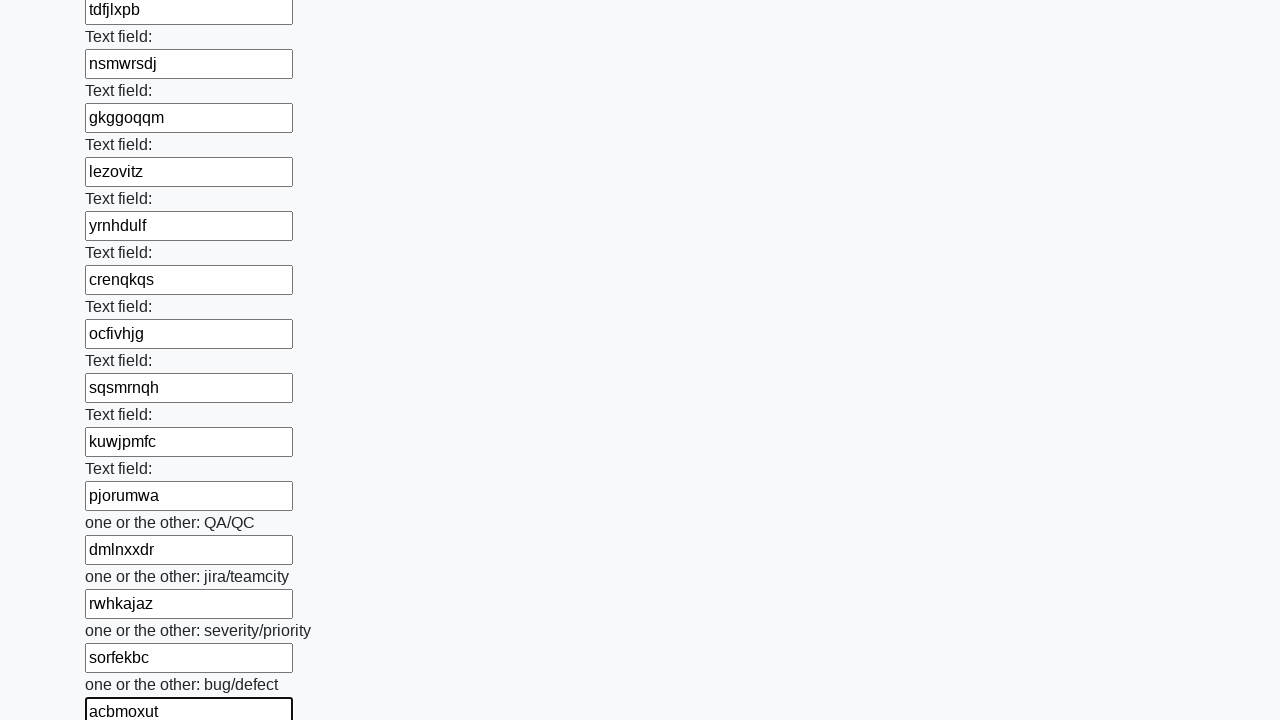

Filled text field with random word 'nvwazbkb' on [type='text'] >> nth=91
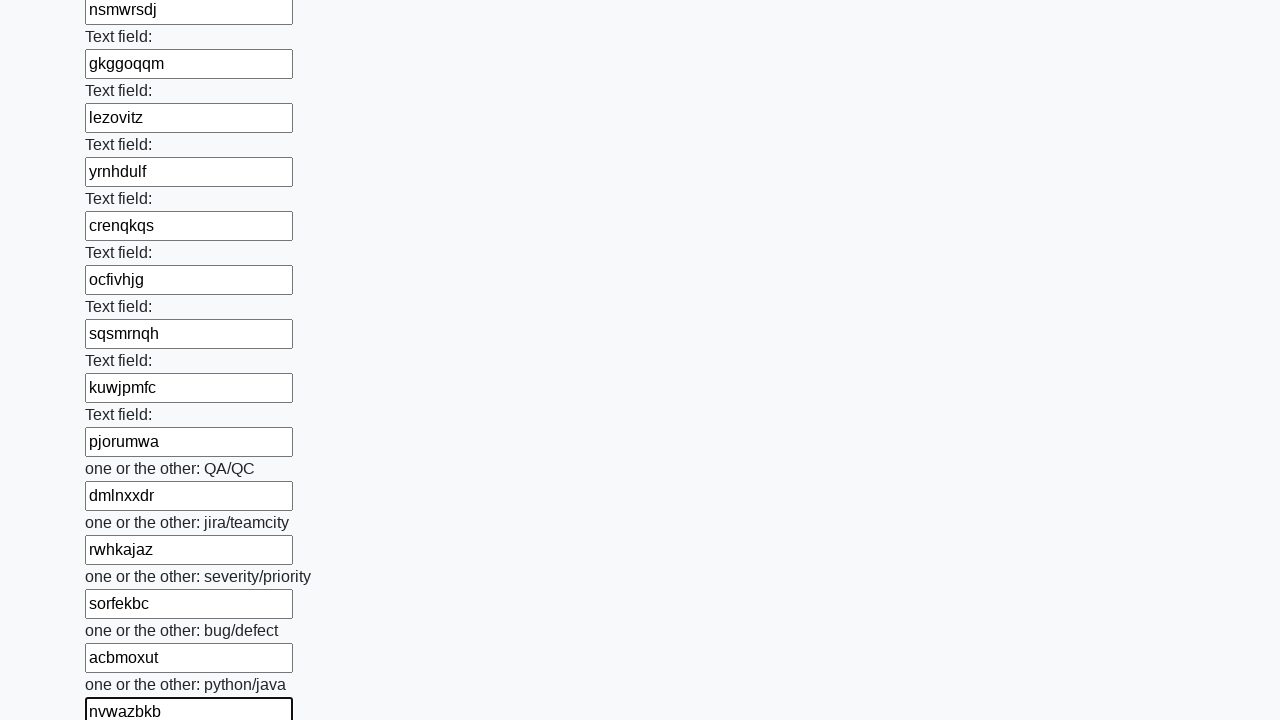

Filled text field with random word 'lydrdypo' on [type='text'] >> nth=92
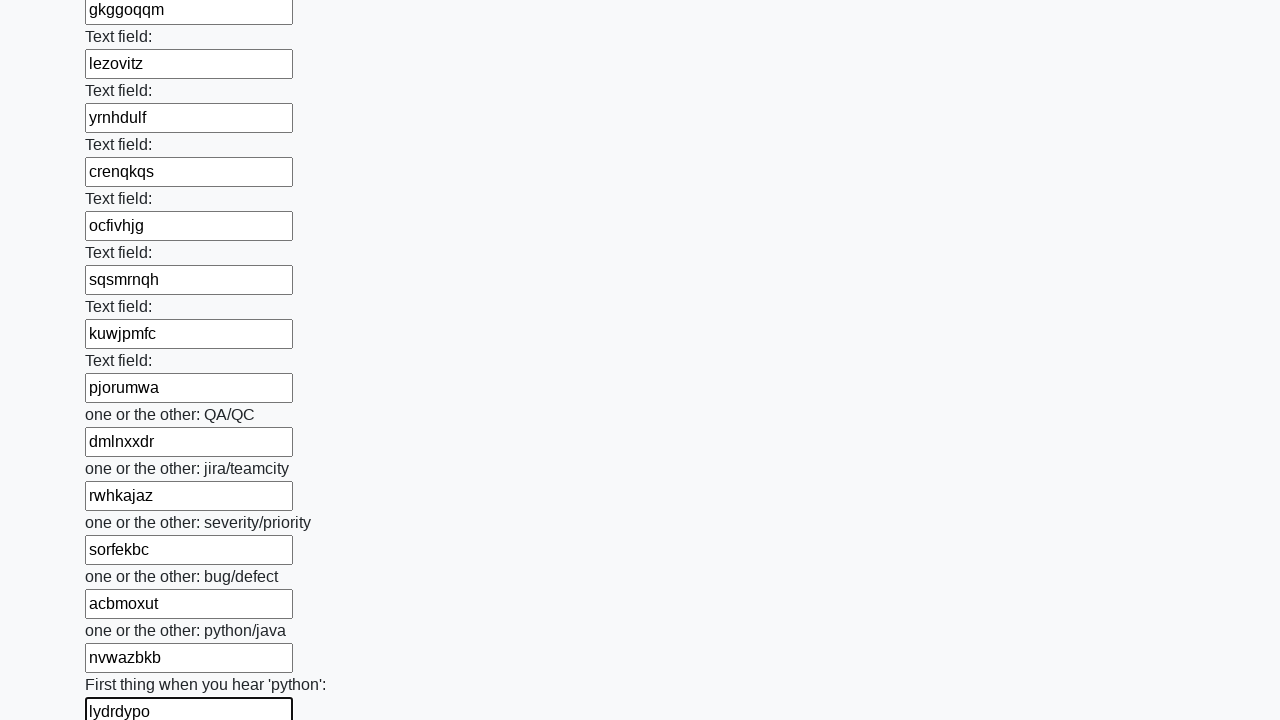

Filled text field with random word 'hnqgrraw' on [type='text'] >> nth=93
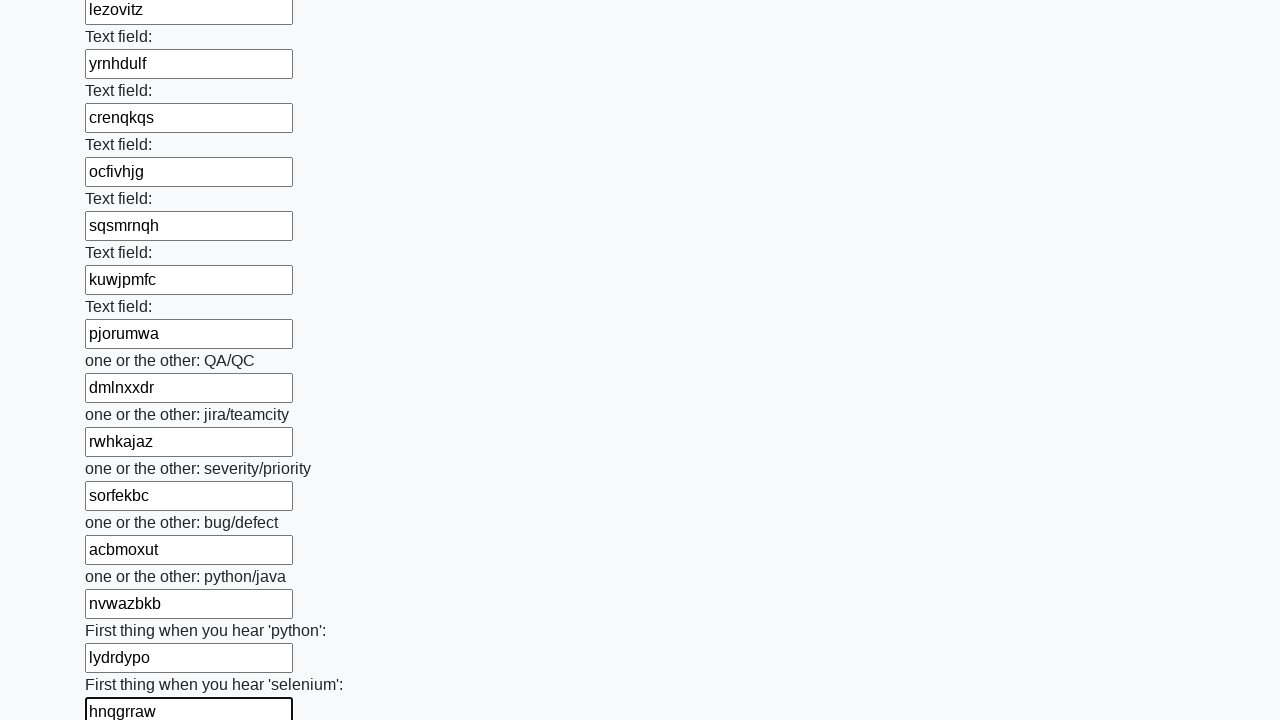

Filled text field with random word 'cnxygufo' on [type='text'] >> nth=94
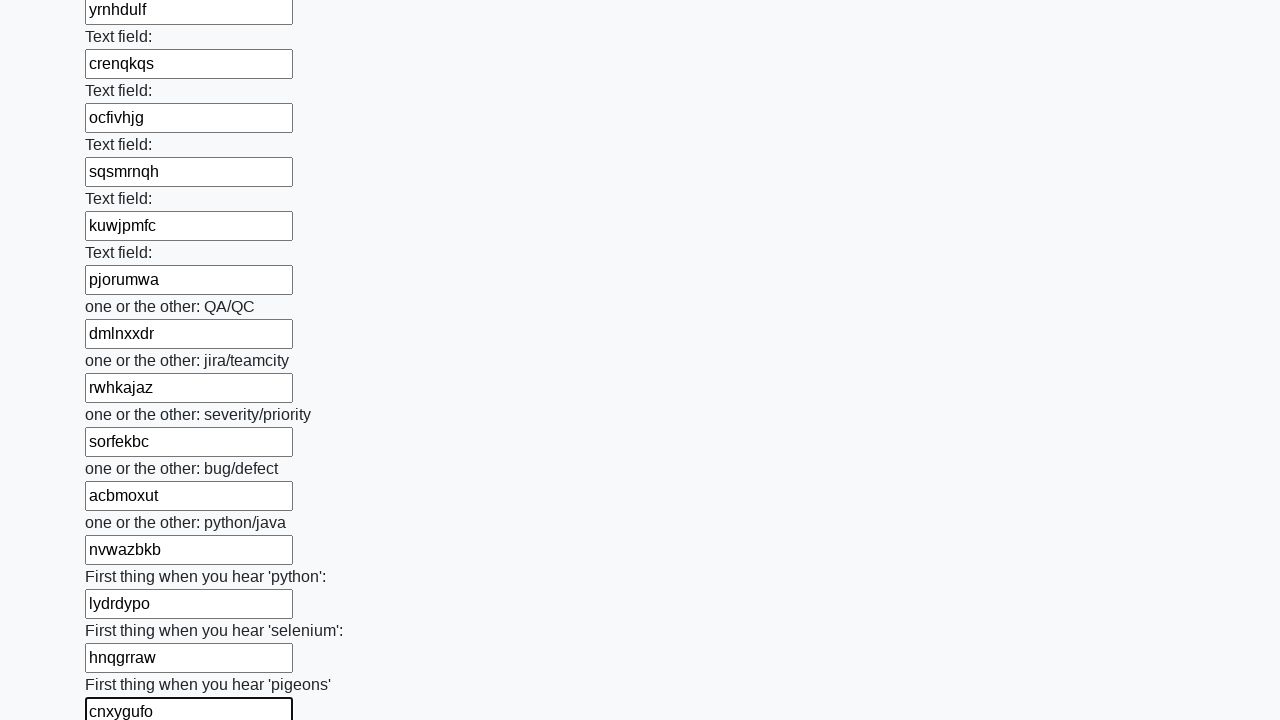

Filled text field with random word 'mzewautb' on [type='text'] >> nth=95
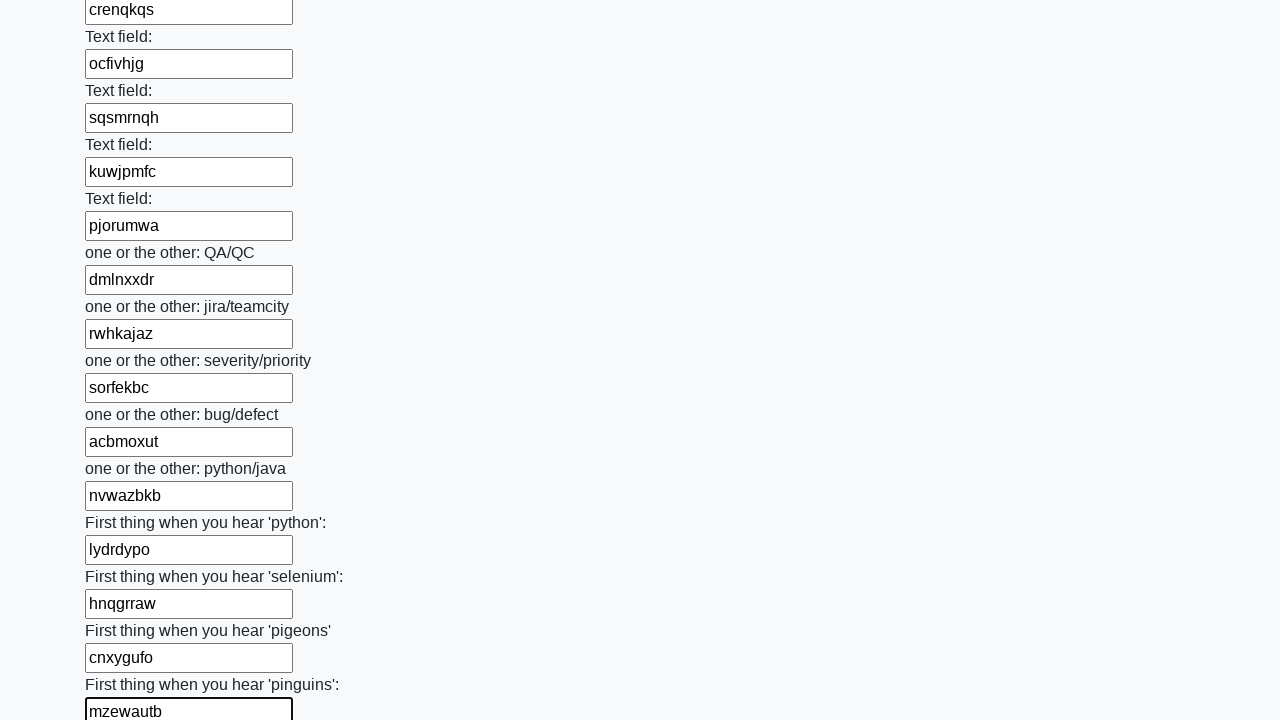

Filled text field with random word 'ghvwdyxo' on [type='text'] >> nth=96
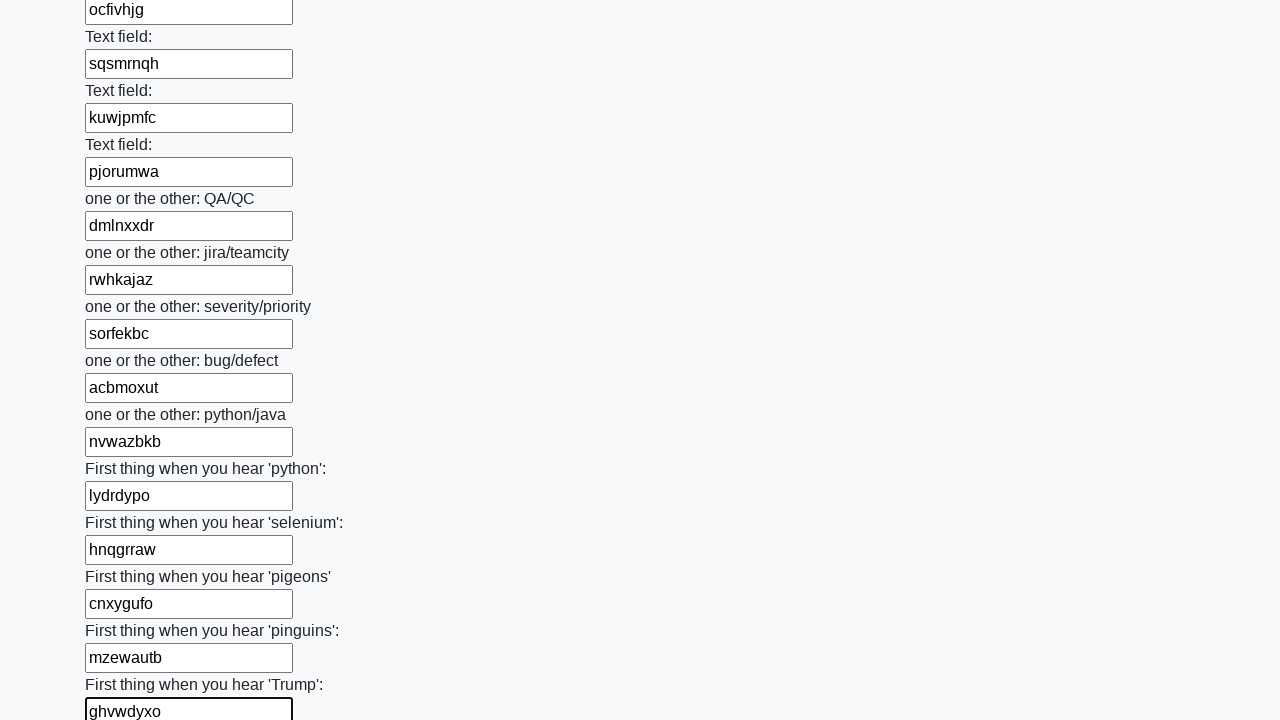

Filled text field with random word 'mhuyolyw' on [type='text'] >> nth=97
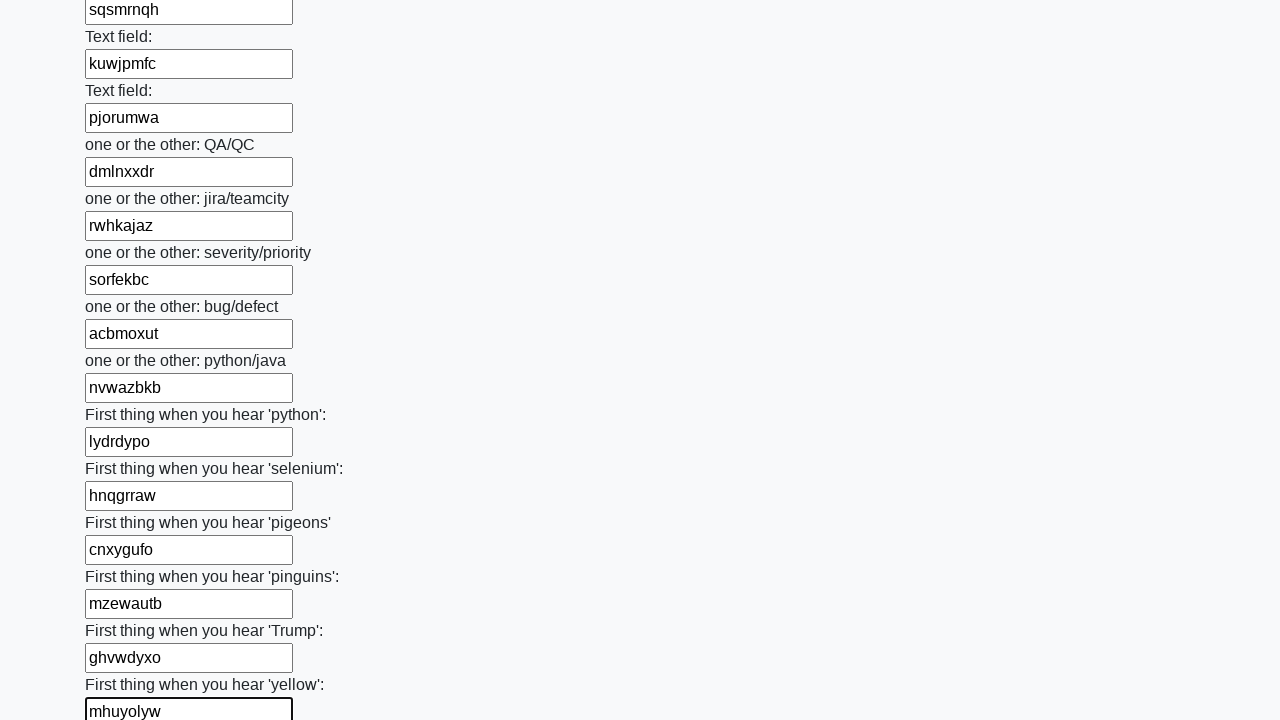

Filled text field with random word 'sbkiqxpj' on [type='text'] >> nth=98
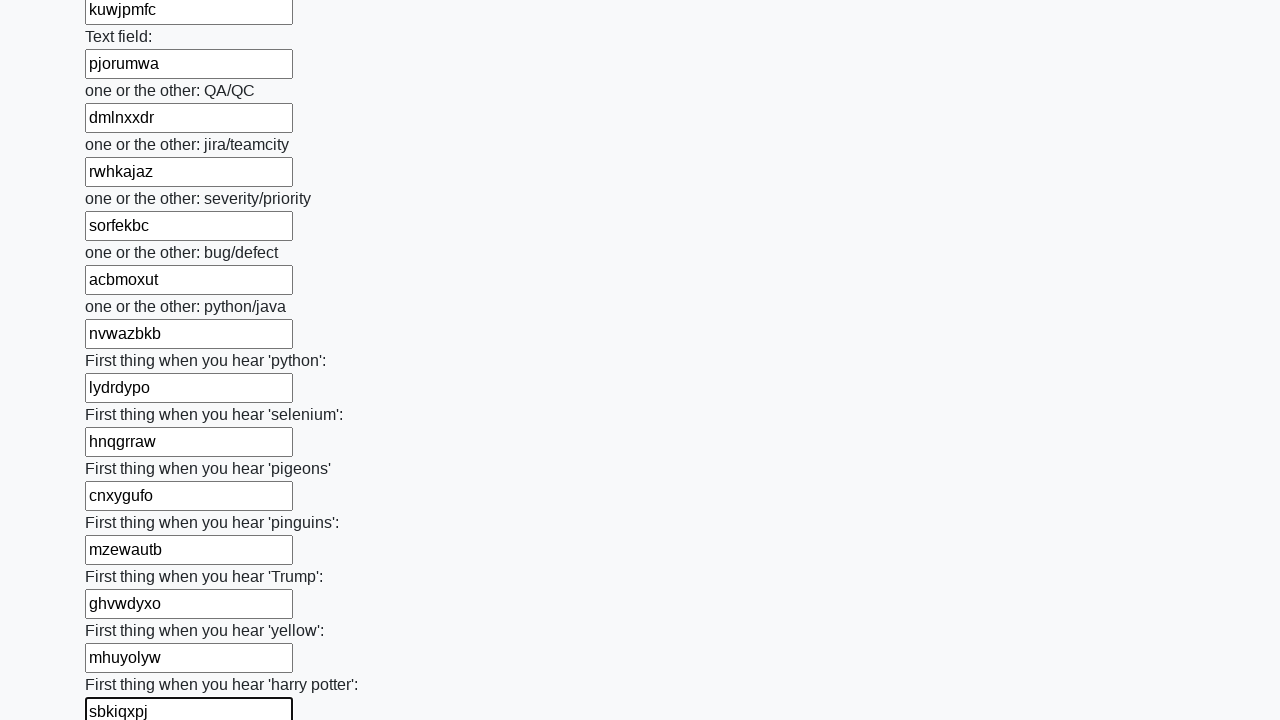

Filled text field with random word 'ngdsyeen' on [type='text'] >> nth=99
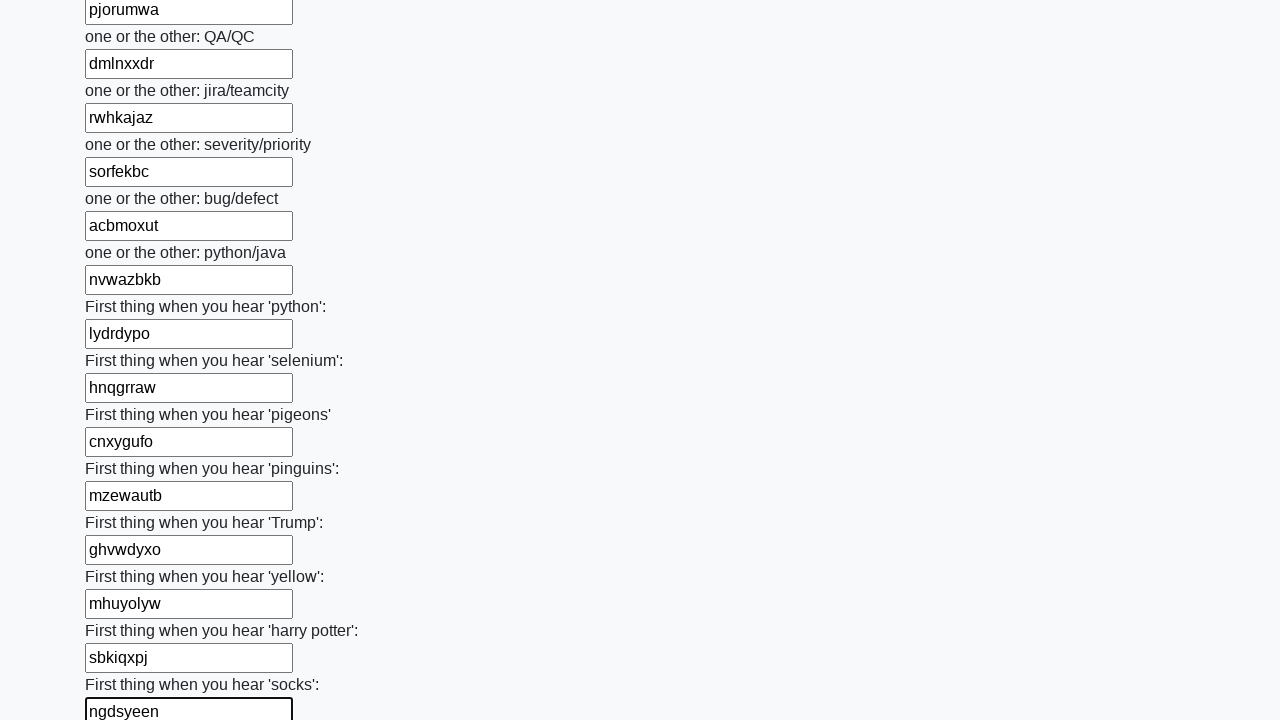

Clicked submit button to submit the form at (123, 611) on button.btn
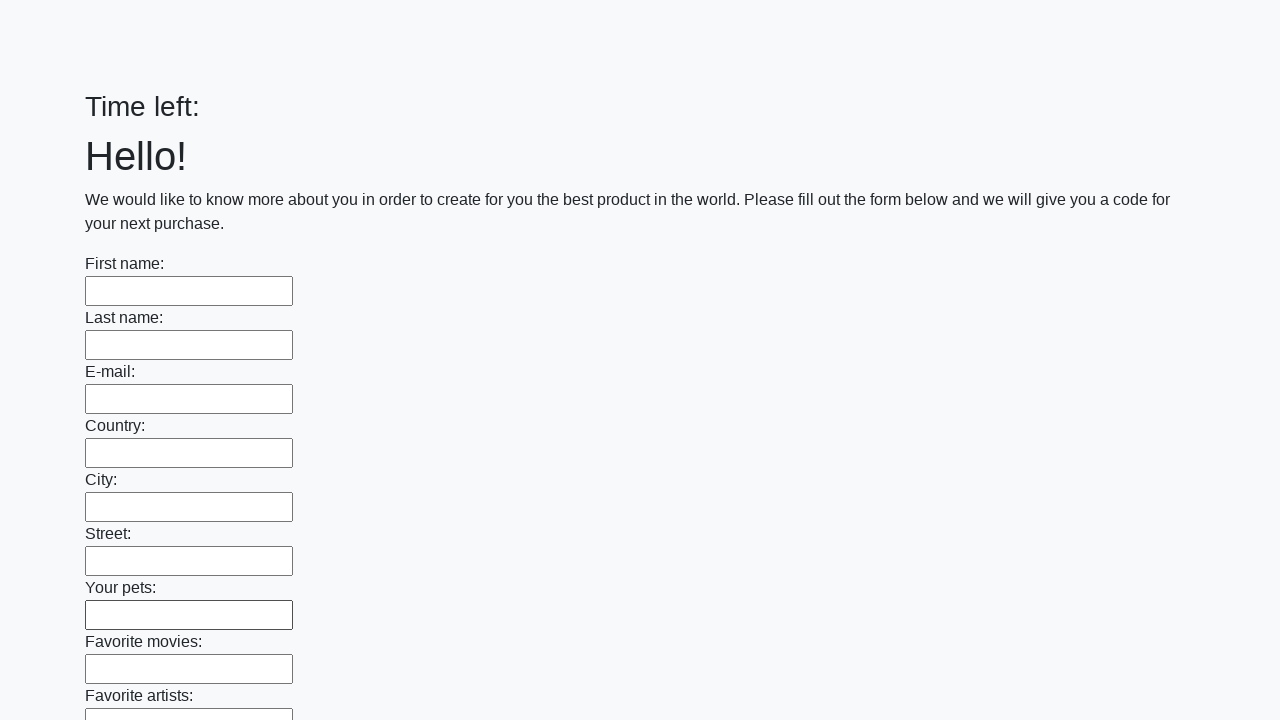

Waited 1000ms for form submission to complete
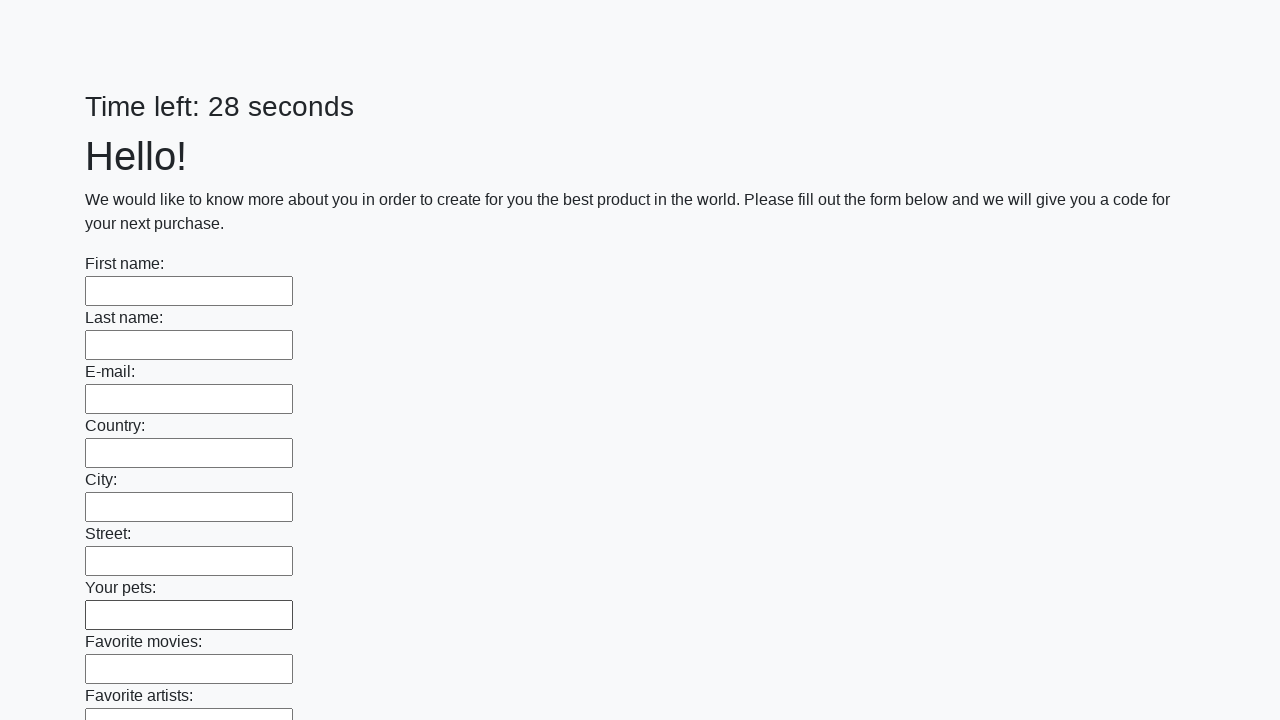

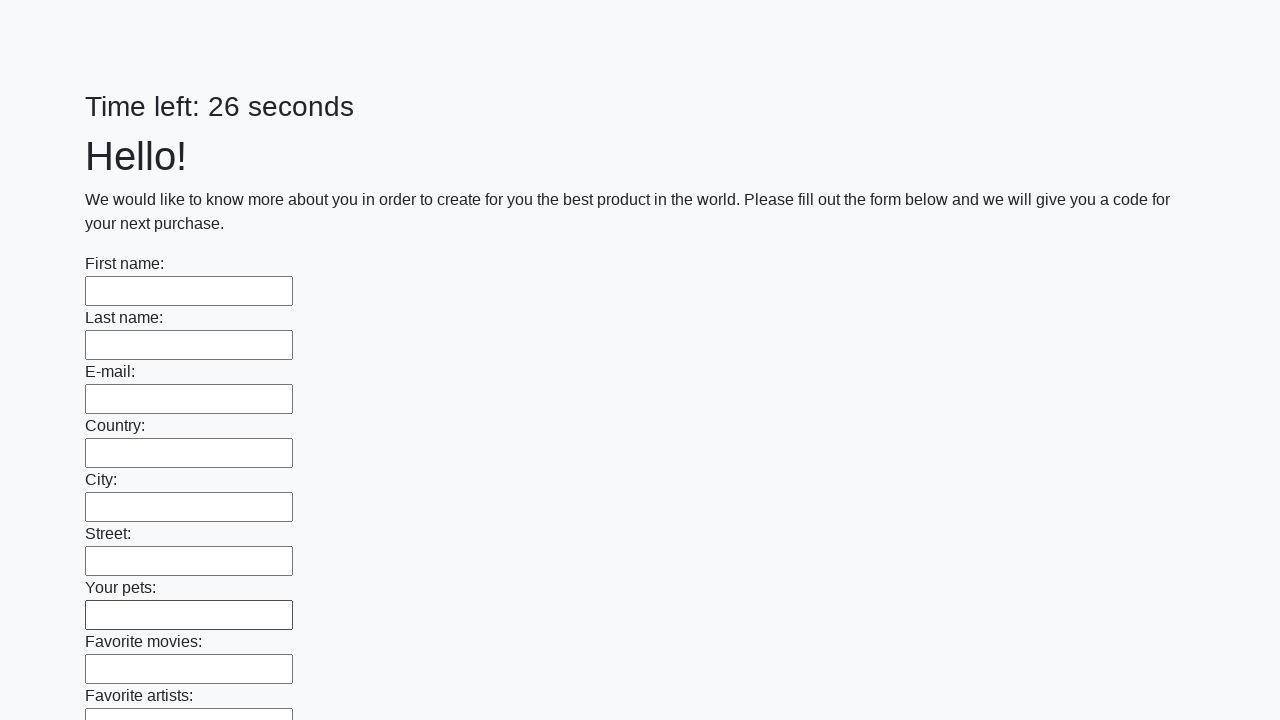